Tests filling out a large form by entering text into all input fields in the first block and then clicking the submit button

Starting URL: http://suninjuly.github.io/huge_form.html

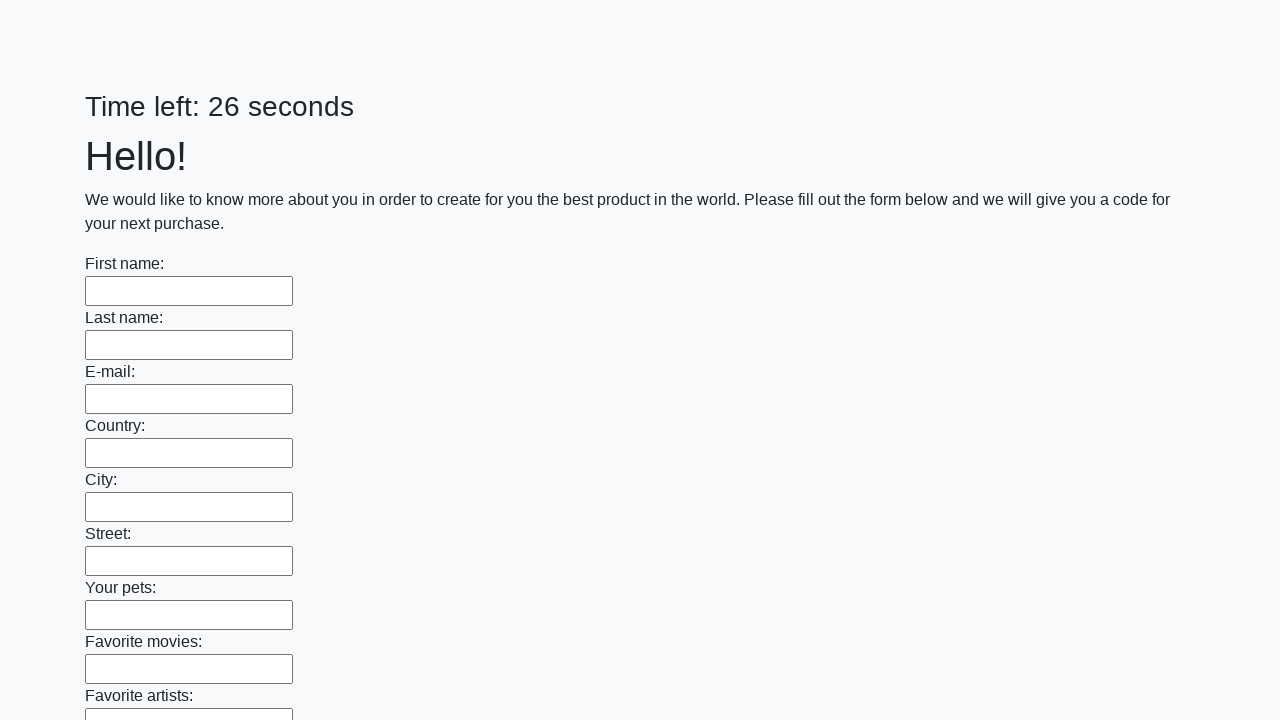

Located all text input fields in the first block
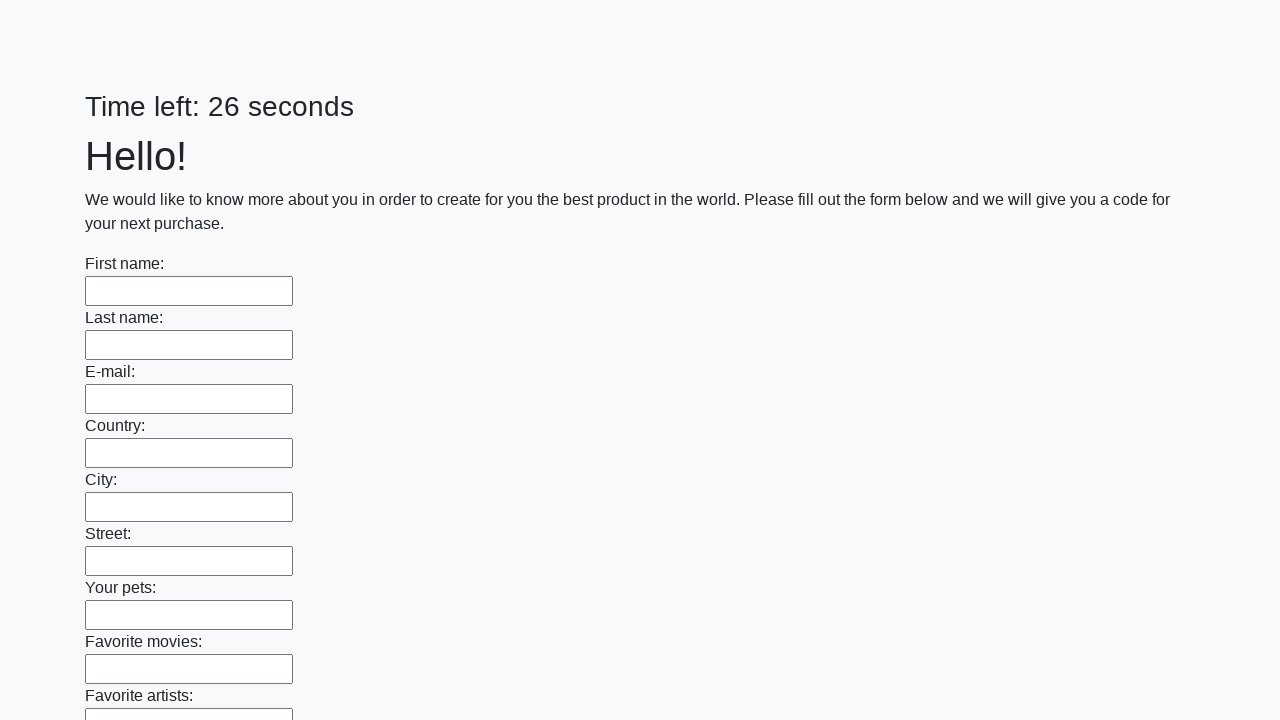

Counted 100 text input fields in the first block
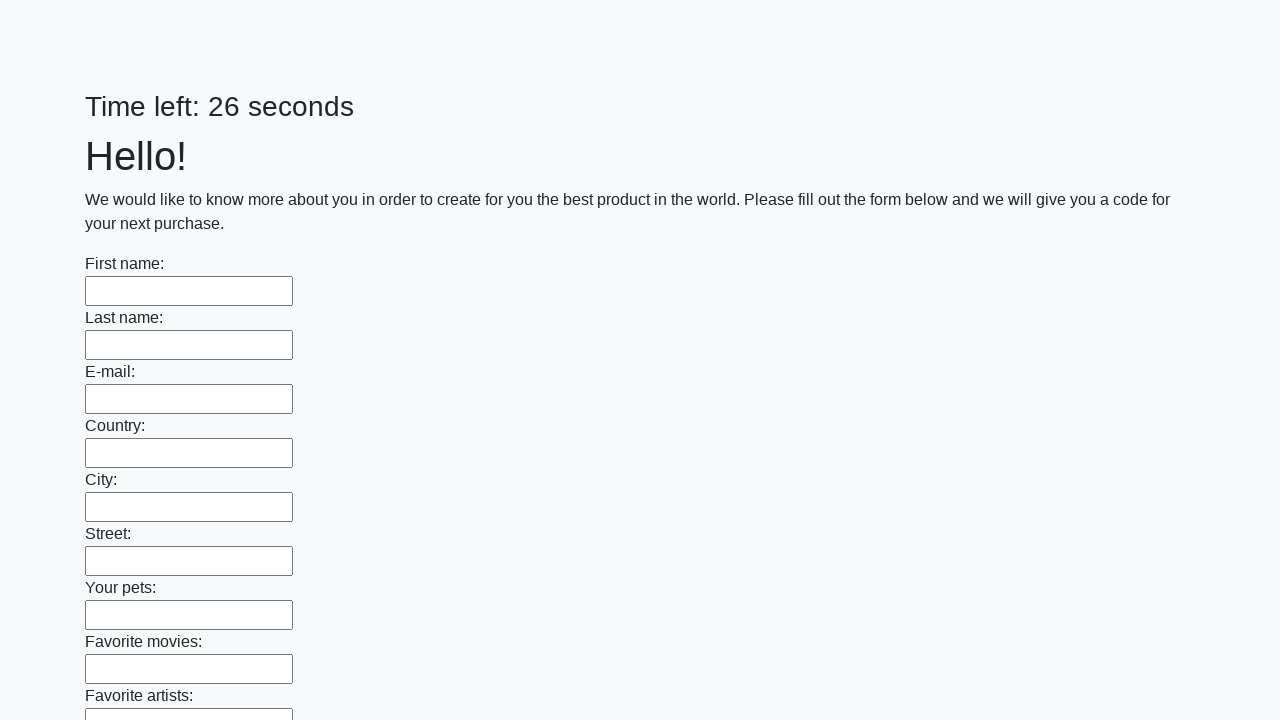

Filled input field 1 of 100 with 'Test' on xpath=//div[@class='first_block']//input[@type='text'] >> nth=0
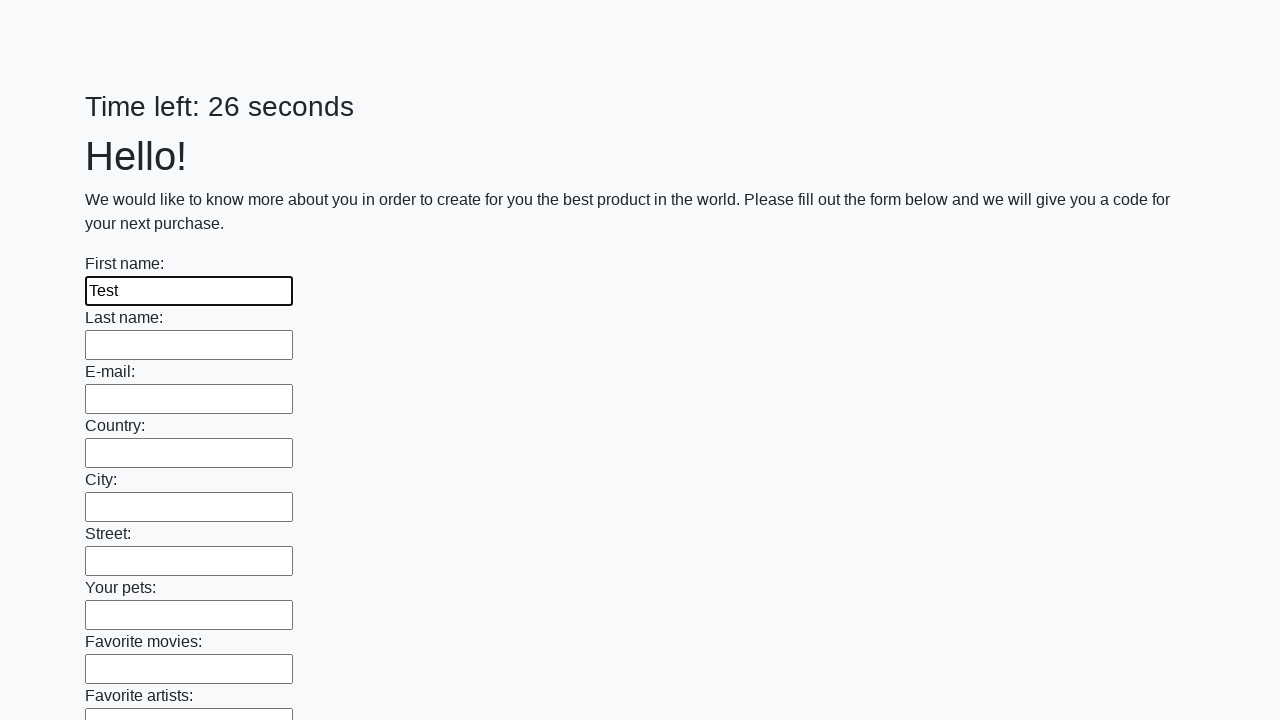

Filled input field 2 of 100 with 'Test' on xpath=//div[@class='first_block']//input[@type='text'] >> nth=1
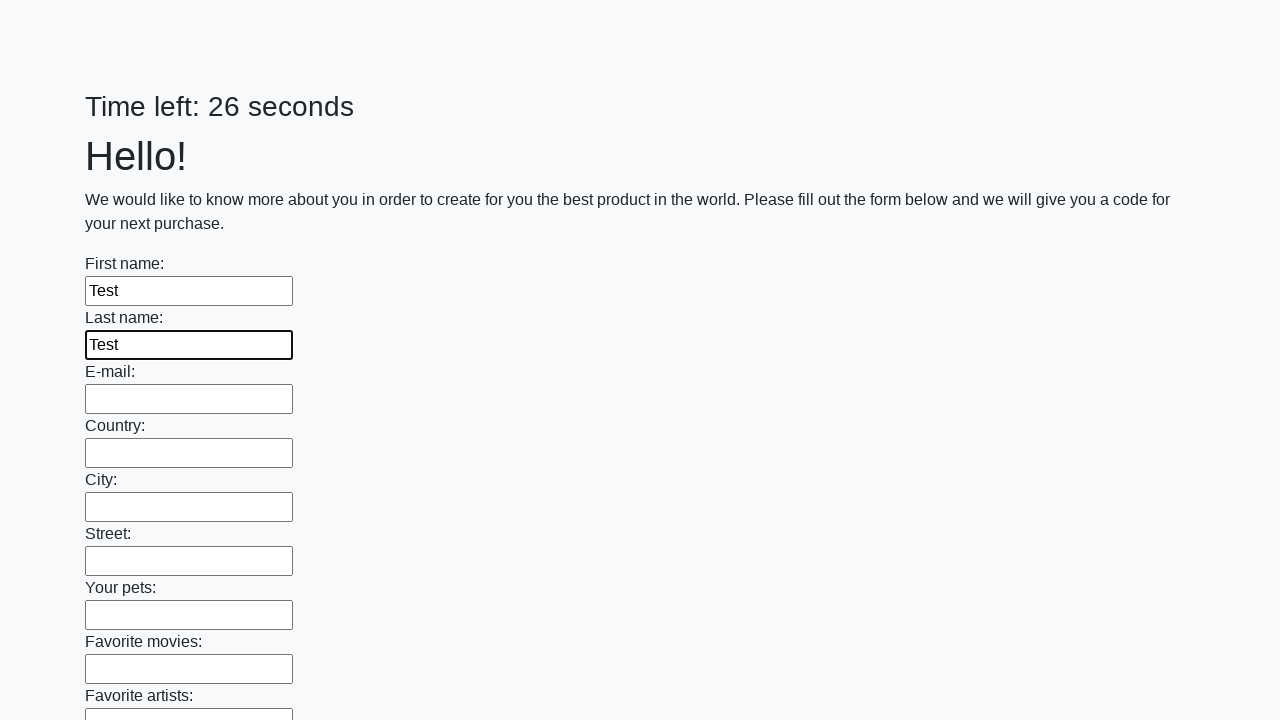

Filled input field 3 of 100 with 'Test' on xpath=//div[@class='first_block']//input[@type='text'] >> nth=2
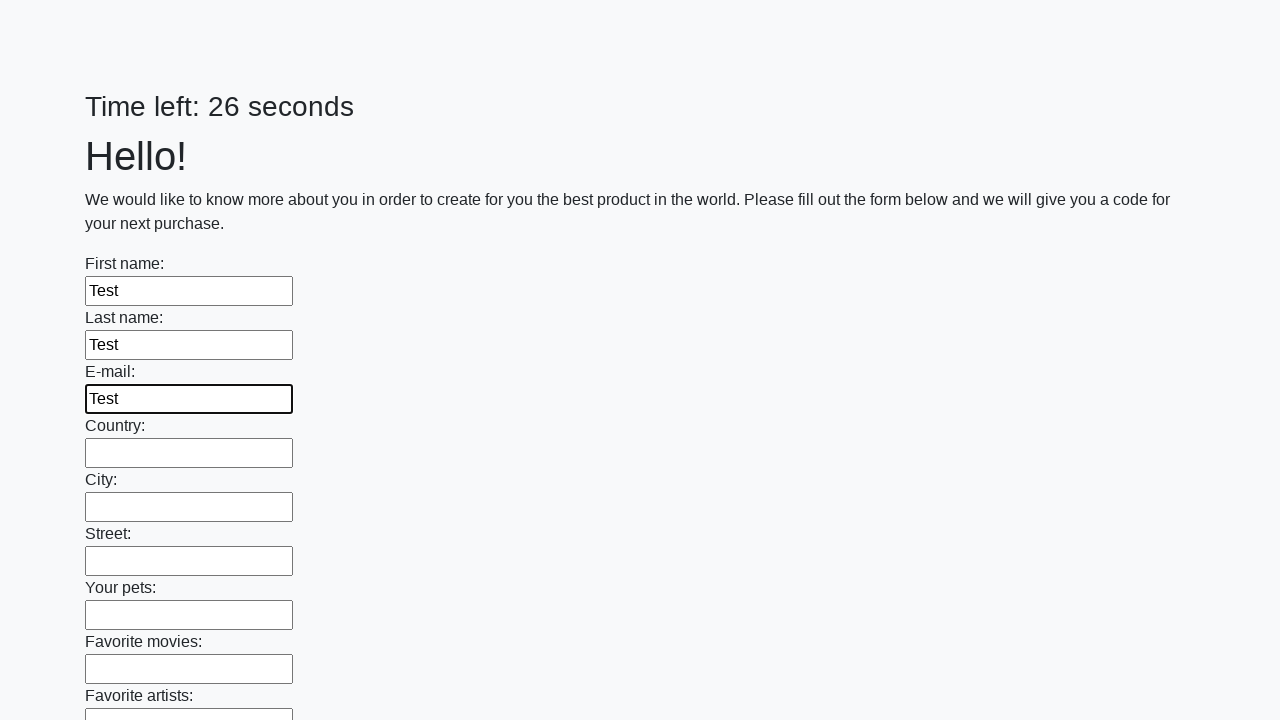

Filled input field 4 of 100 with 'Test' on xpath=//div[@class='first_block']//input[@type='text'] >> nth=3
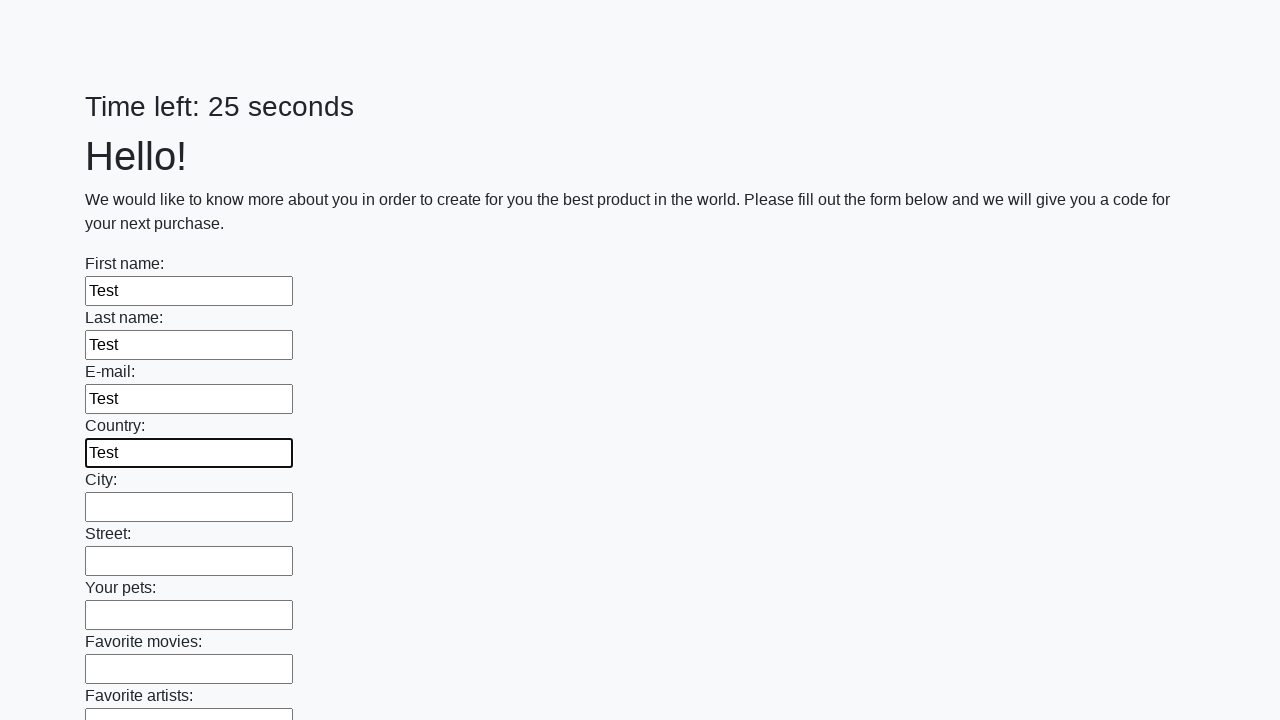

Filled input field 5 of 100 with 'Test' on xpath=//div[@class='first_block']//input[@type='text'] >> nth=4
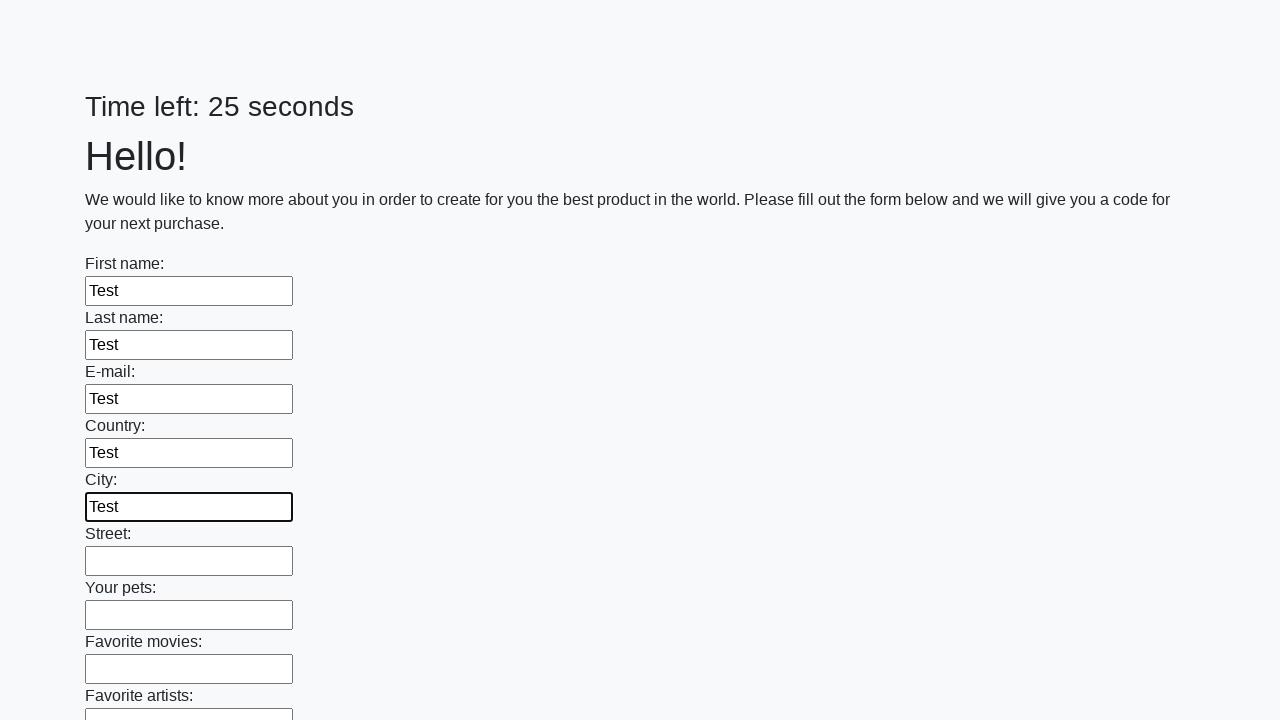

Filled input field 6 of 100 with 'Test' on xpath=//div[@class='first_block']//input[@type='text'] >> nth=5
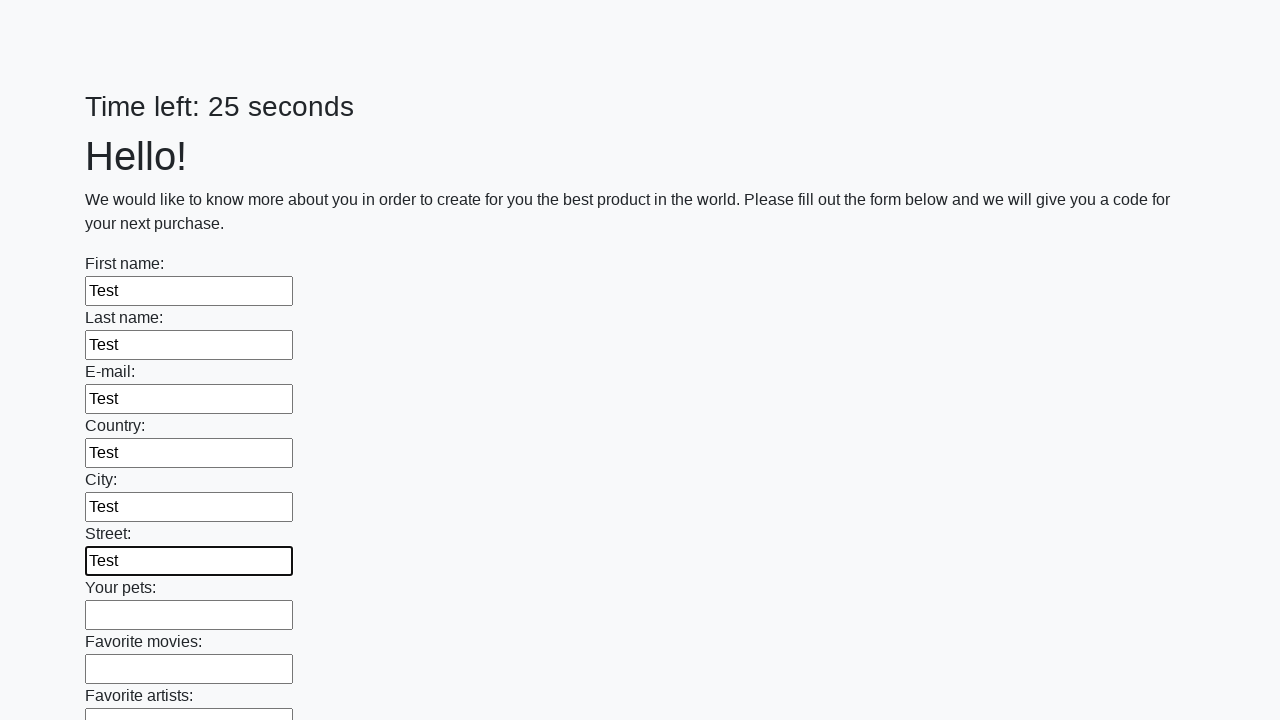

Filled input field 7 of 100 with 'Test' on xpath=//div[@class='first_block']//input[@type='text'] >> nth=6
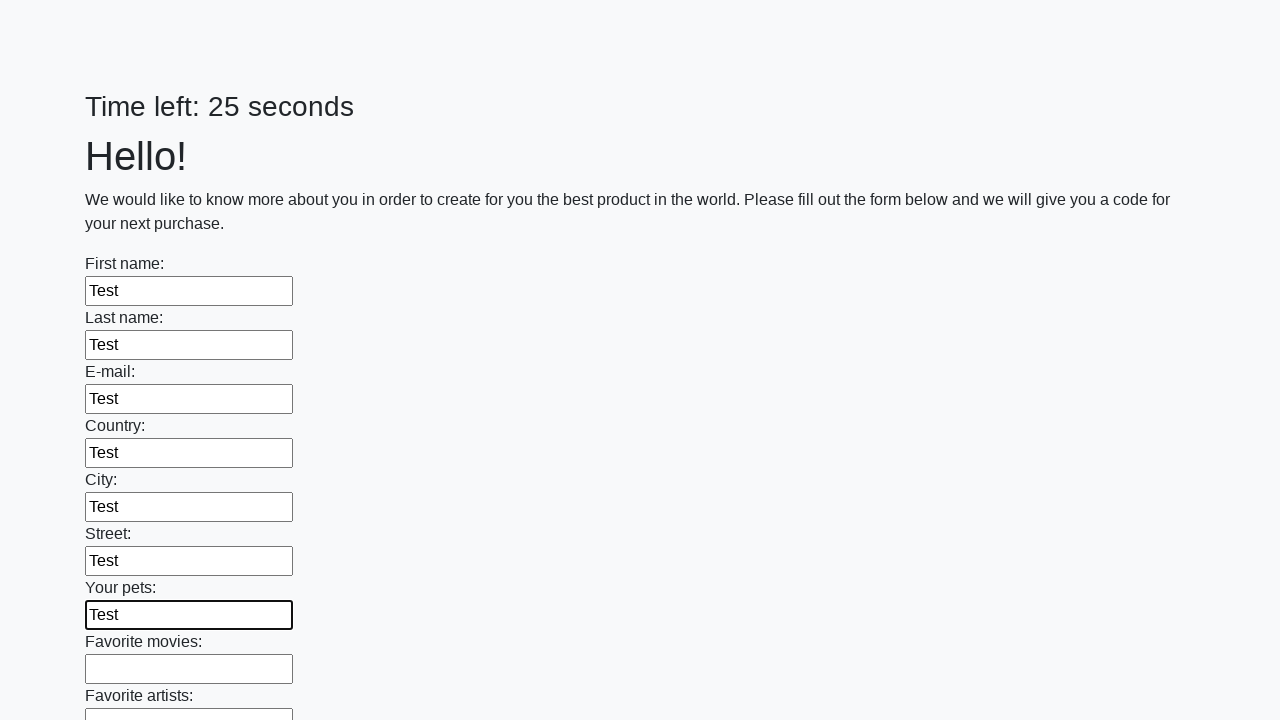

Filled input field 8 of 100 with 'Test' on xpath=//div[@class='first_block']//input[@type='text'] >> nth=7
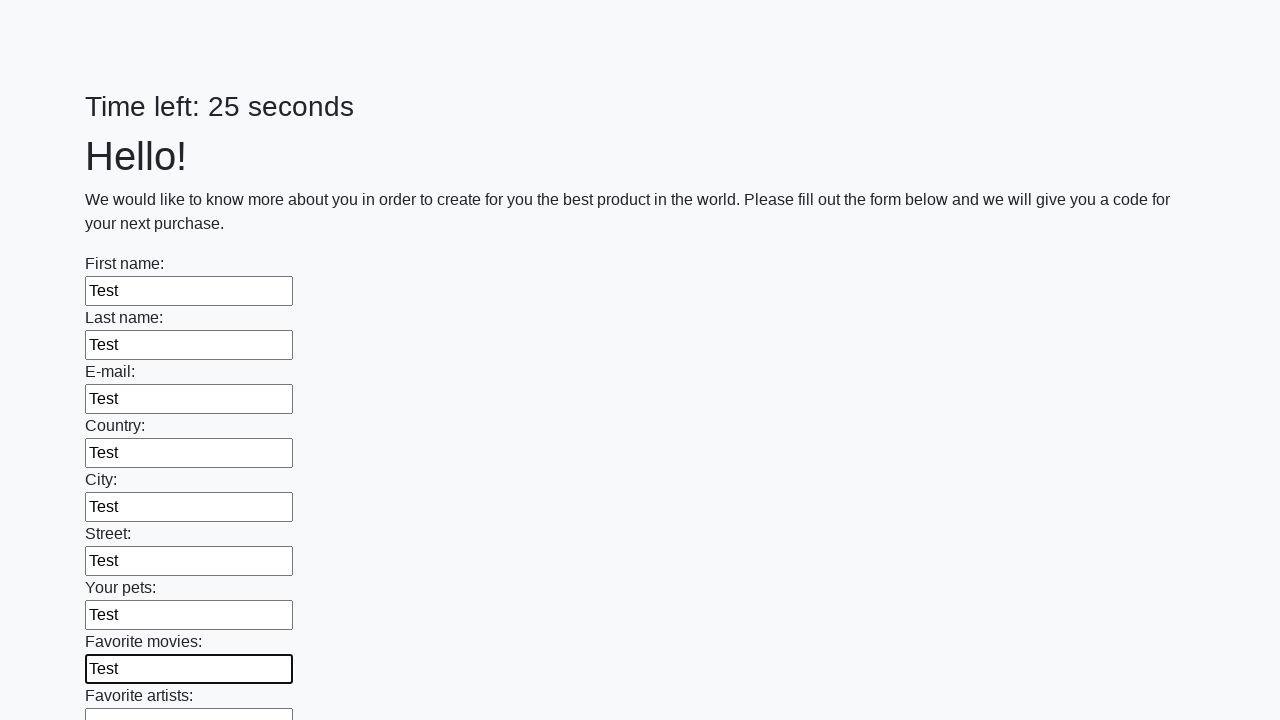

Filled input field 9 of 100 with 'Test' on xpath=//div[@class='first_block']//input[@type='text'] >> nth=8
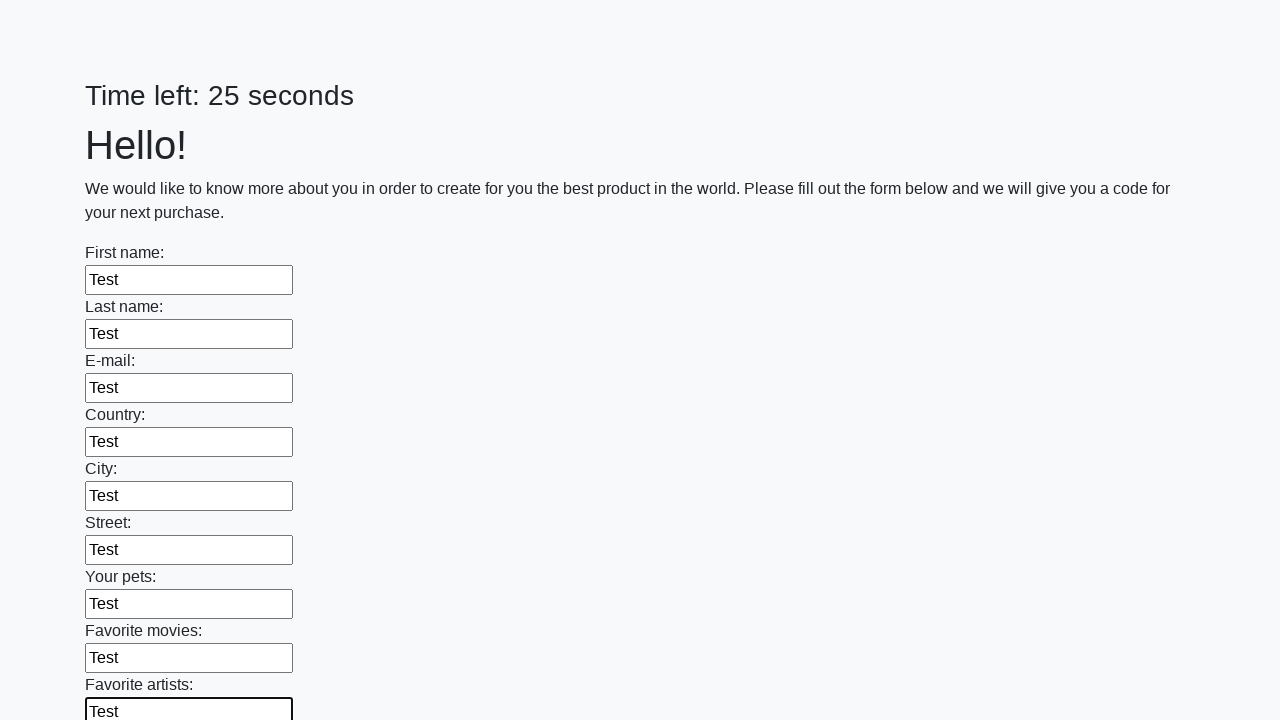

Filled input field 10 of 100 with 'Test' on xpath=//div[@class='first_block']//input[@type='text'] >> nth=9
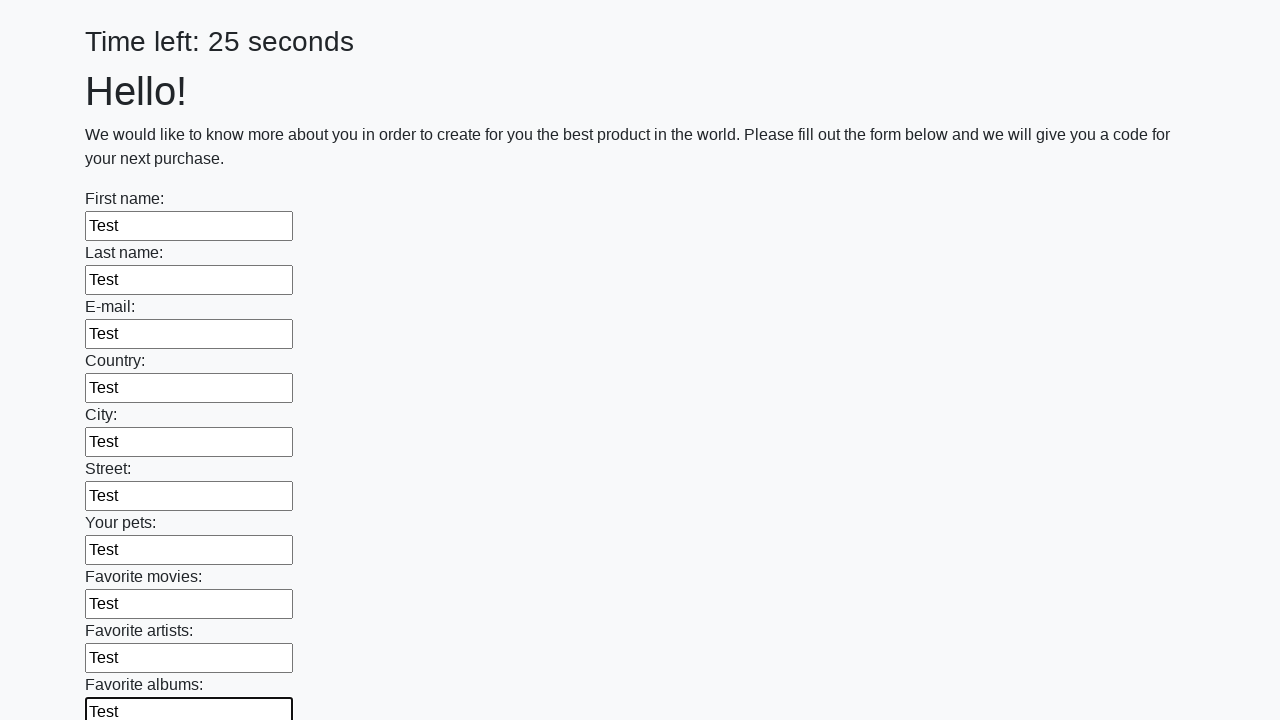

Filled input field 11 of 100 with 'Test' on xpath=//div[@class='first_block']//input[@type='text'] >> nth=10
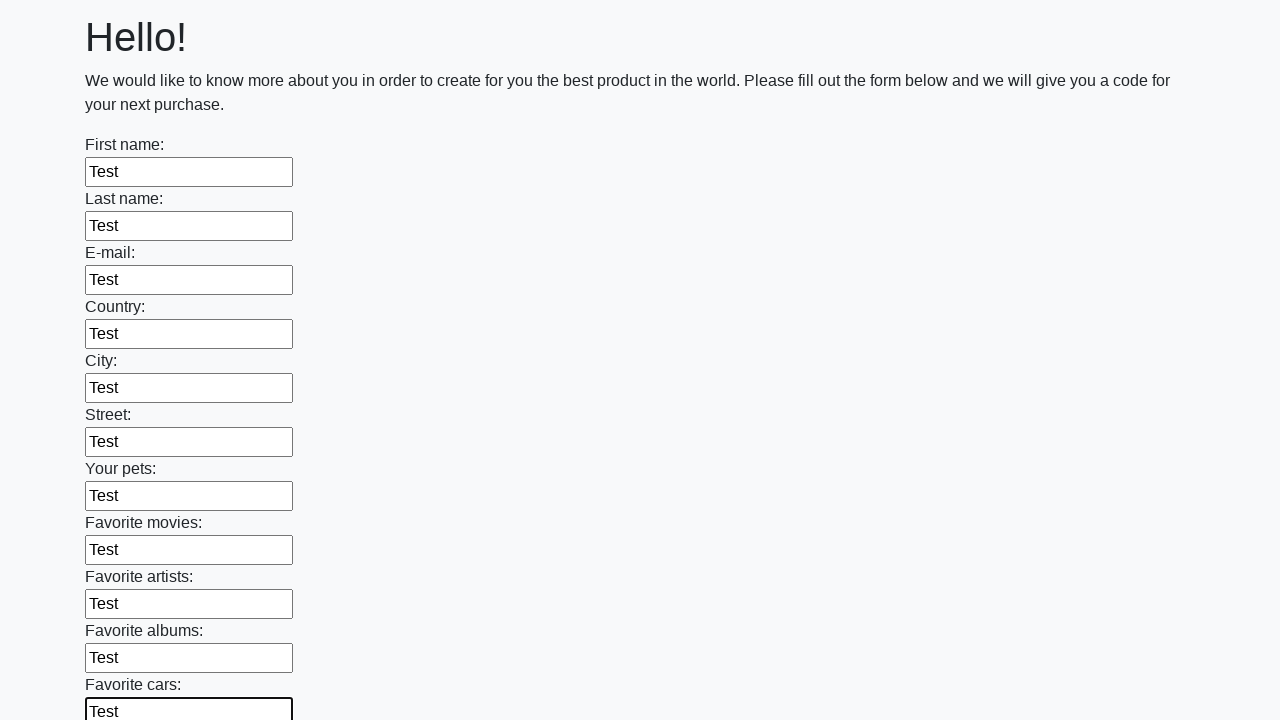

Filled input field 12 of 100 with 'Test' on xpath=//div[@class='first_block']//input[@type='text'] >> nth=11
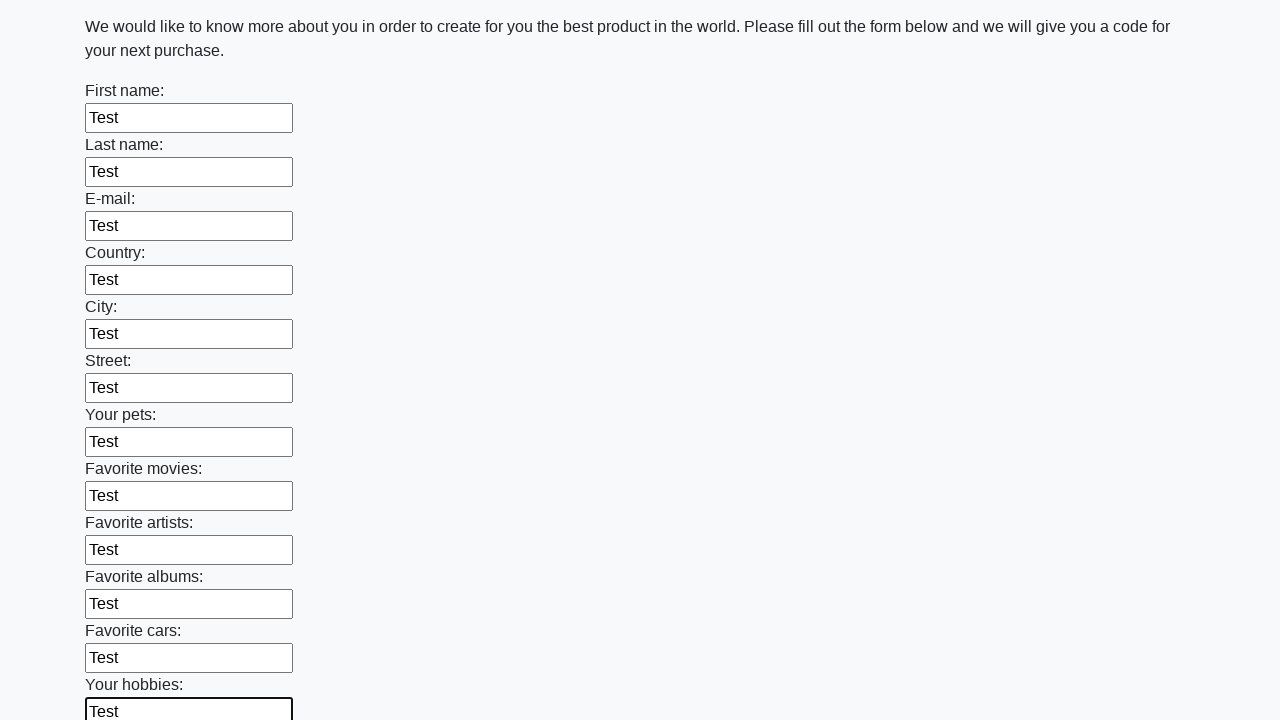

Filled input field 13 of 100 with 'Test' on xpath=//div[@class='first_block']//input[@type='text'] >> nth=12
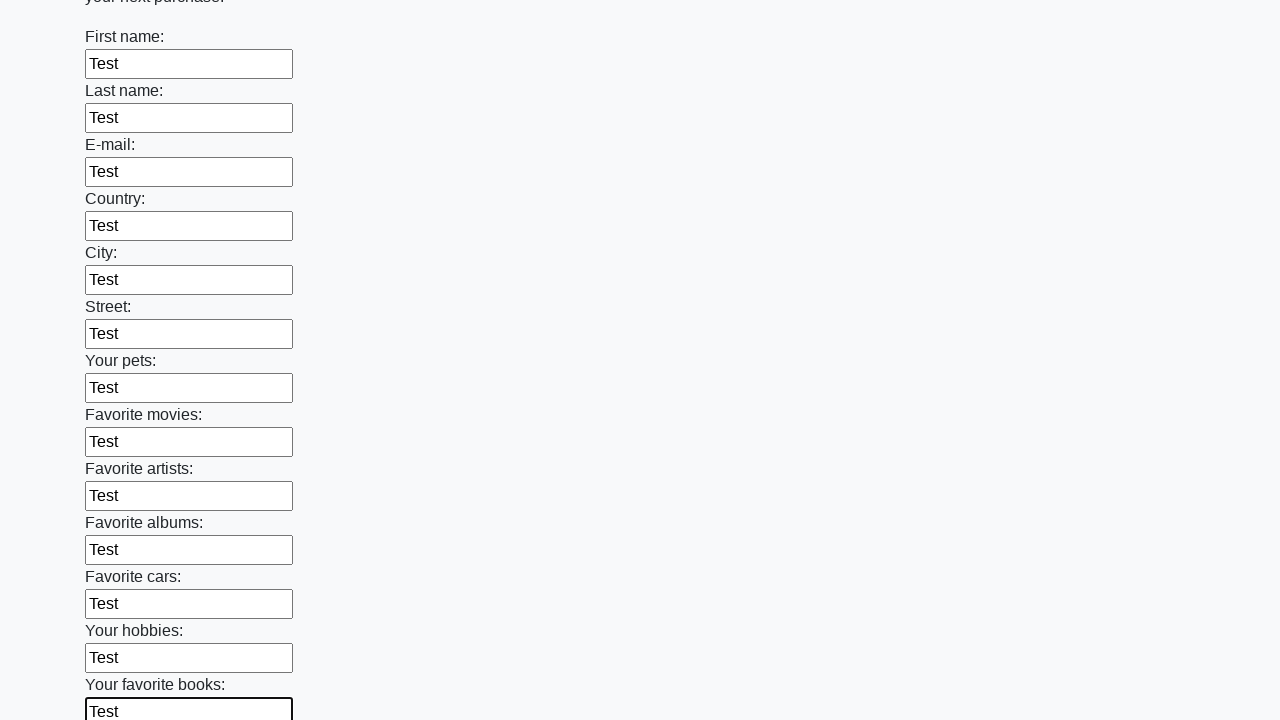

Filled input field 14 of 100 with 'Test' on xpath=//div[@class='first_block']//input[@type='text'] >> nth=13
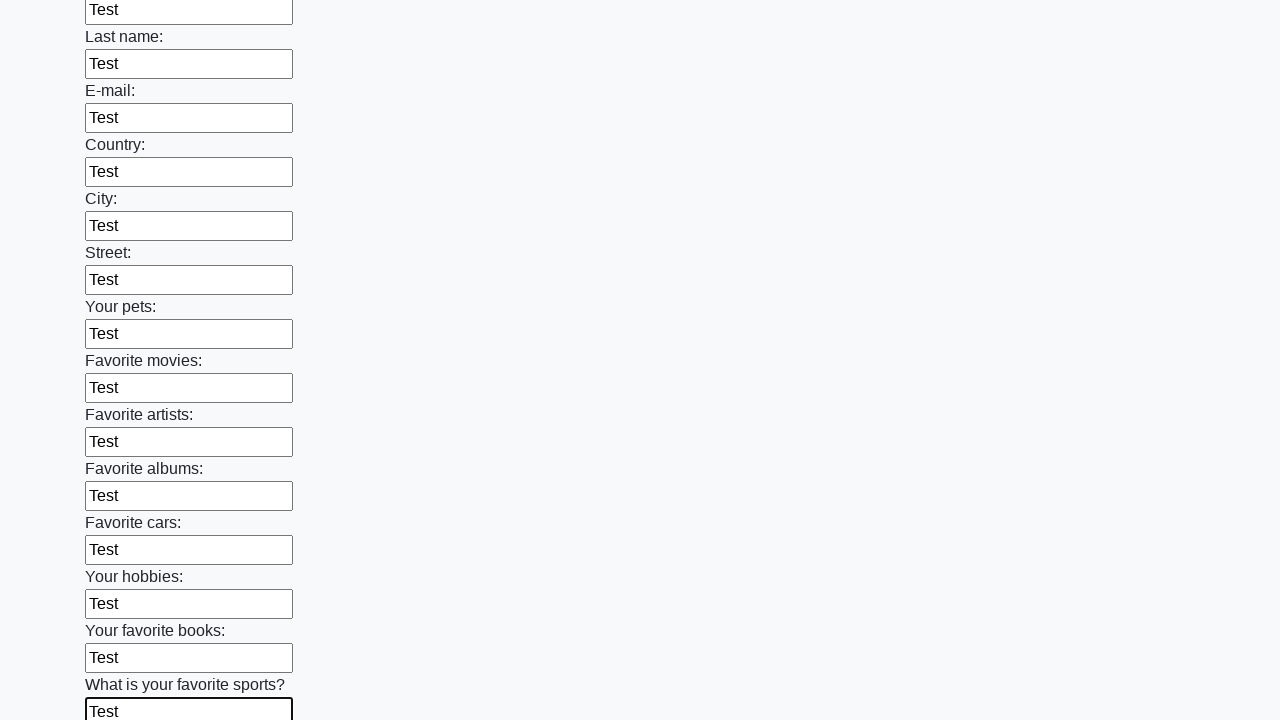

Filled input field 15 of 100 with 'Test' on xpath=//div[@class='first_block']//input[@type='text'] >> nth=14
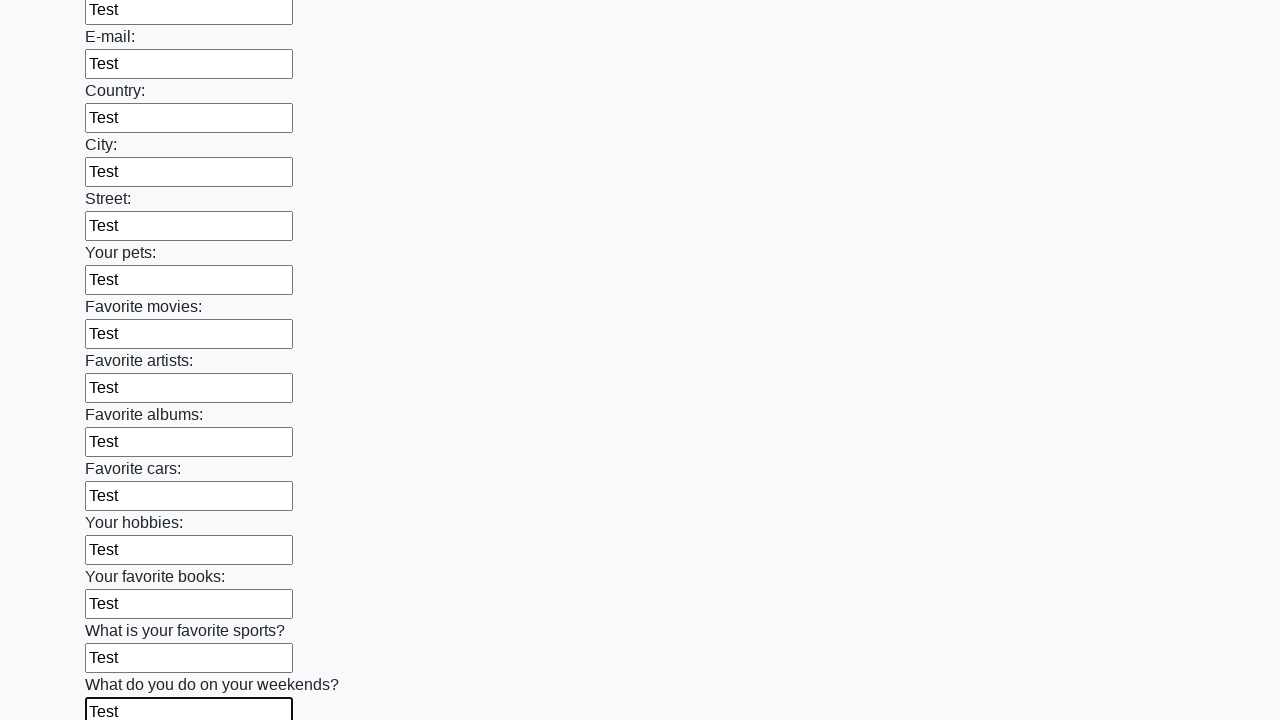

Filled input field 16 of 100 with 'Test' on xpath=//div[@class='first_block']//input[@type='text'] >> nth=15
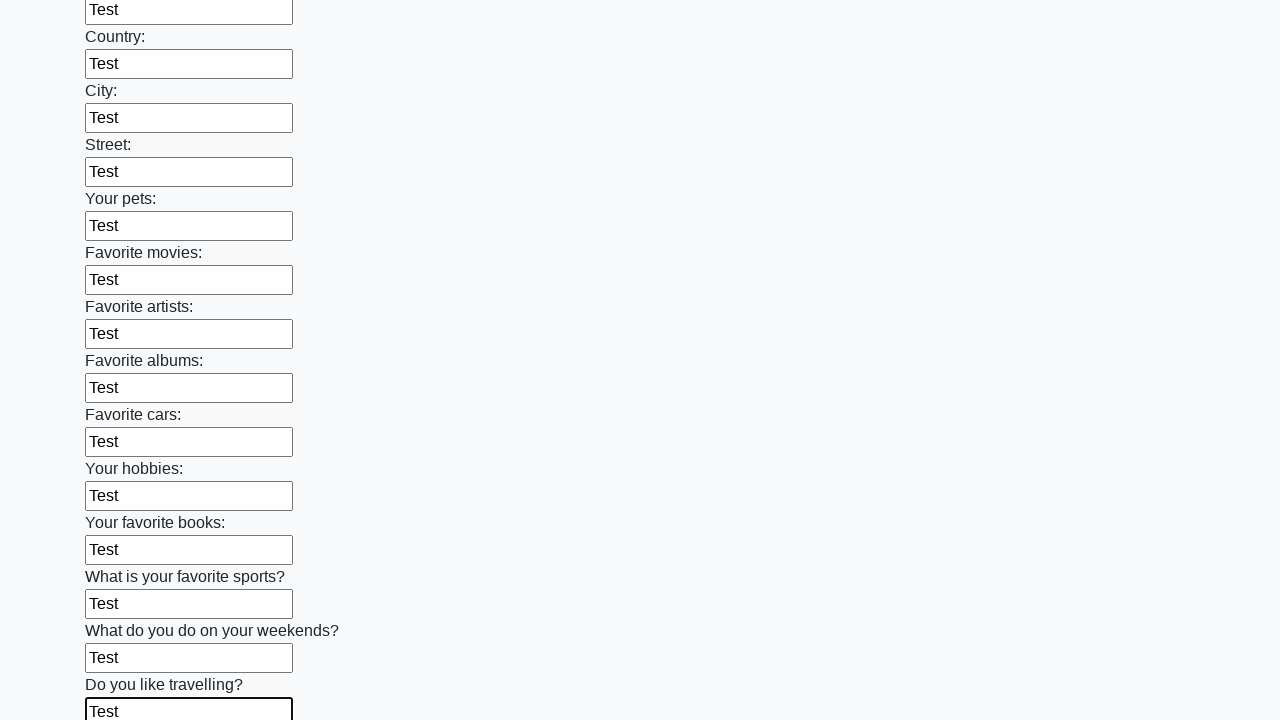

Filled input field 17 of 100 with 'Test' on xpath=//div[@class='first_block']//input[@type='text'] >> nth=16
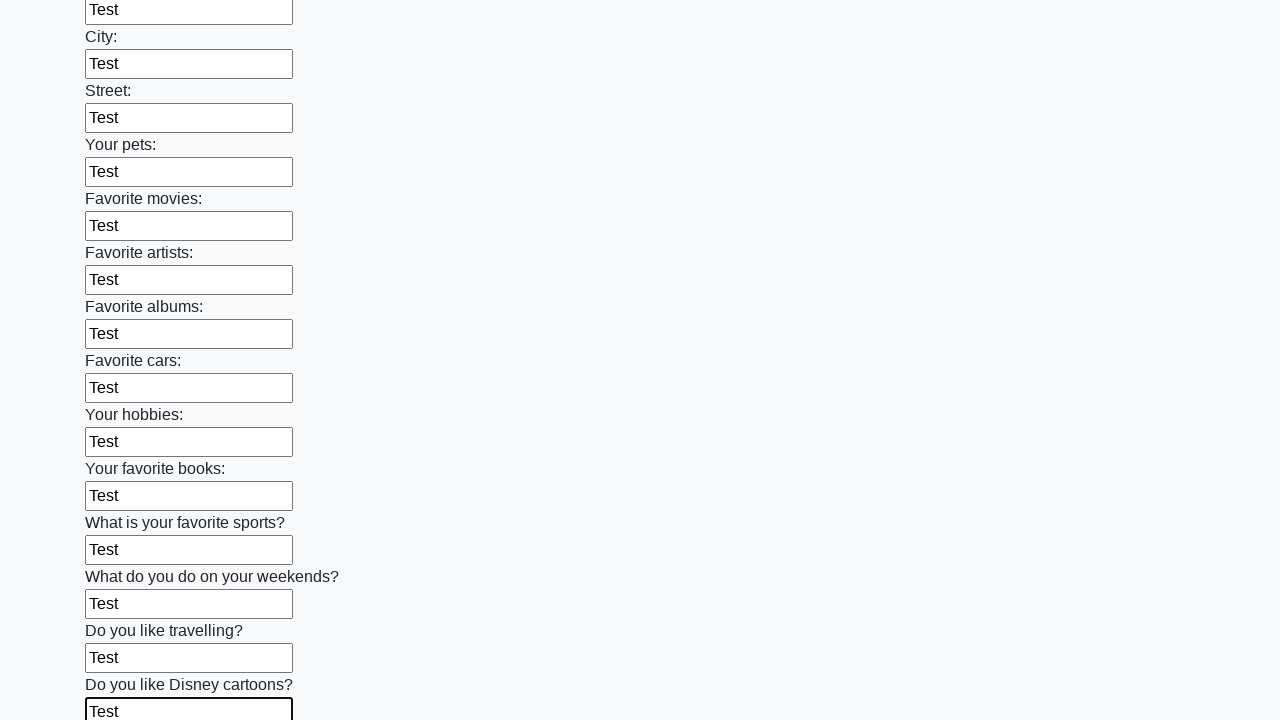

Filled input field 18 of 100 with 'Test' on xpath=//div[@class='first_block']//input[@type='text'] >> nth=17
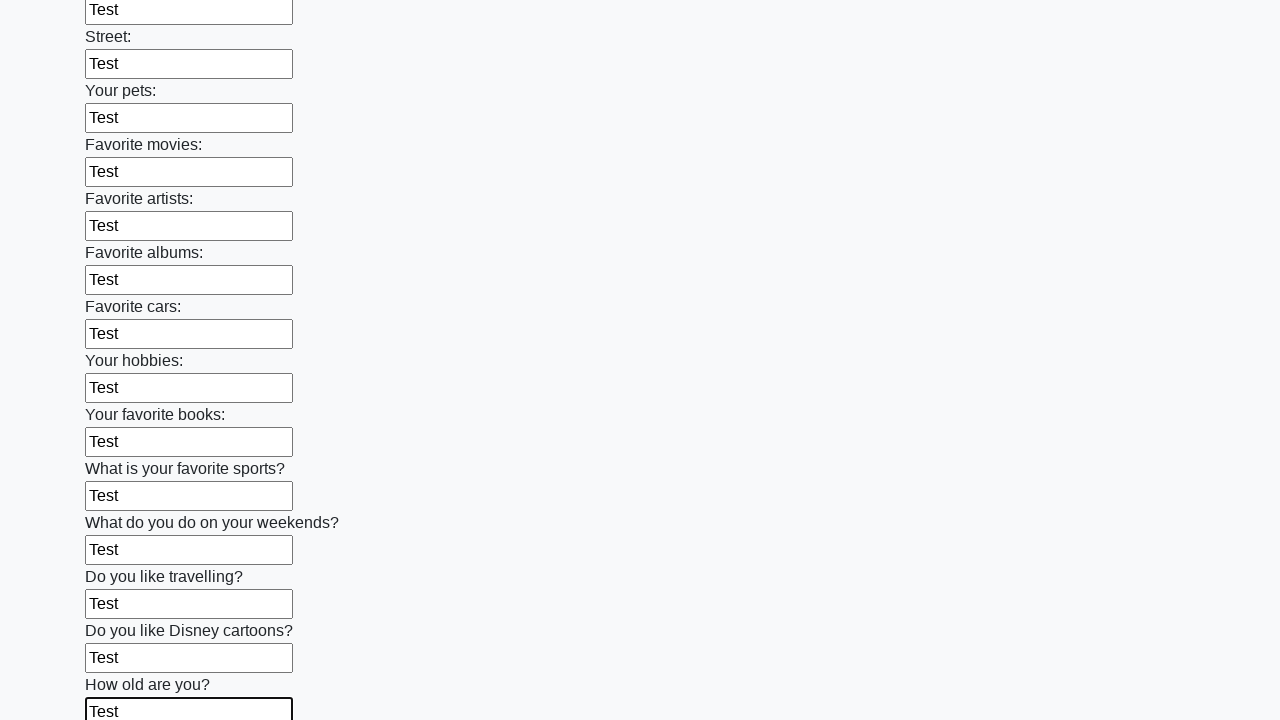

Filled input field 19 of 100 with 'Test' on xpath=//div[@class='first_block']//input[@type='text'] >> nth=18
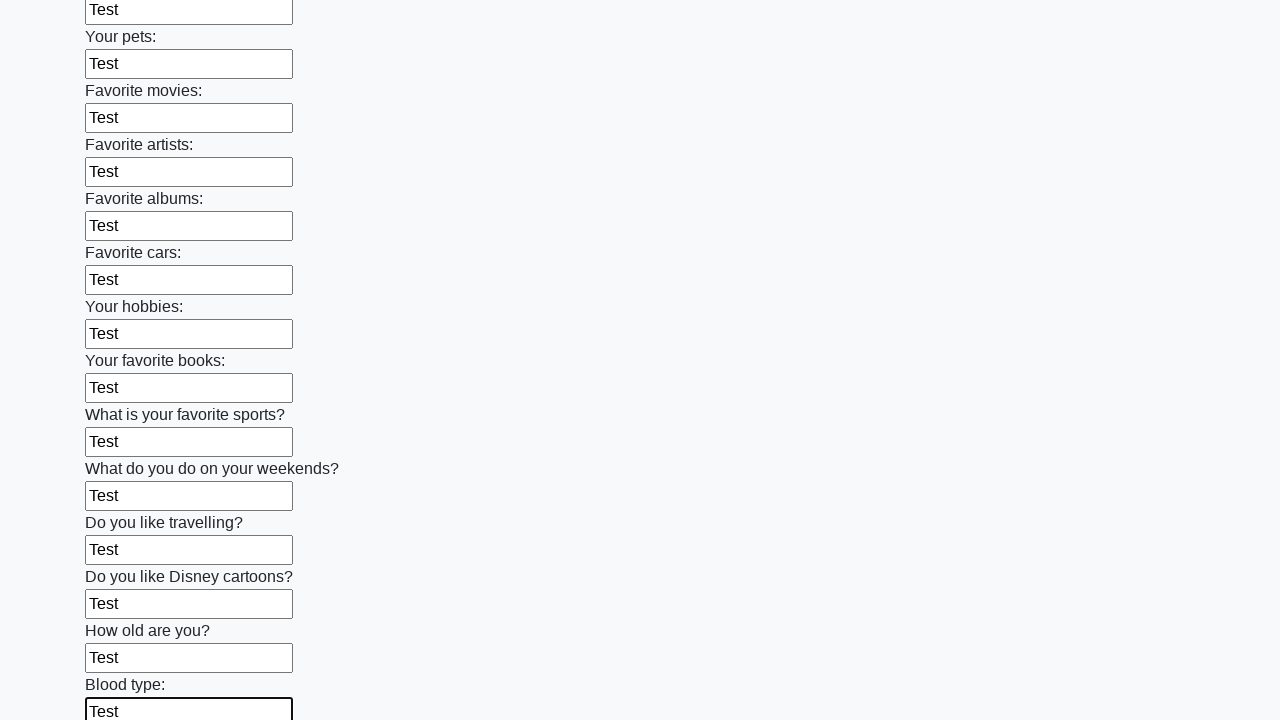

Filled input field 20 of 100 with 'Test' on xpath=//div[@class='first_block']//input[@type='text'] >> nth=19
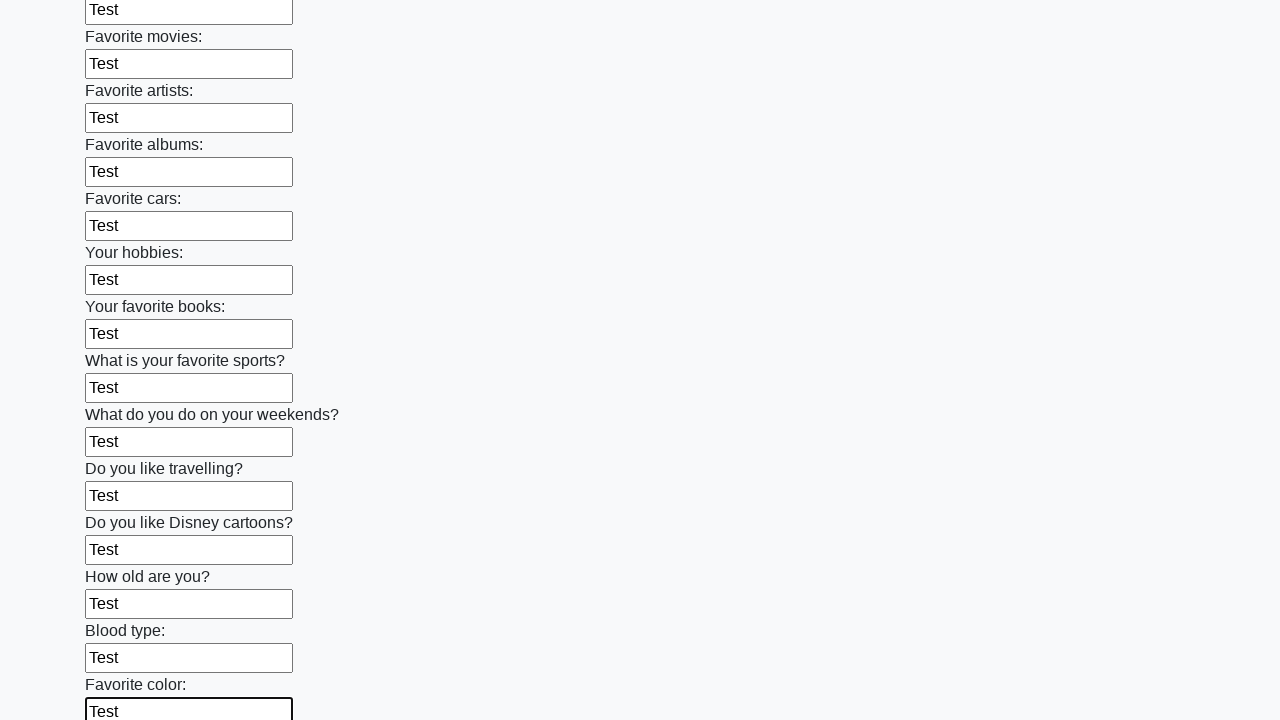

Filled input field 21 of 100 with 'Test' on xpath=//div[@class='first_block']//input[@type='text'] >> nth=20
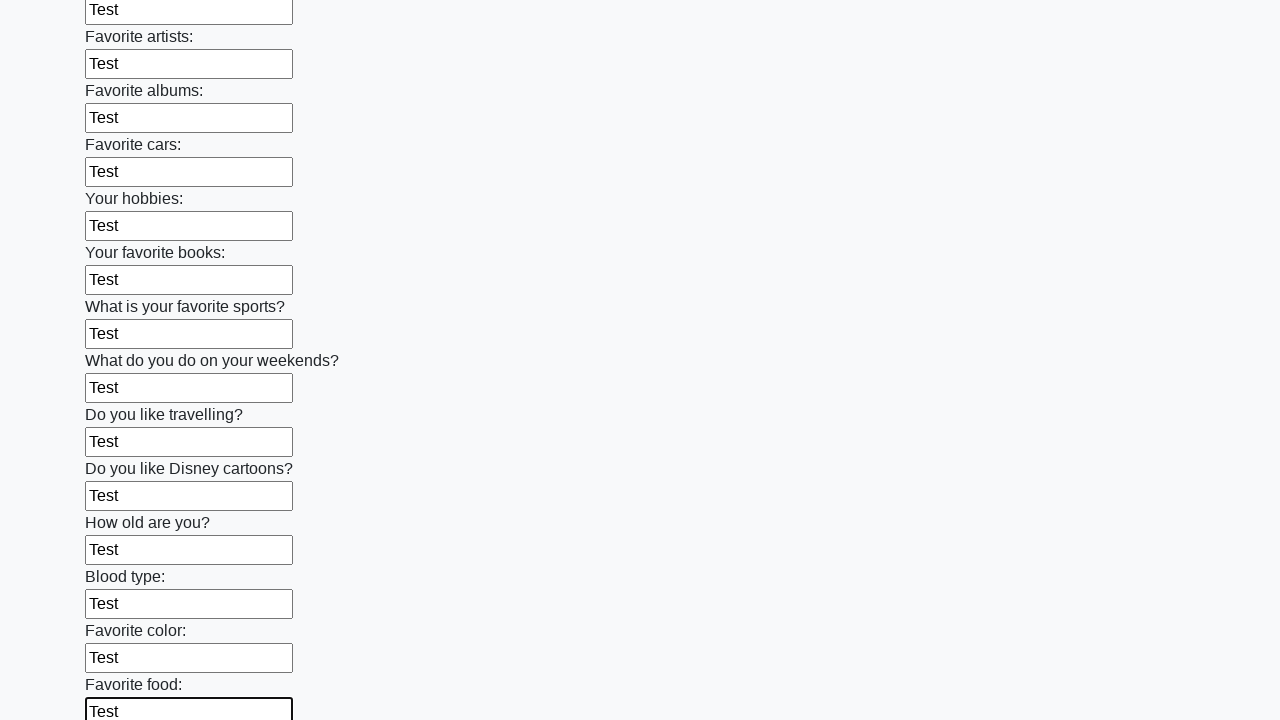

Filled input field 22 of 100 with 'Test' on xpath=//div[@class='first_block']//input[@type='text'] >> nth=21
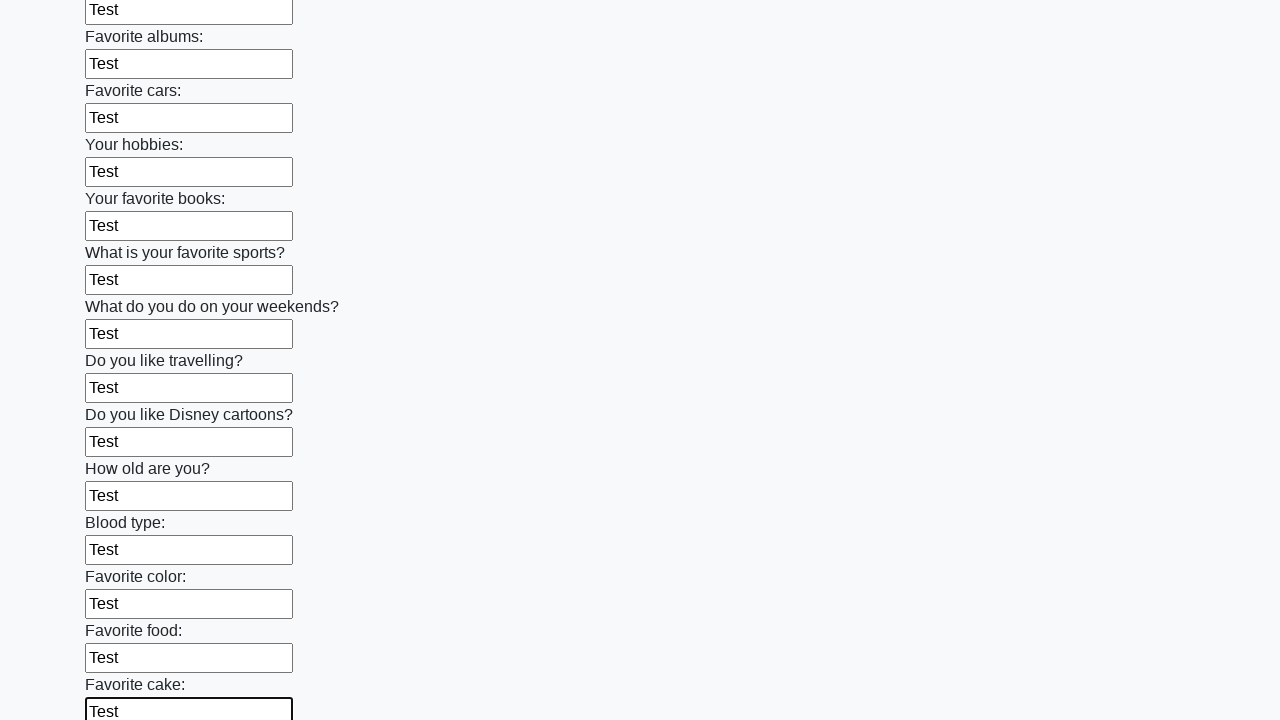

Filled input field 23 of 100 with 'Test' on xpath=//div[@class='first_block']//input[@type='text'] >> nth=22
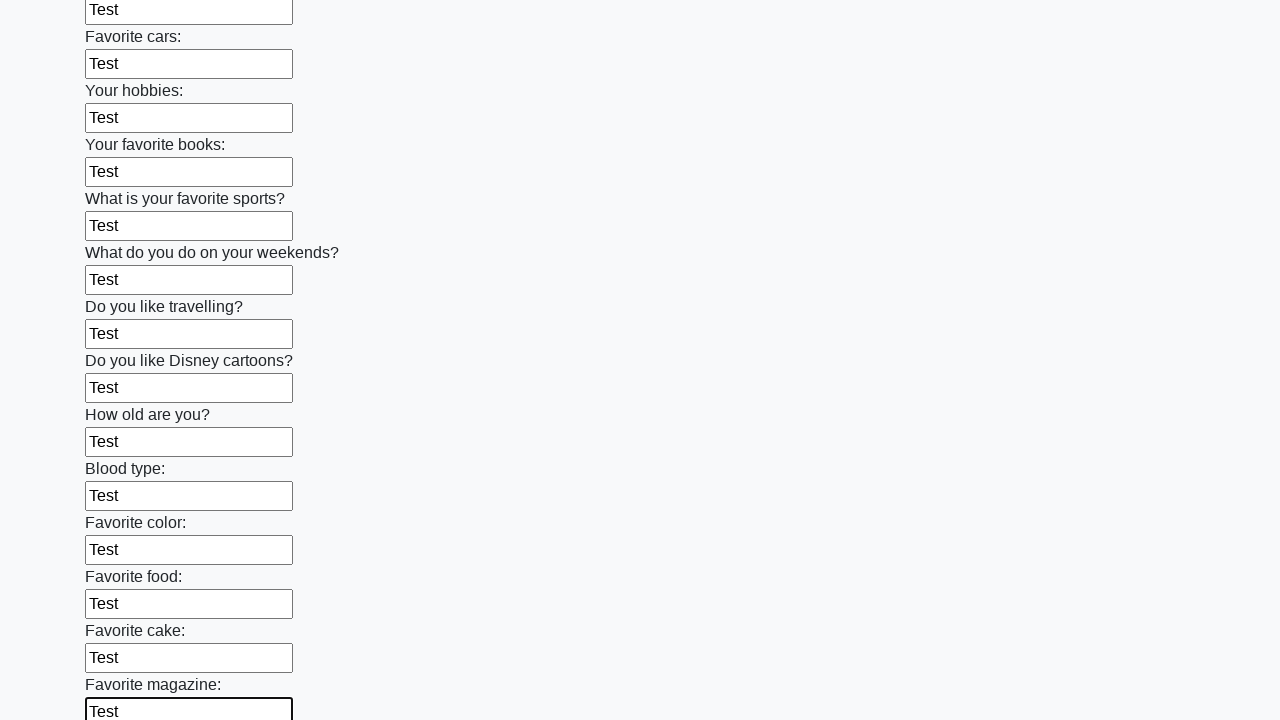

Filled input field 24 of 100 with 'Test' on xpath=//div[@class='first_block']//input[@type='text'] >> nth=23
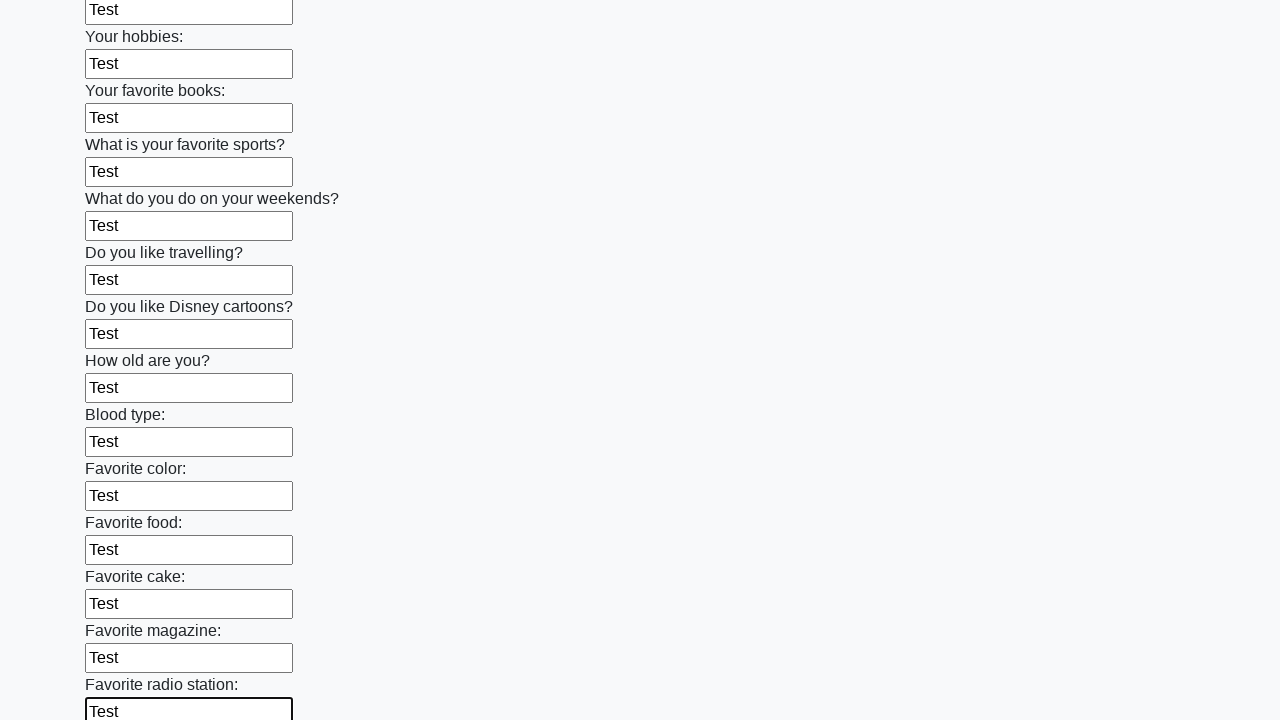

Filled input field 25 of 100 with 'Test' on xpath=//div[@class='first_block']//input[@type='text'] >> nth=24
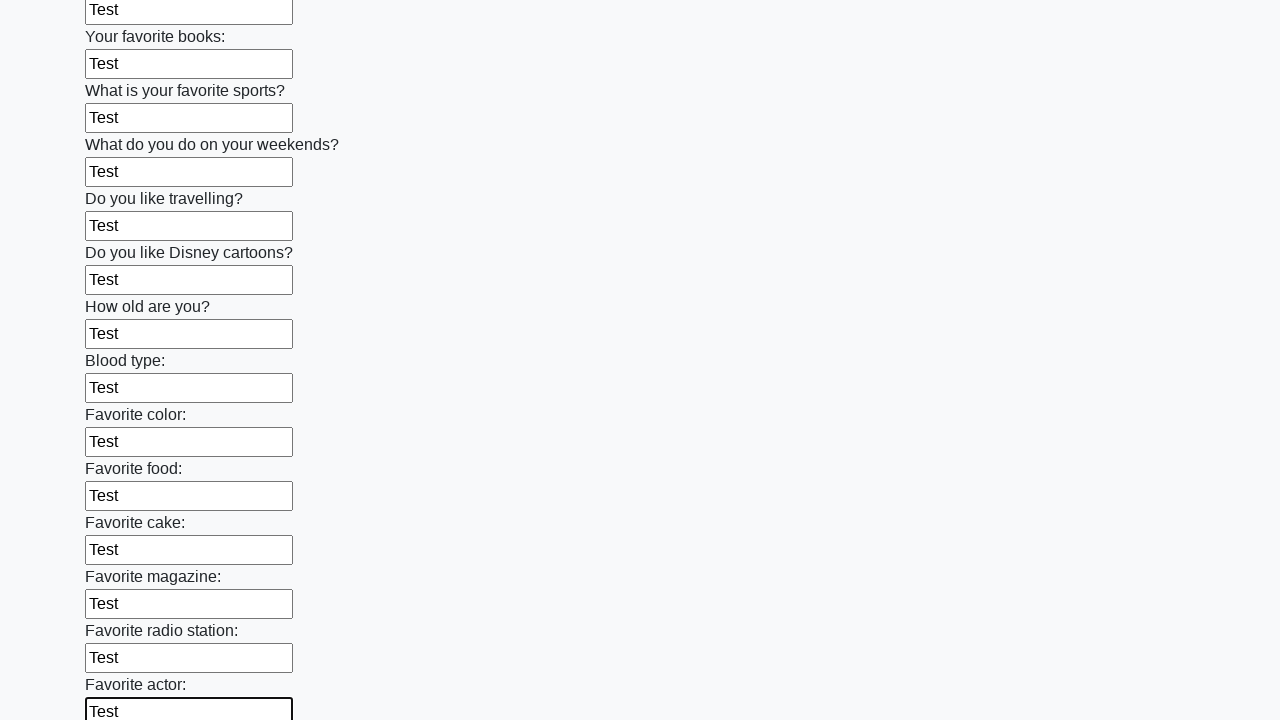

Filled input field 26 of 100 with 'Test' on xpath=//div[@class='first_block']//input[@type='text'] >> nth=25
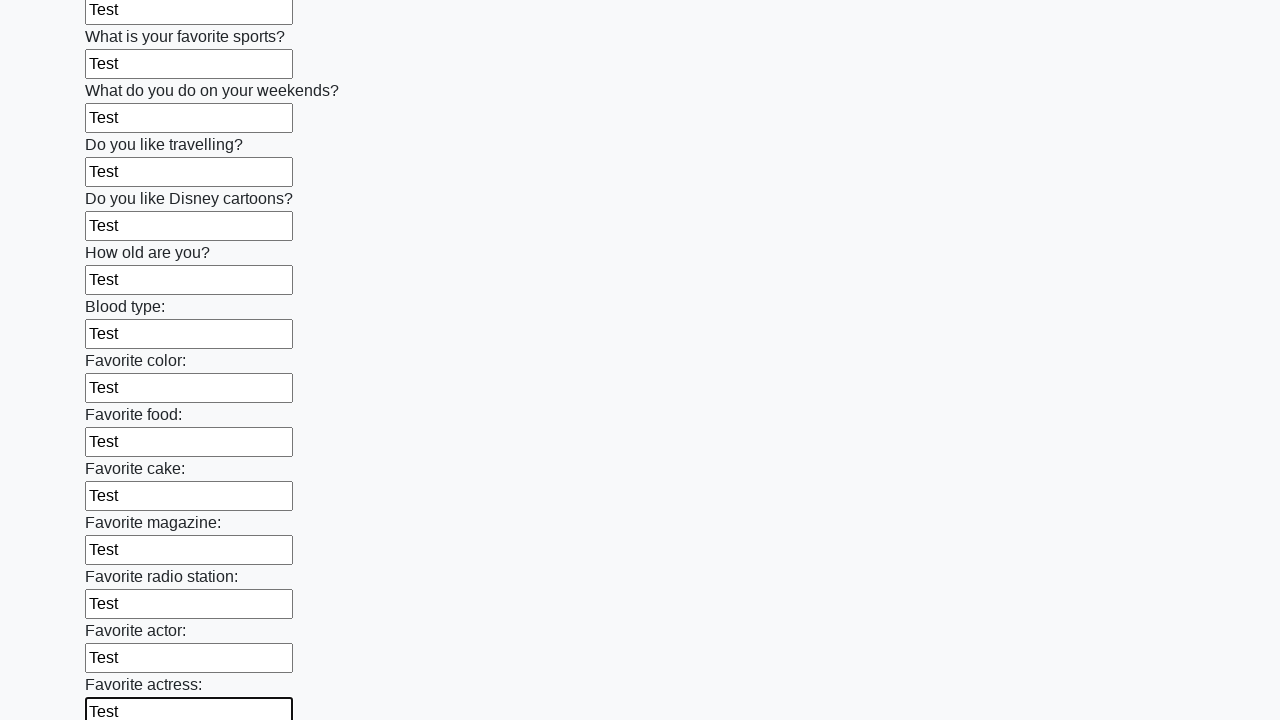

Filled input field 27 of 100 with 'Test' on xpath=//div[@class='first_block']//input[@type='text'] >> nth=26
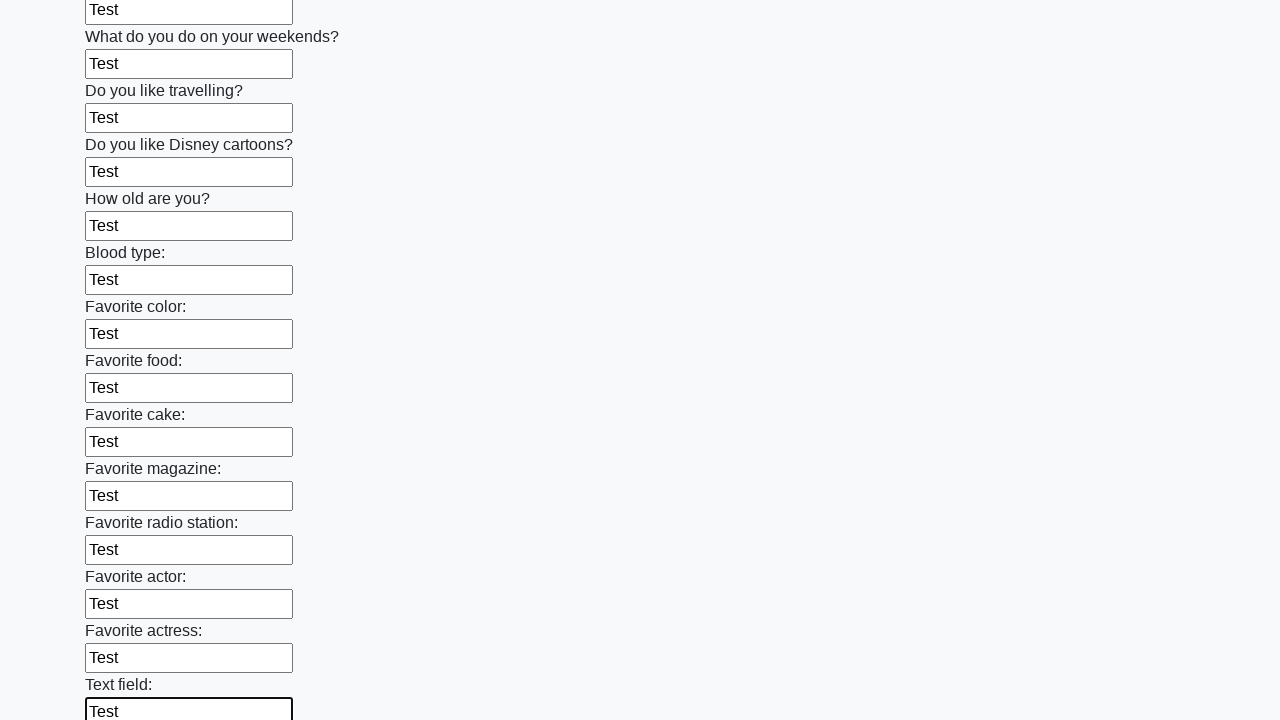

Filled input field 28 of 100 with 'Test' on xpath=//div[@class='first_block']//input[@type='text'] >> nth=27
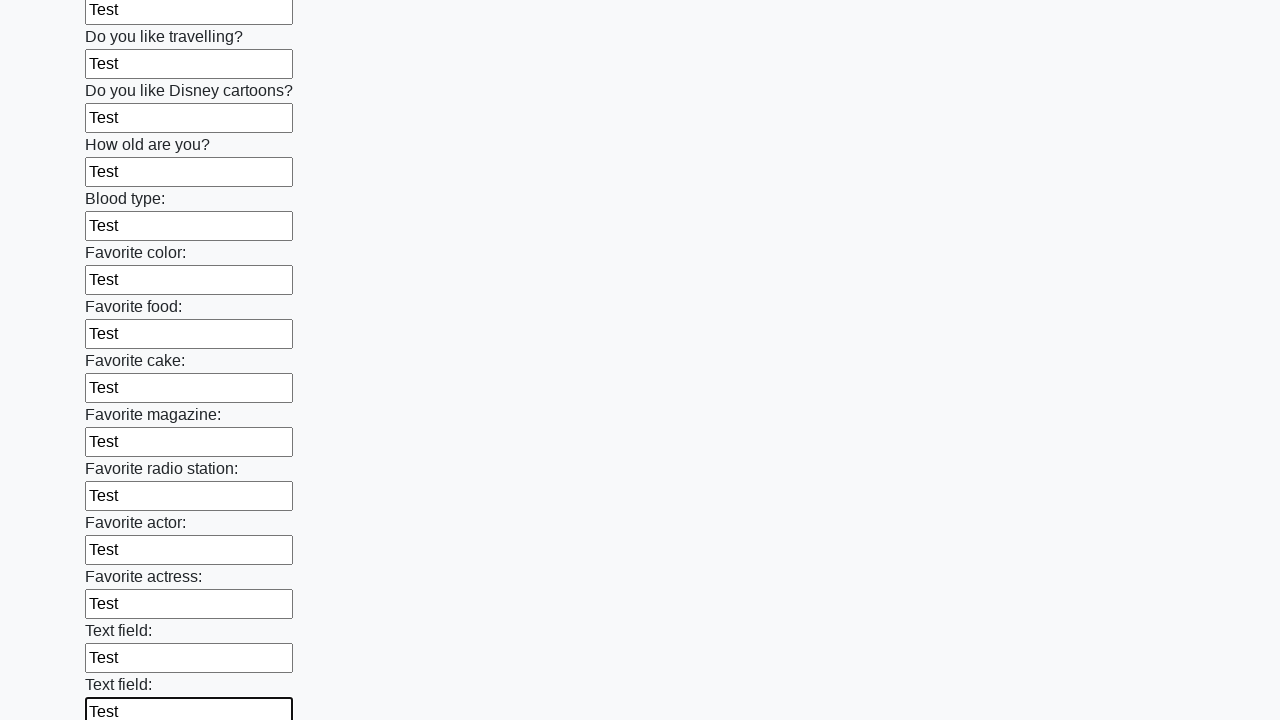

Filled input field 29 of 100 with 'Test' on xpath=//div[@class='first_block']//input[@type='text'] >> nth=28
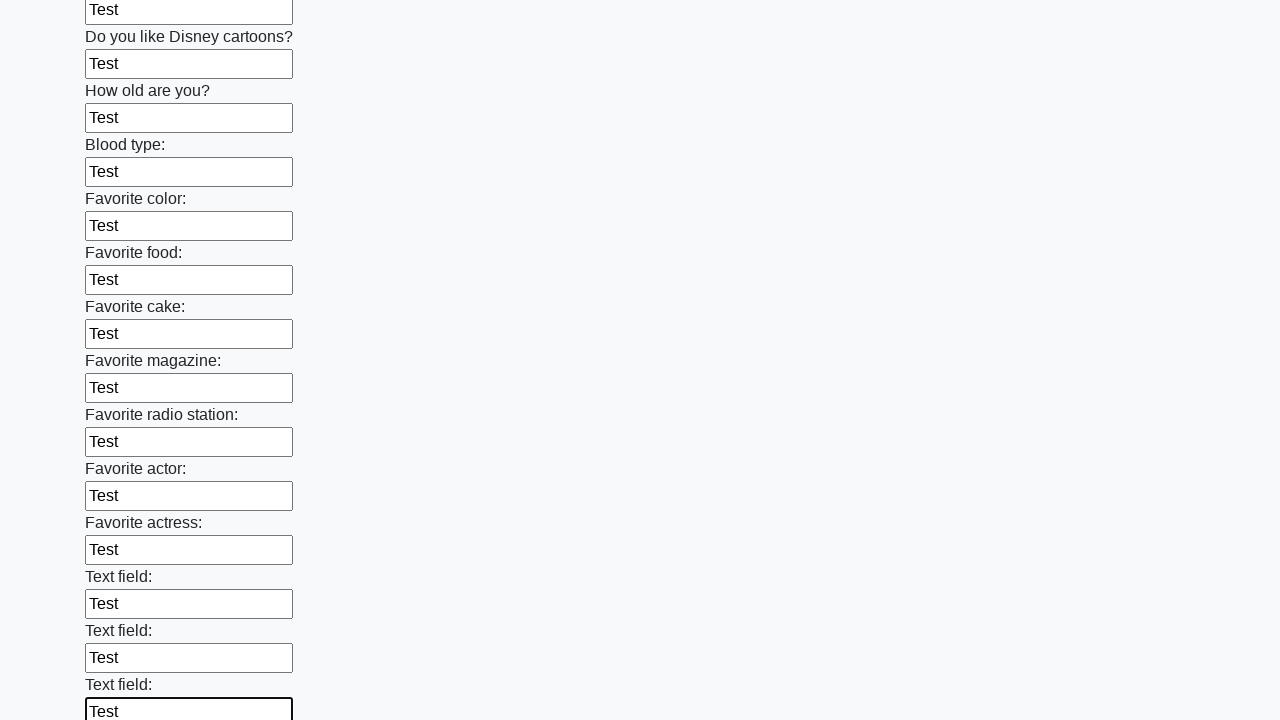

Filled input field 30 of 100 with 'Test' on xpath=//div[@class='first_block']//input[@type='text'] >> nth=29
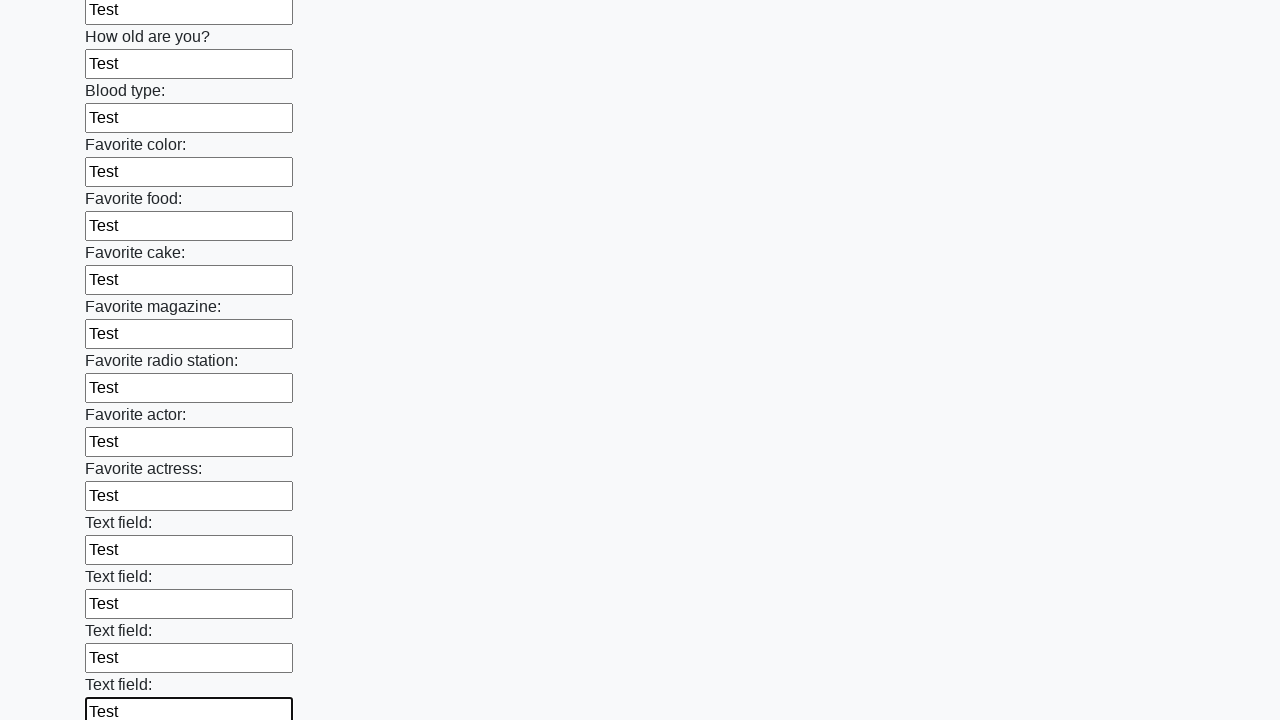

Filled input field 31 of 100 with 'Test' on xpath=//div[@class='first_block']//input[@type='text'] >> nth=30
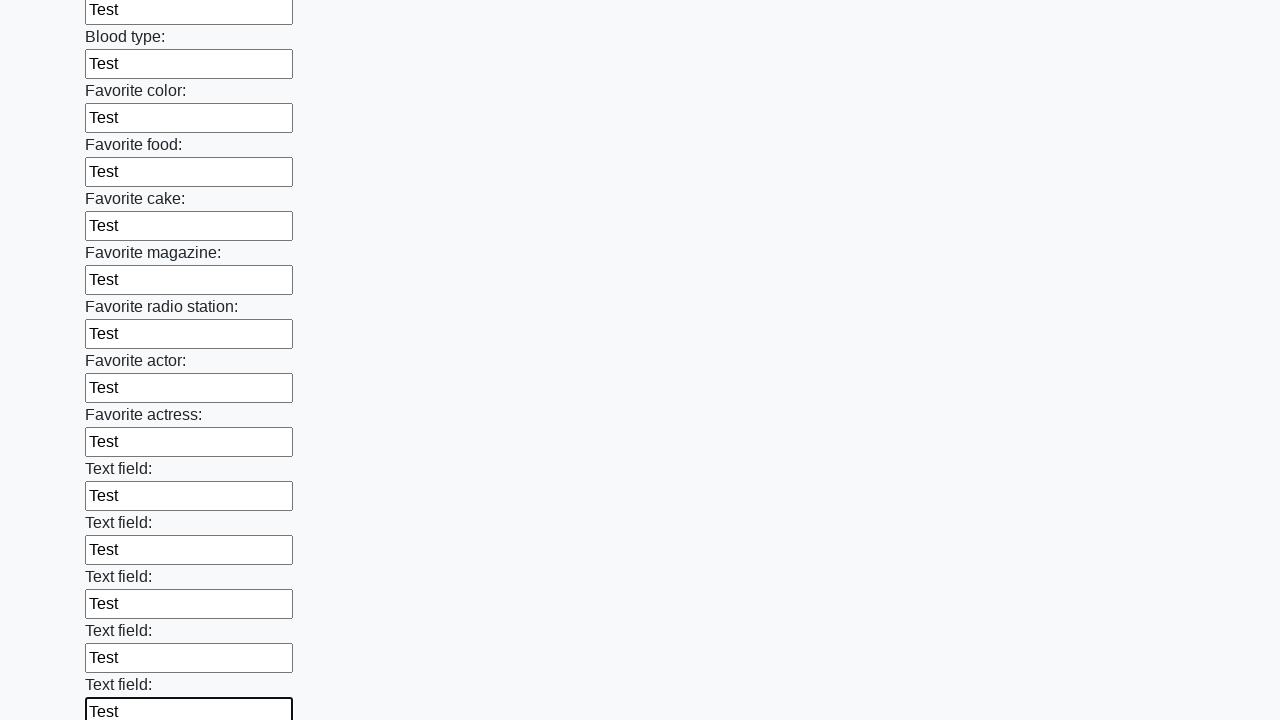

Filled input field 32 of 100 with 'Test' on xpath=//div[@class='first_block']//input[@type='text'] >> nth=31
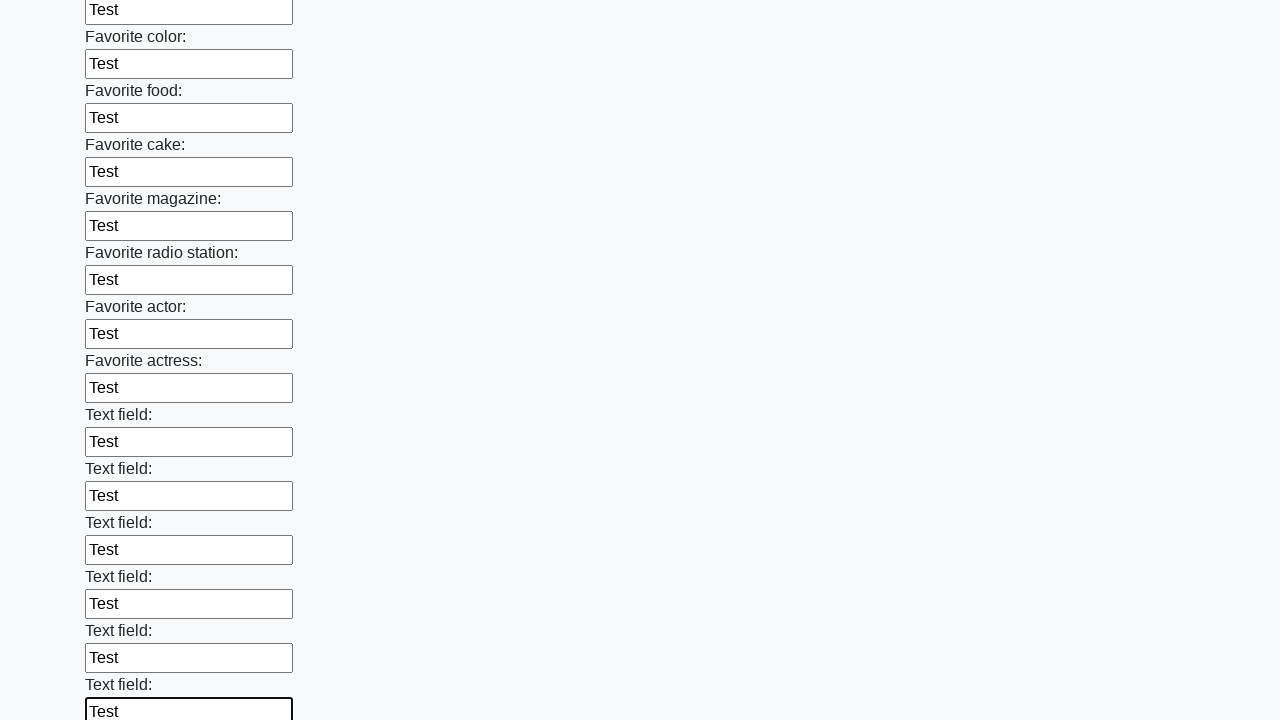

Filled input field 33 of 100 with 'Test' on xpath=//div[@class='first_block']//input[@type='text'] >> nth=32
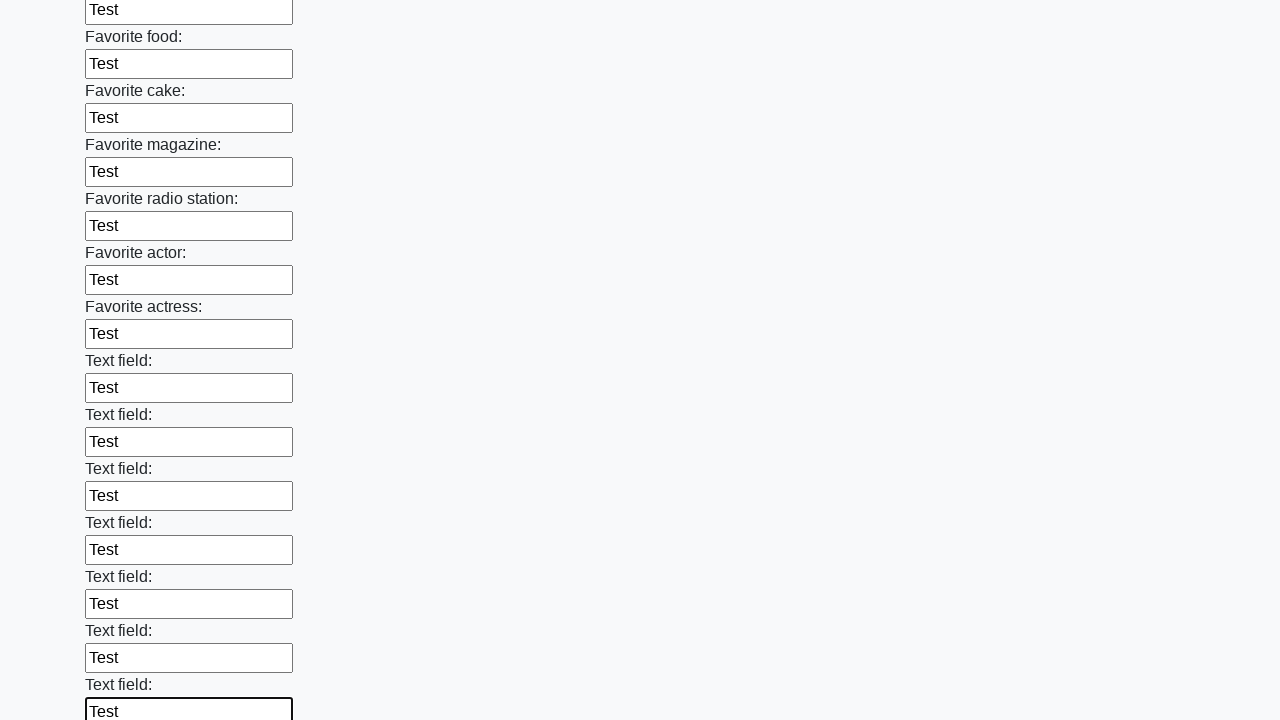

Filled input field 34 of 100 with 'Test' on xpath=//div[@class='first_block']//input[@type='text'] >> nth=33
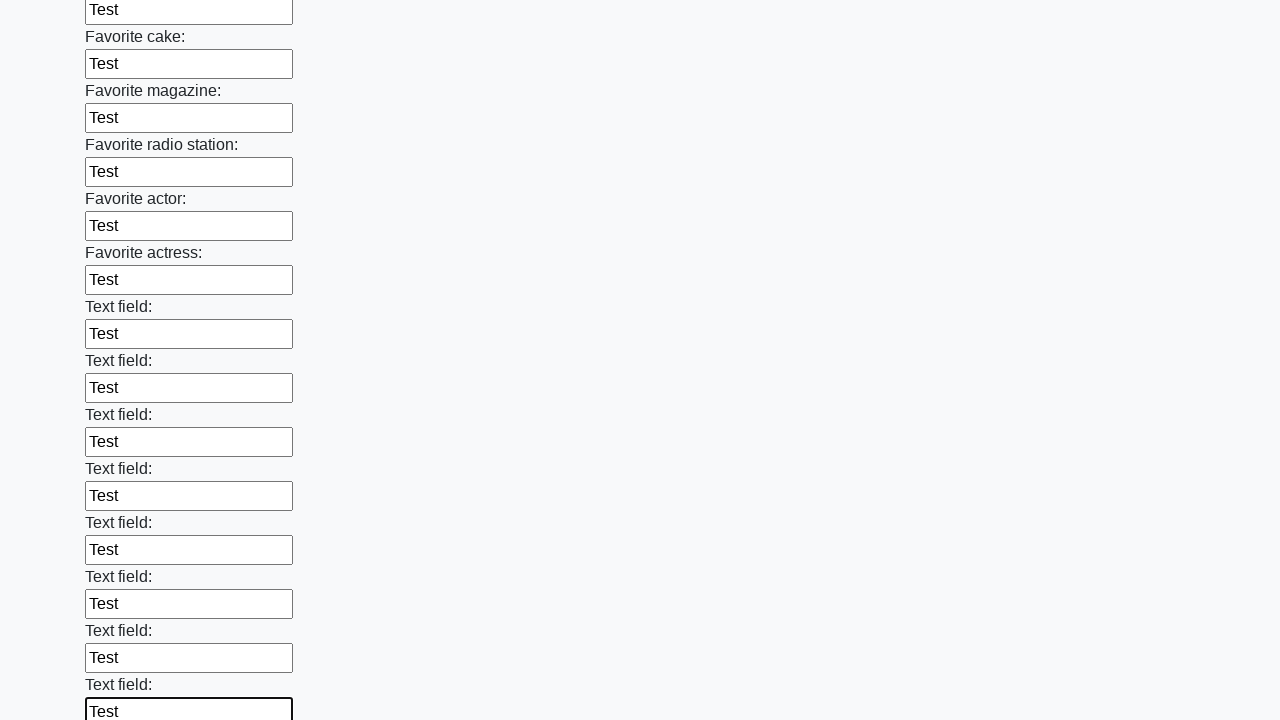

Filled input field 35 of 100 with 'Test' on xpath=//div[@class='first_block']//input[@type='text'] >> nth=34
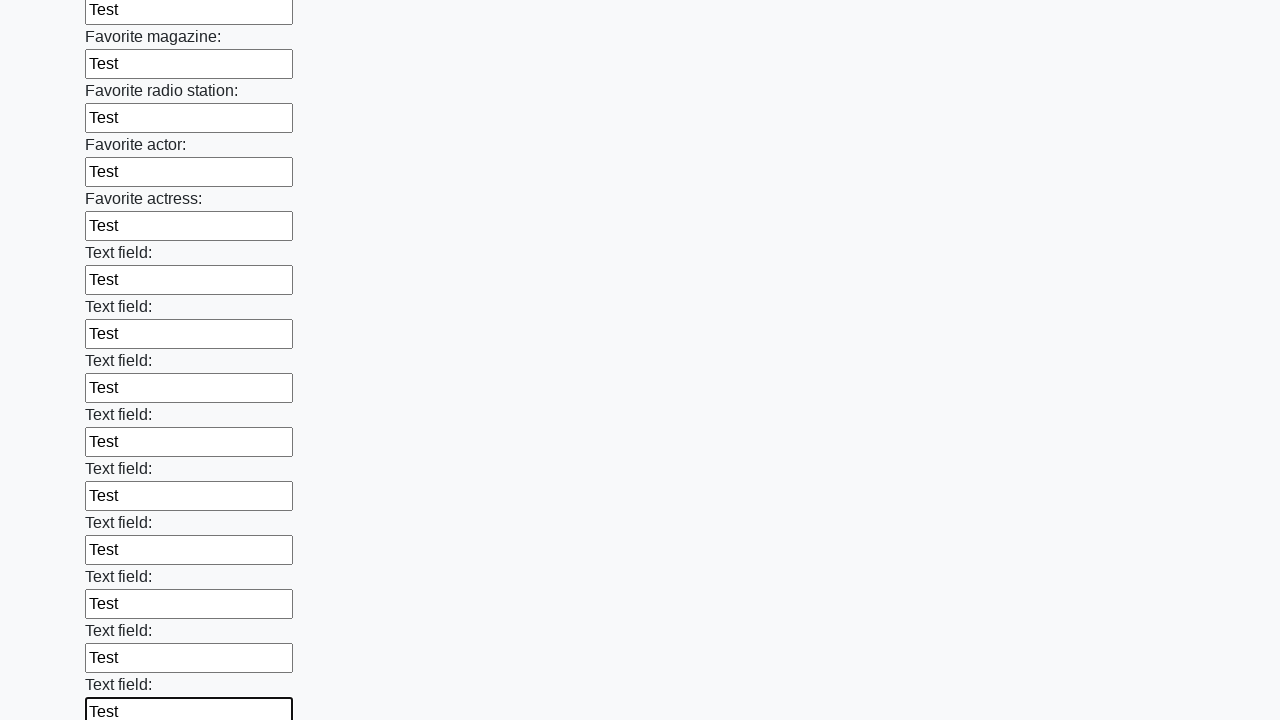

Filled input field 36 of 100 with 'Test' on xpath=//div[@class='first_block']//input[@type='text'] >> nth=35
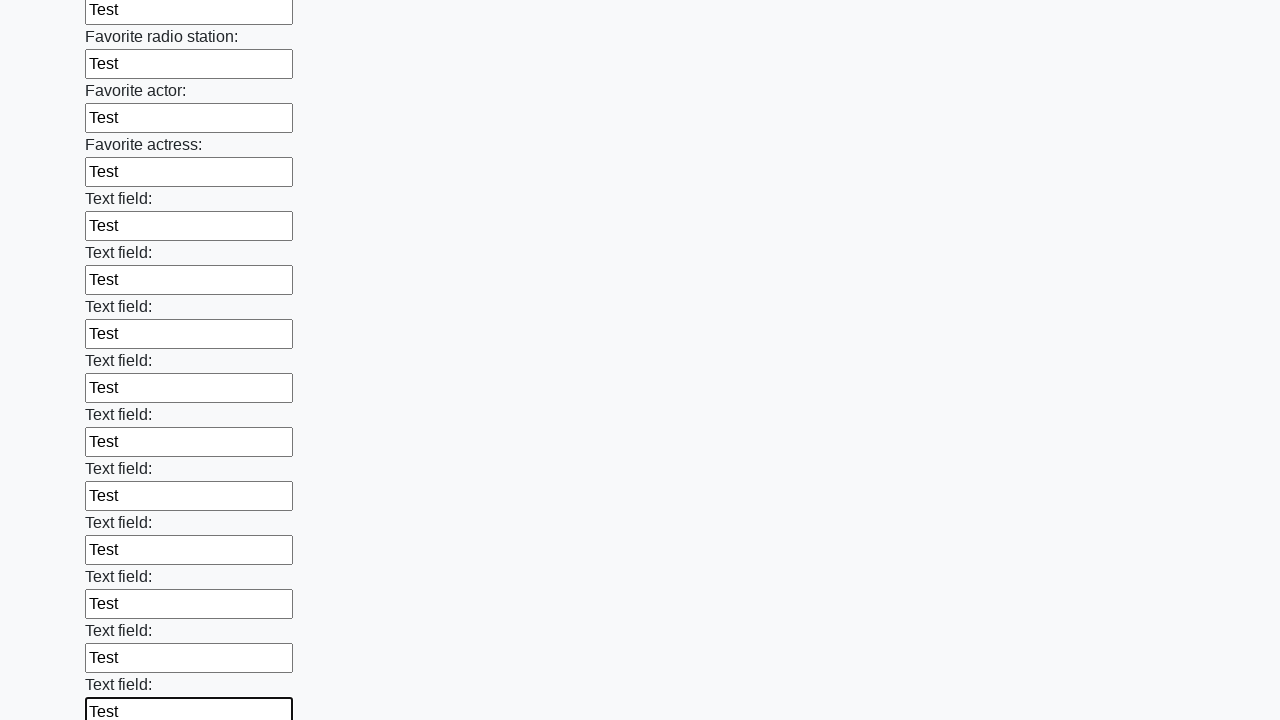

Filled input field 37 of 100 with 'Test' on xpath=//div[@class='first_block']//input[@type='text'] >> nth=36
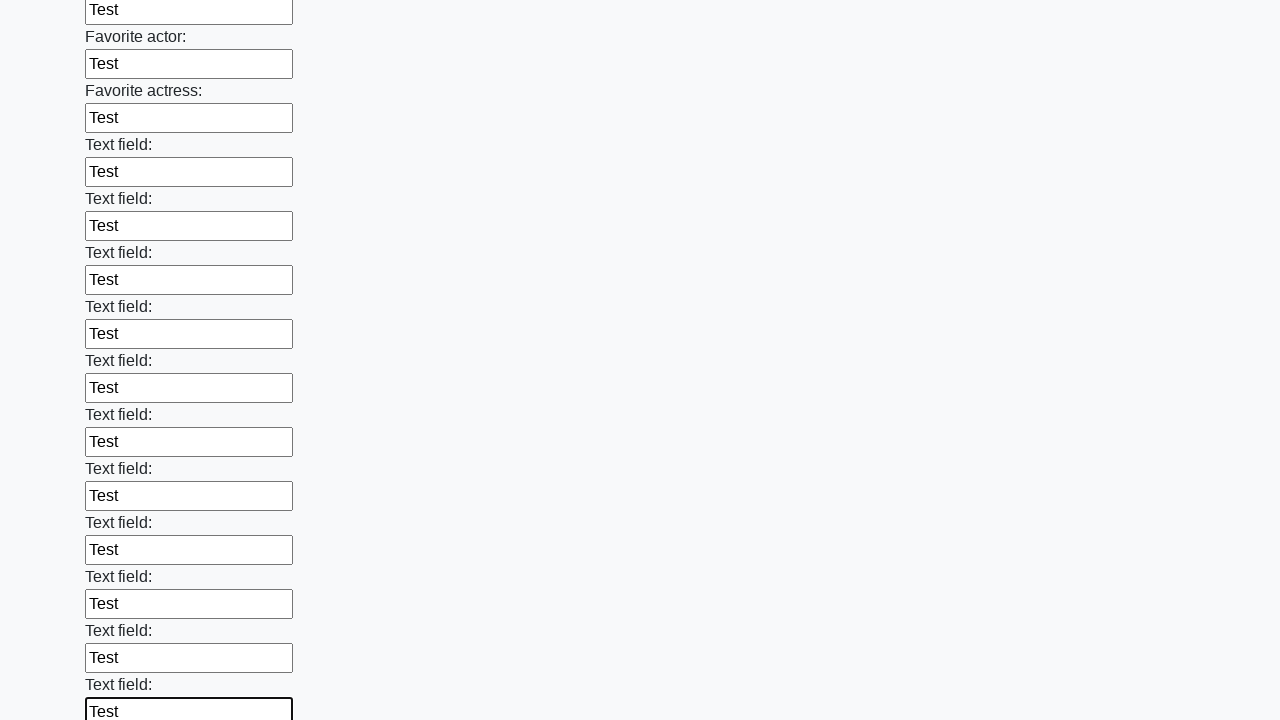

Filled input field 38 of 100 with 'Test' on xpath=//div[@class='first_block']//input[@type='text'] >> nth=37
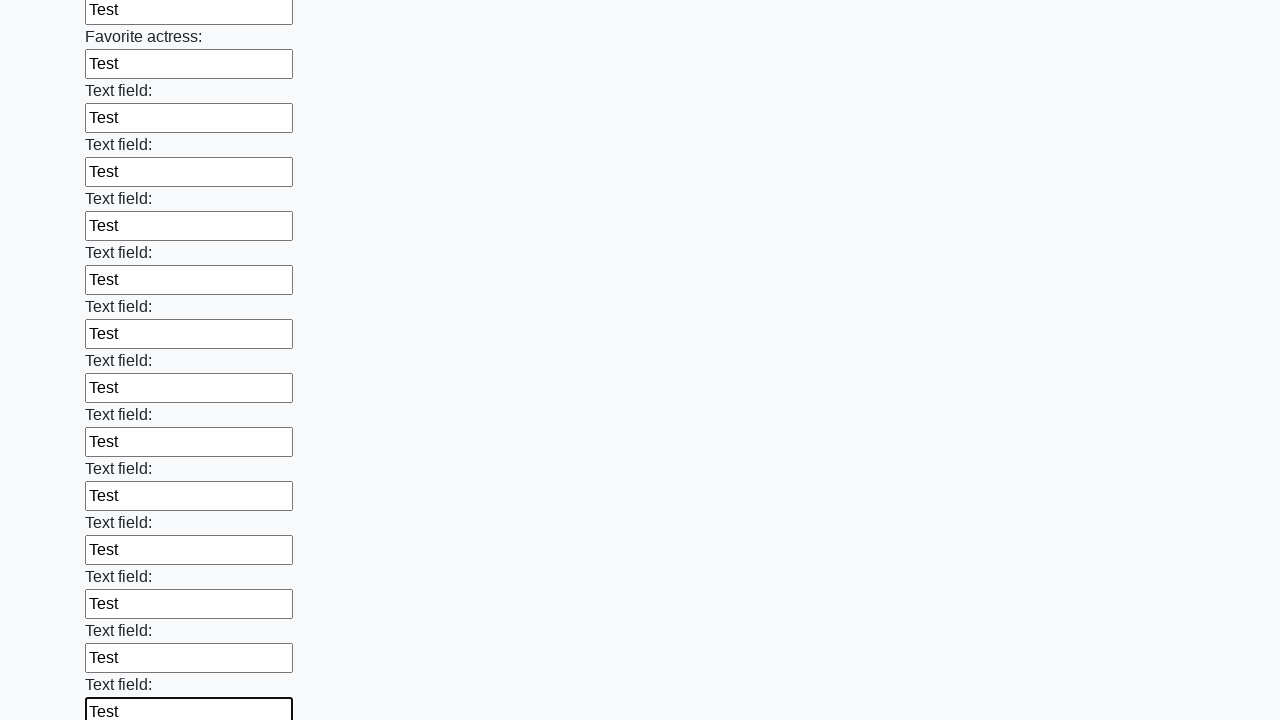

Filled input field 39 of 100 with 'Test' on xpath=//div[@class='first_block']//input[@type='text'] >> nth=38
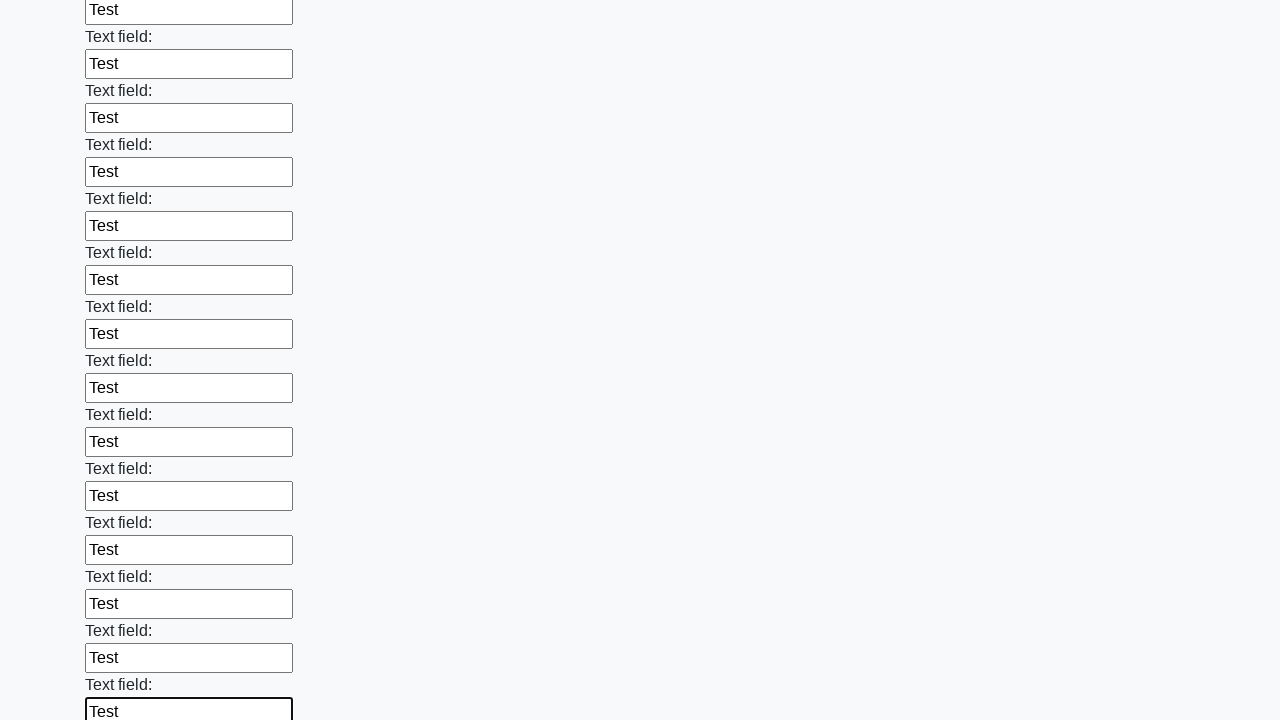

Filled input field 40 of 100 with 'Test' on xpath=//div[@class='first_block']//input[@type='text'] >> nth=39
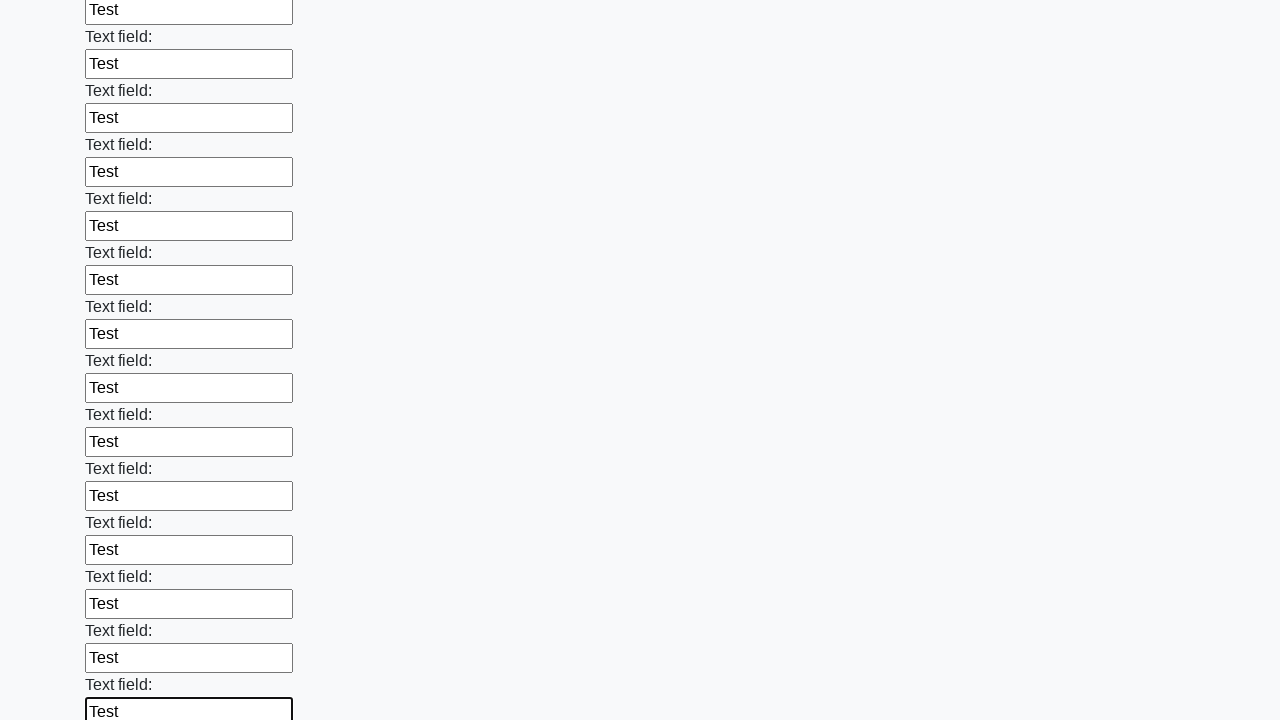

Filled input field 41 of 100 with 'Test' on xpath=//div[@class='first_block']//input[@type='text'] >> nth=40
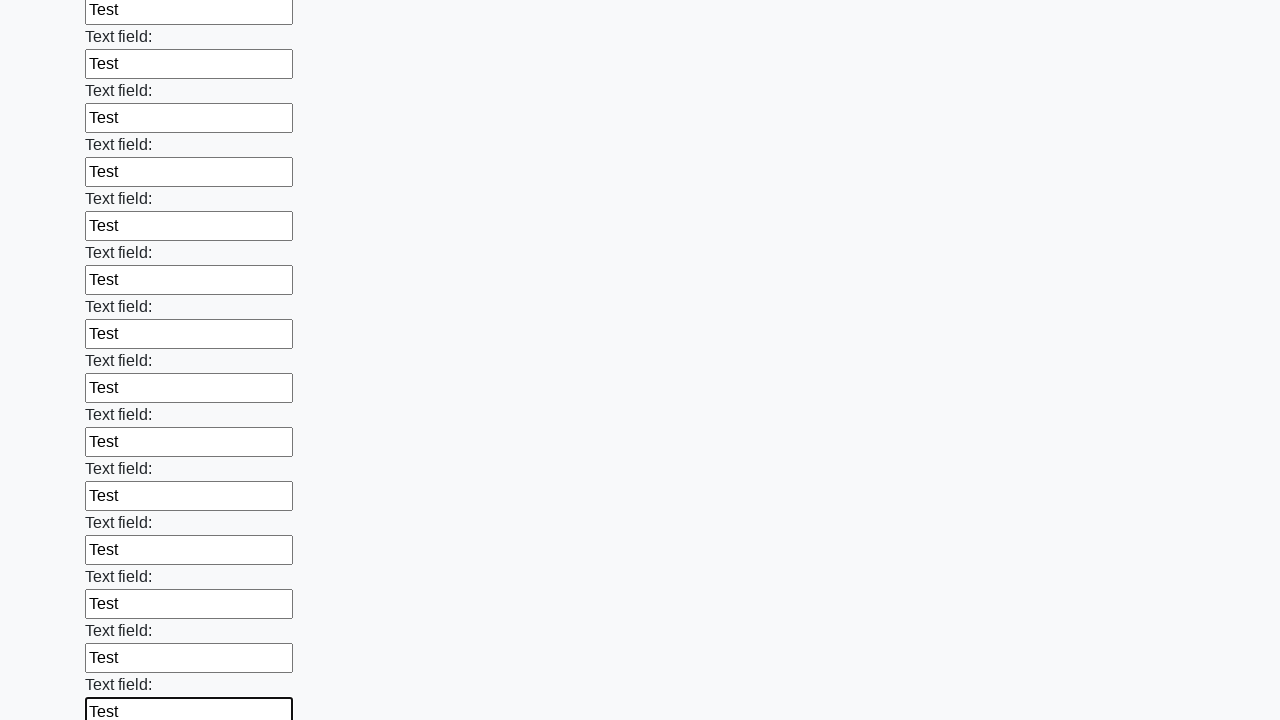

Filled input field 42 of 100 with 'Test' on xpath=//div[@class='first_block']//input[@type='text'] >> nth=41
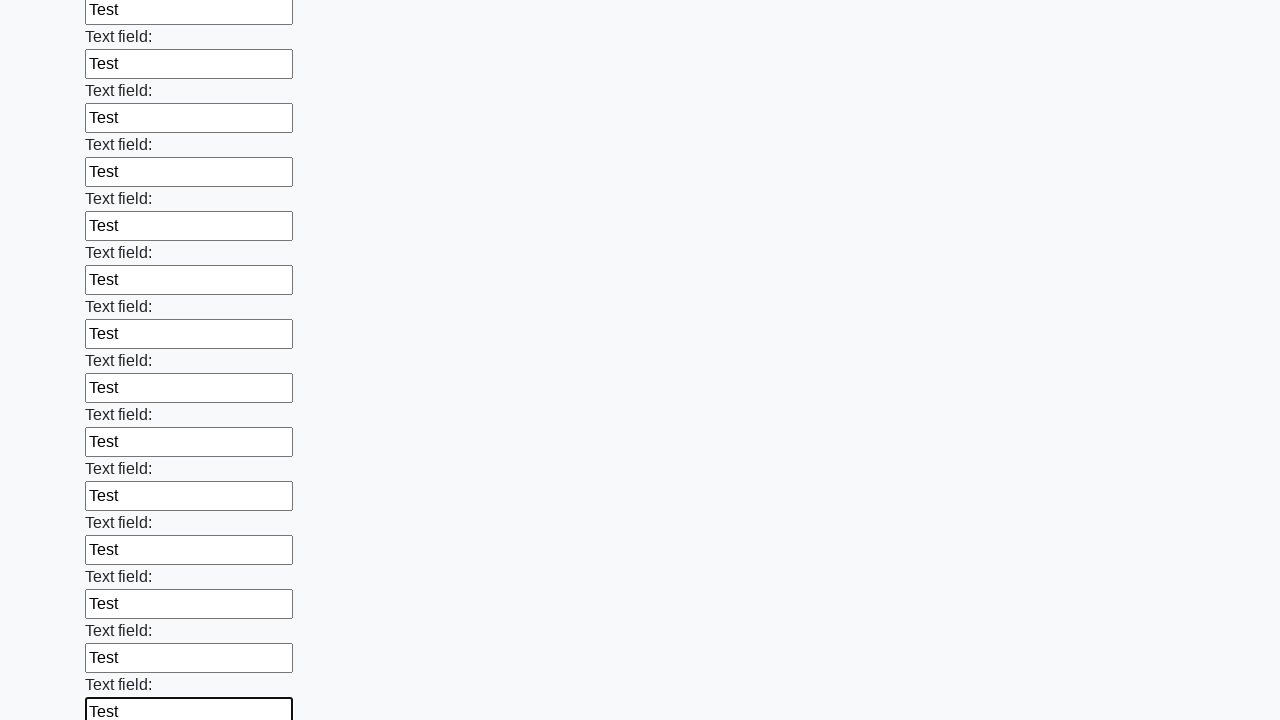

Filled input field 43 of 100 with 'Test' on xpath=//div[@class='first_block']//input[@type='text'] >> nth=42
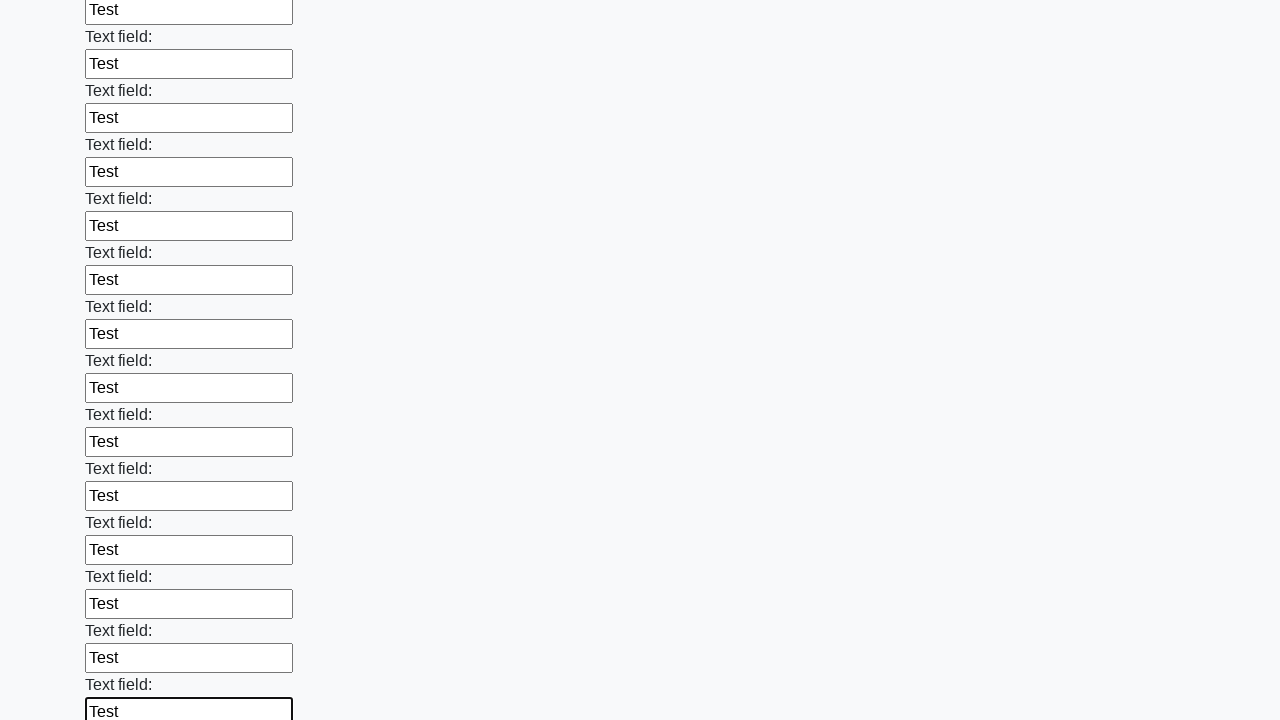

Filled input field 44 of 100 with 'Test' on xpath=//div[@class='first_block']//input[@type='text'] >> nth=43
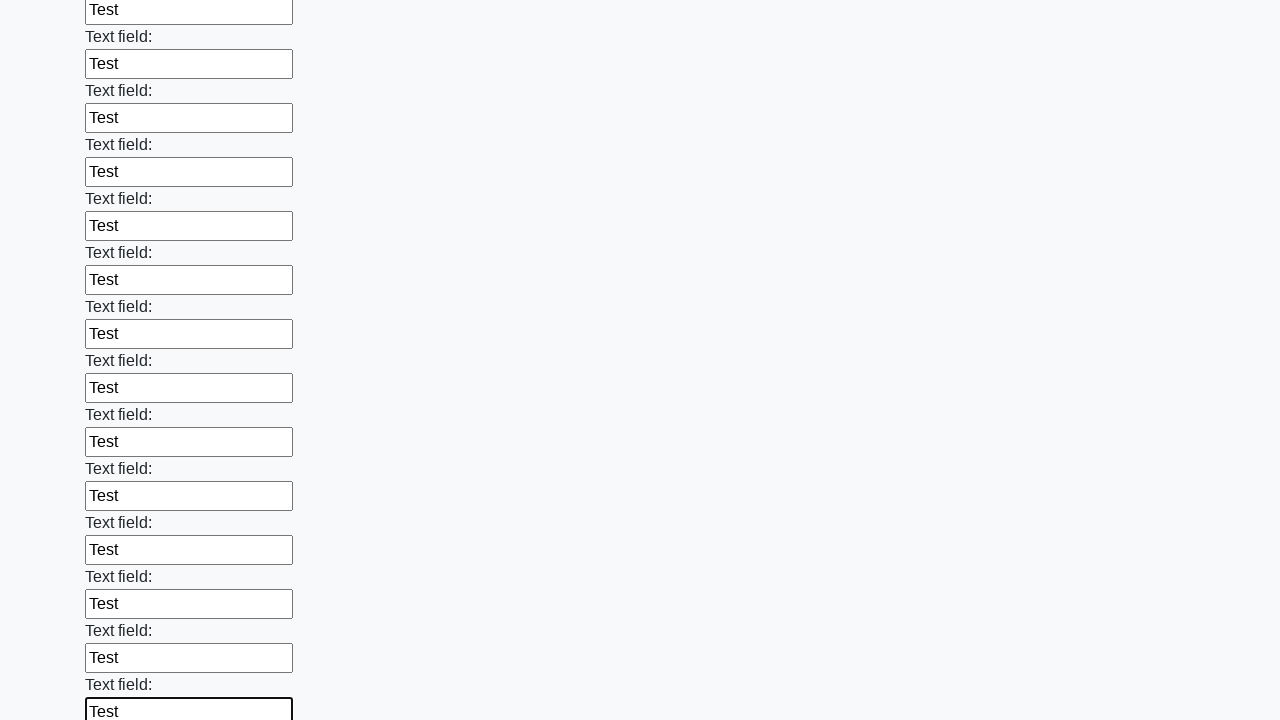

Filled input field 45 of 100 with 'Test' on xpath=//div[@class='first_block']//input[@type='text'] >> nth=44
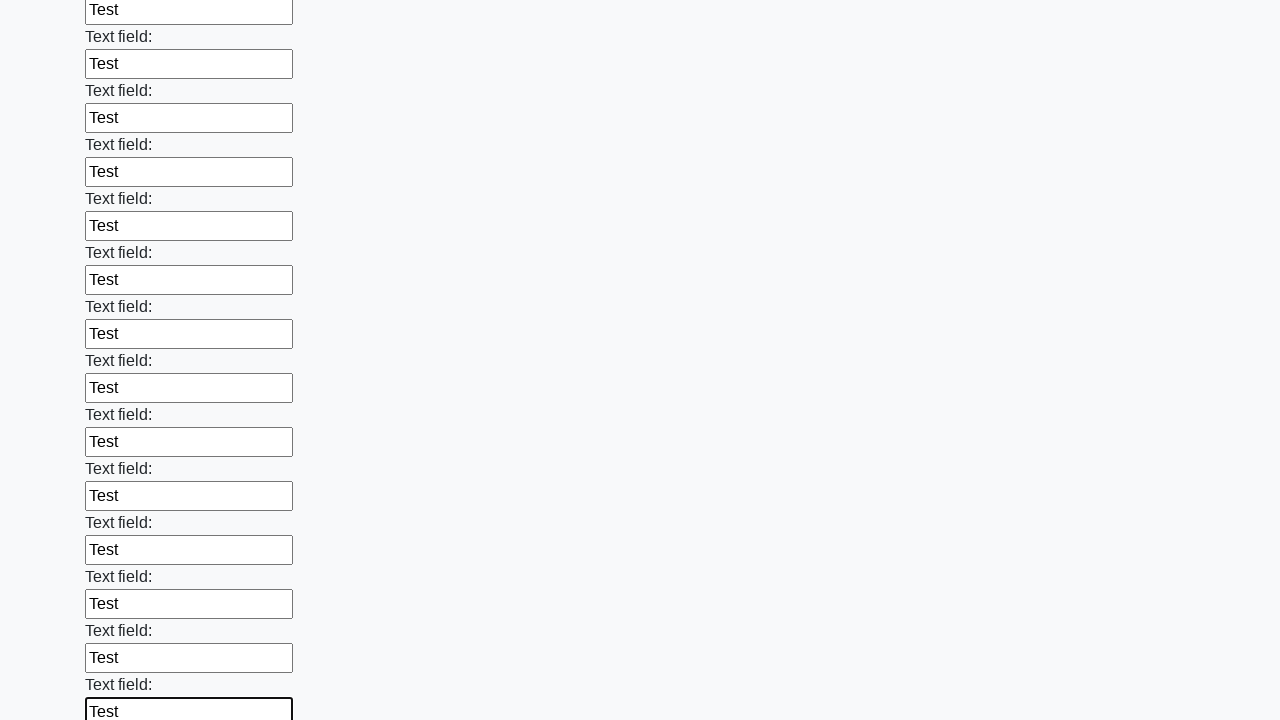

Filled input field 46 of 100 with 'Test' on xpath=//div[@class='first_block']//input[@type='text'] >> nth=45
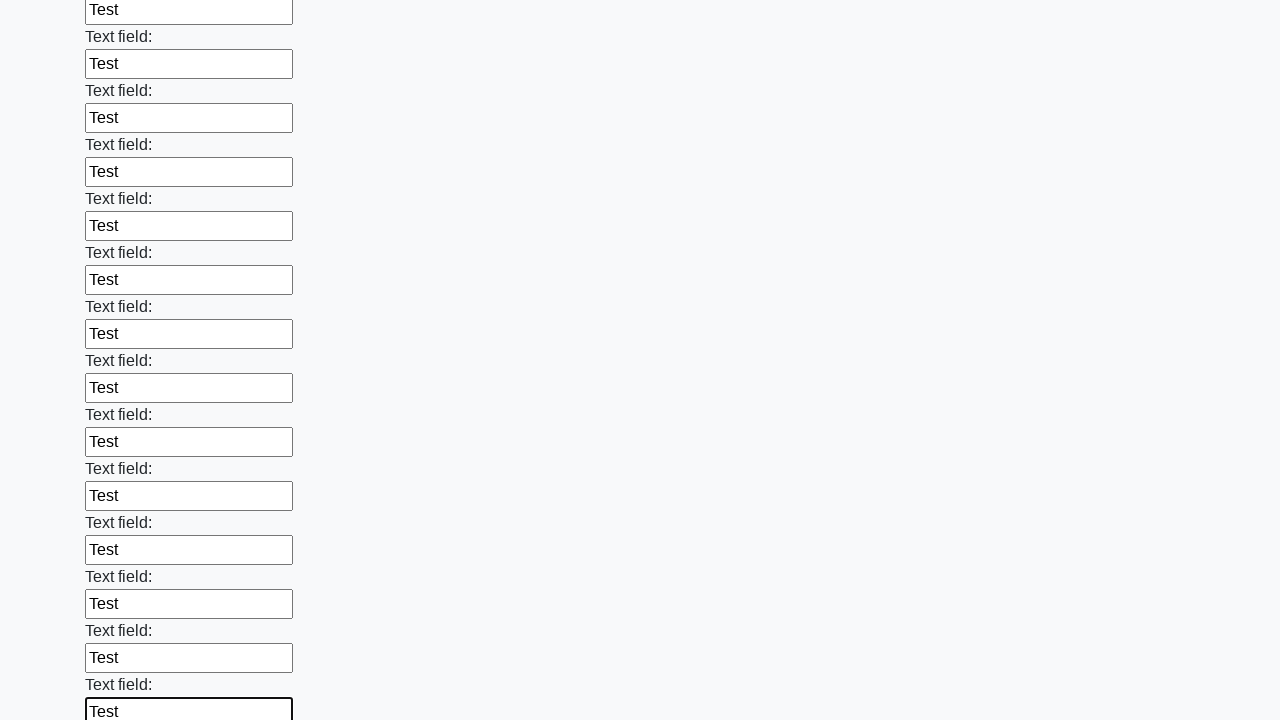

Filled input field 47 of 100 with 'Test' on xpath=//div[@class='first_block']//input[@type='text'] >> nth=46
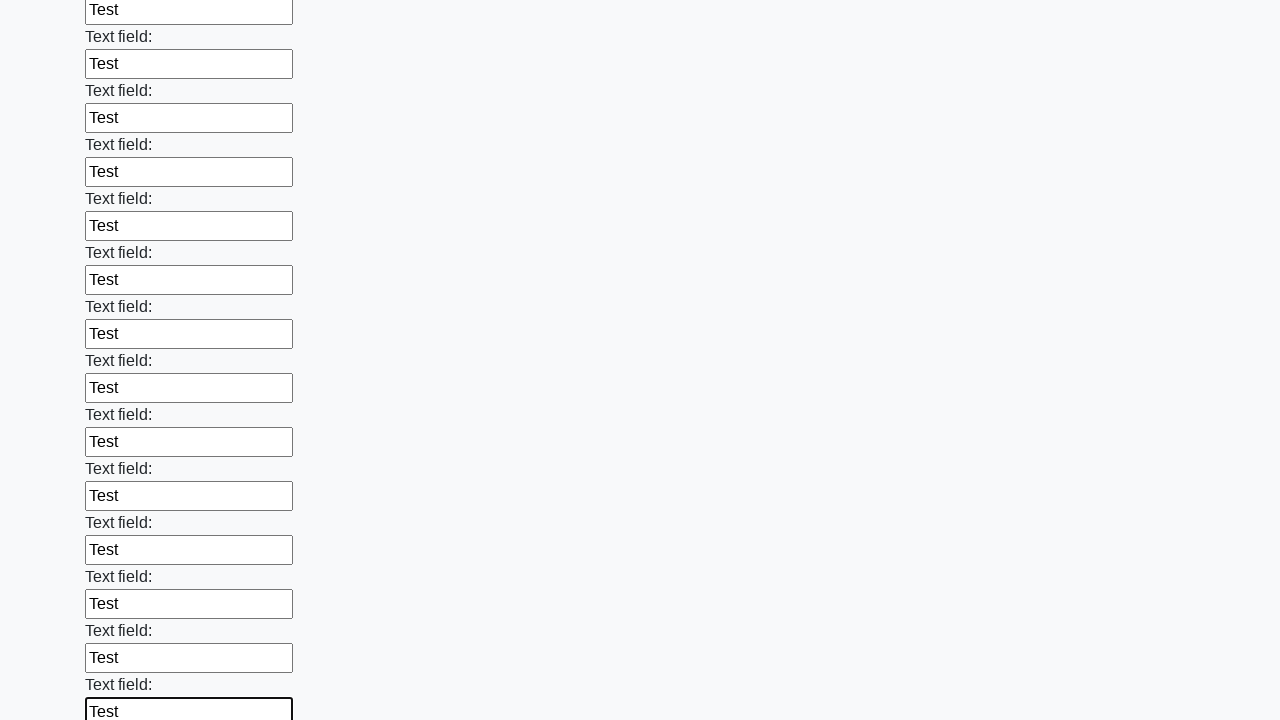

Filled input field 48 of 100 with 'Test' on xpath=//div[@class='first_block']//input[@type='text'] >> nth=47
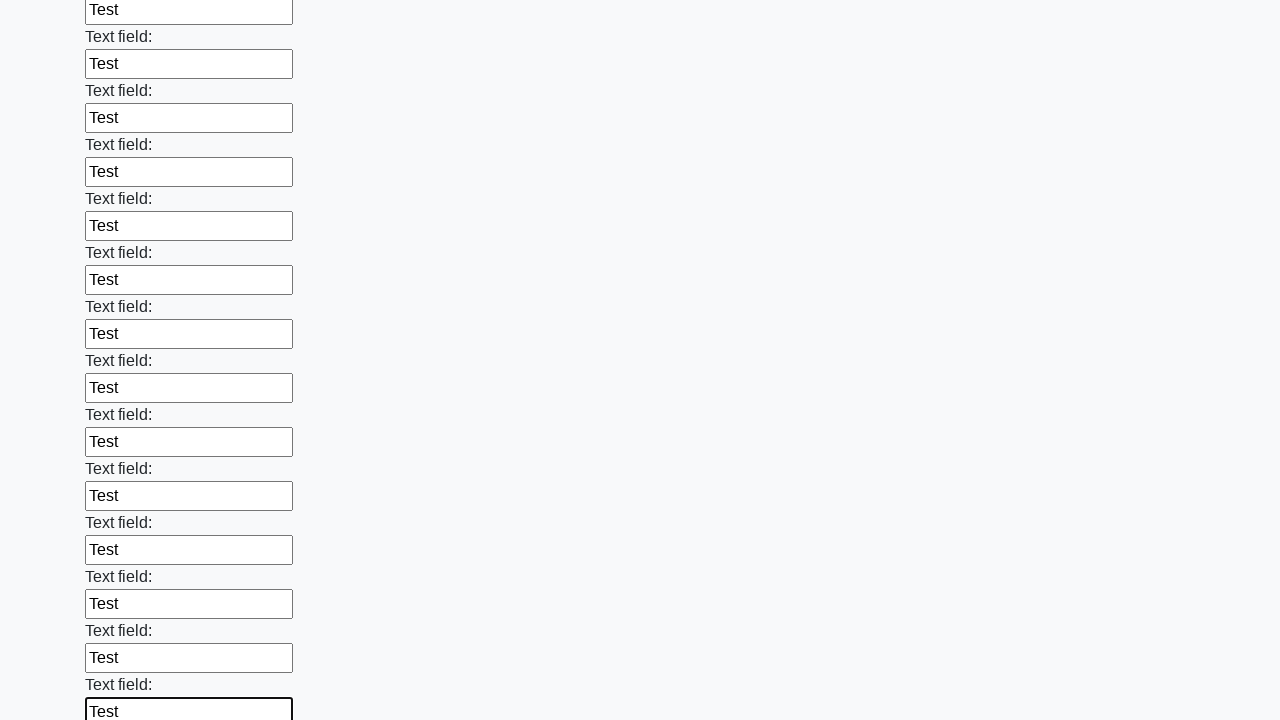

Filled input field 49 of 100 with 'Test' on xpath=//div[@class='first_block']//input[@type='text'] >> nth=48
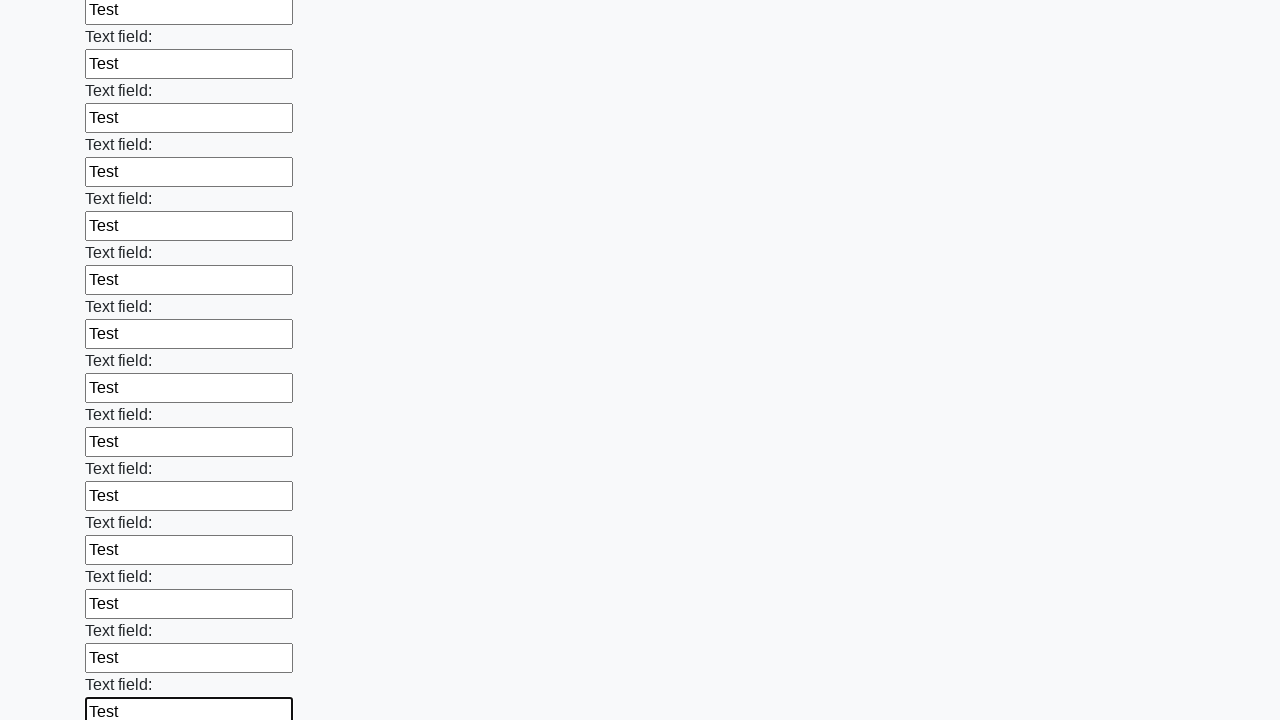

Filled input field 50 of 100 with 'Test' on xpath=//div[@class='first_block']//input[@type='text'] >> nth=49
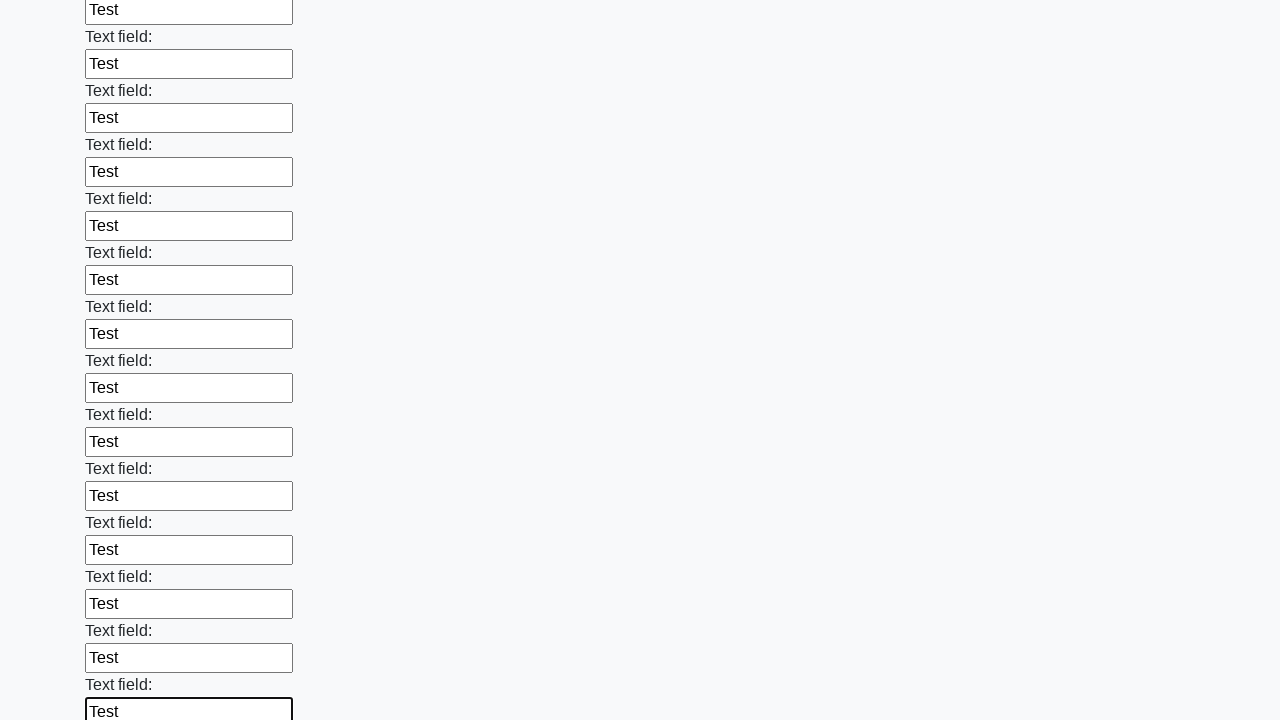

Filled input field 51 of 100 with 'Test' on xpath=//div[@class='first_block']//input[@type='text'] >> nth=50
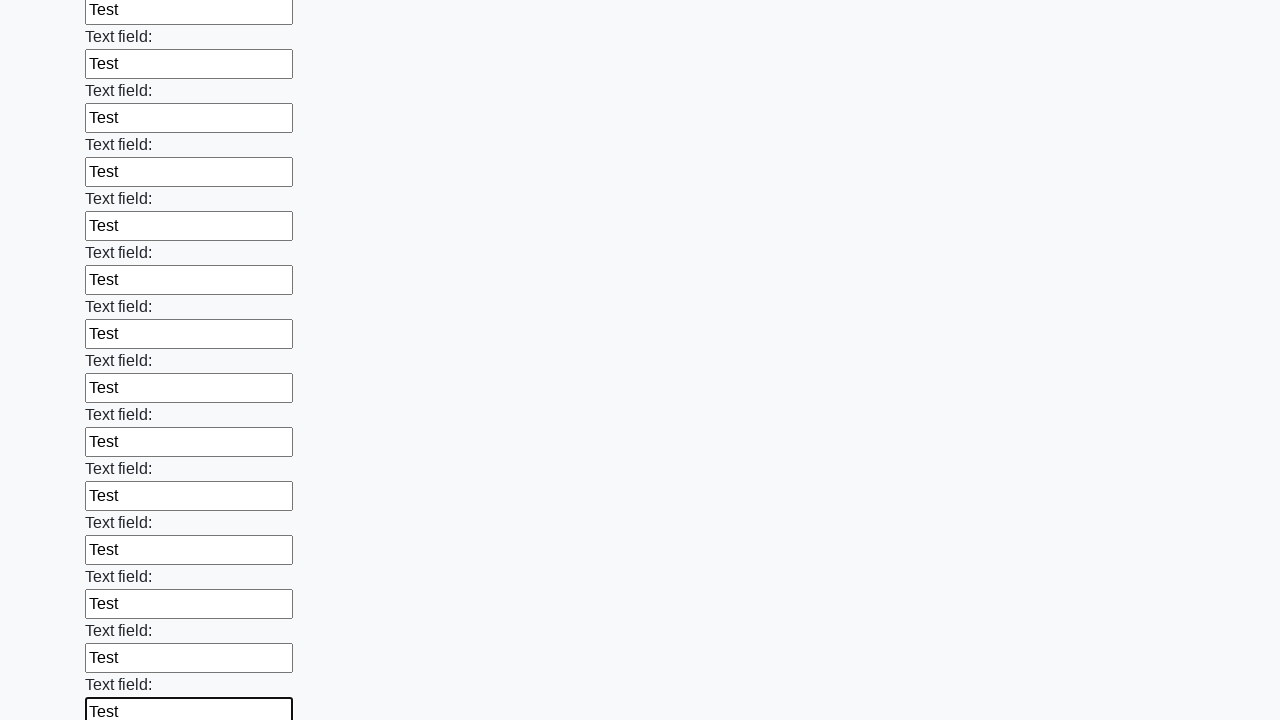

Filled input field 52 of 100 with 'Test' on xpath=//div[@class='first_block']//input[@type='text'] >> nth=51
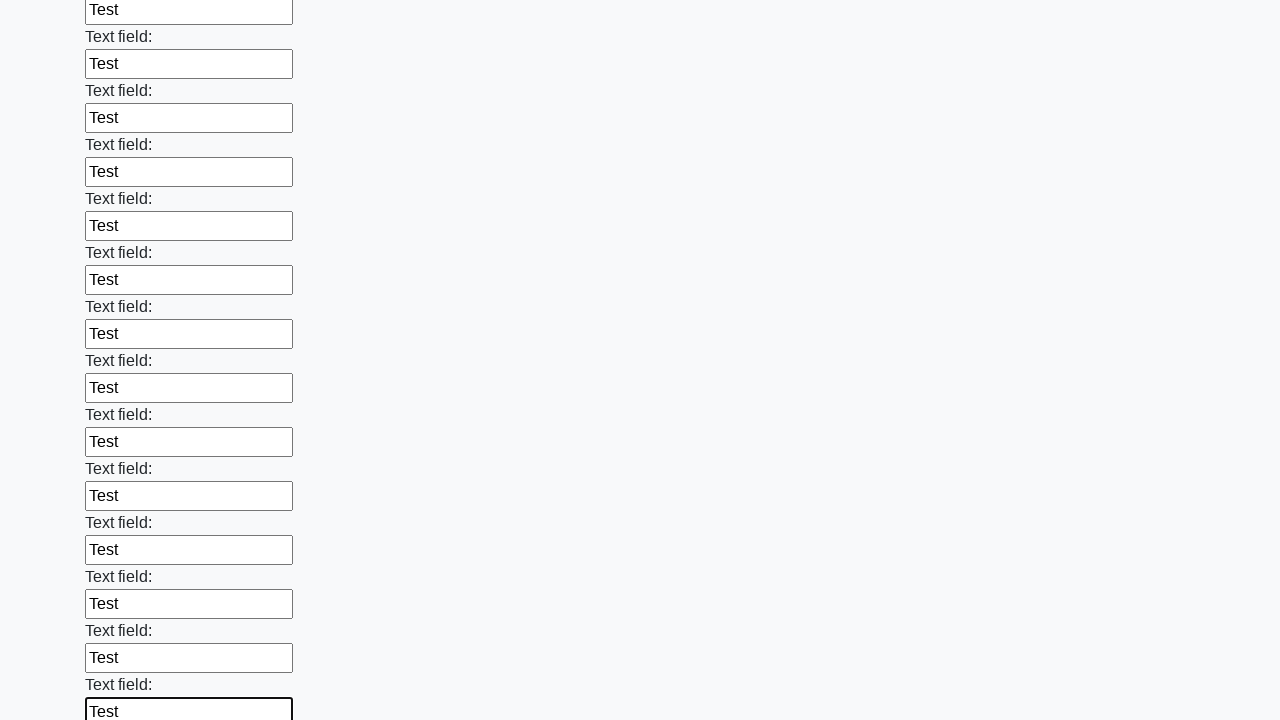

Filled input field 53 of 100 with 'Test' on xpath=//div[@class='first_block']//input[@type='text'] >> nth=52
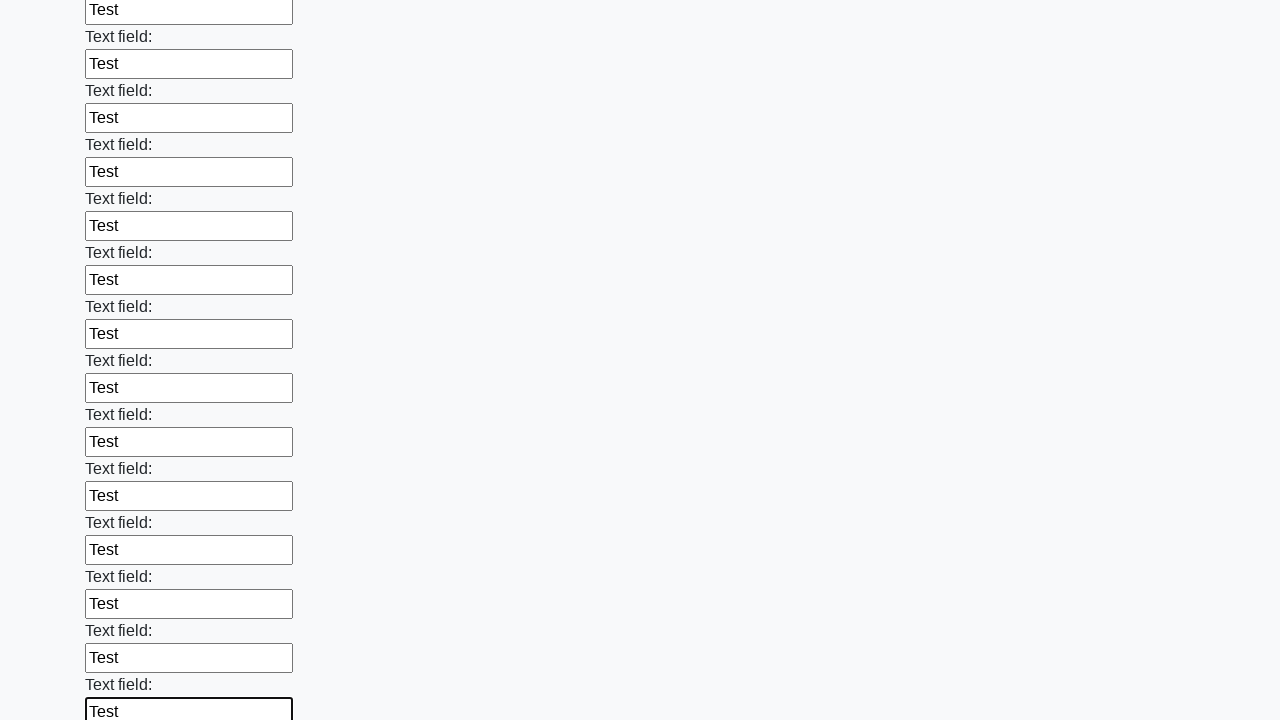

Filled input field 54 of 100 with 'Test' on xpath=//div[@class='first_block']//input[@type='text'] >> nth=53
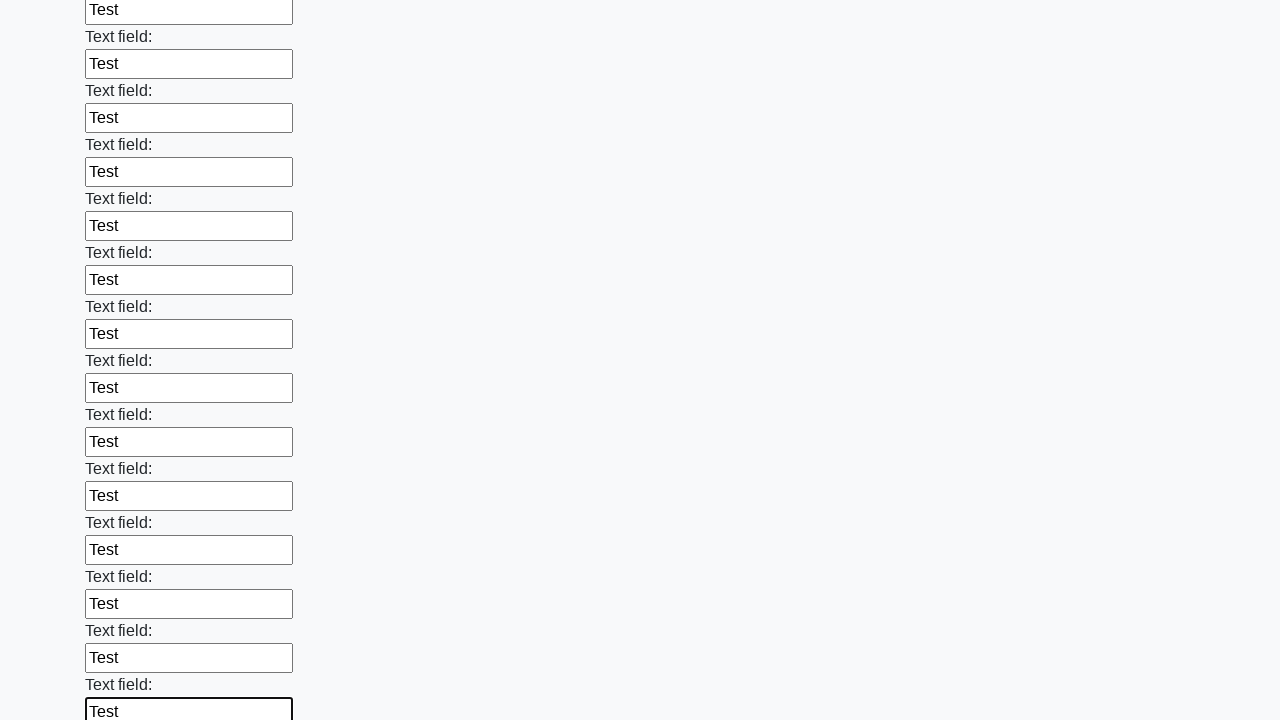

Filled input field 55 of 100 with 'Test' on xpath=//div[@class='first_block']//input[@type='text'] >> nth=54
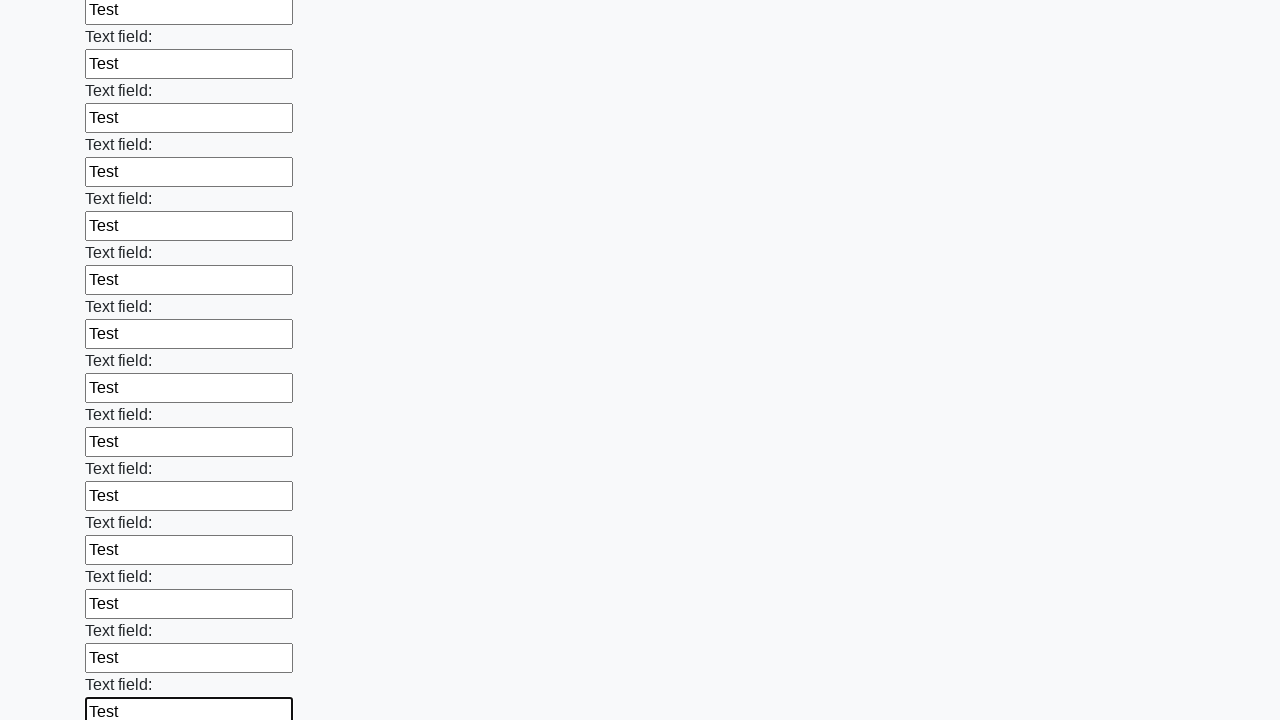

Filled input field 56 of 100 with 'Test' on xpath=//div[@class='first_block']//input[@type='text'] >> nth=55
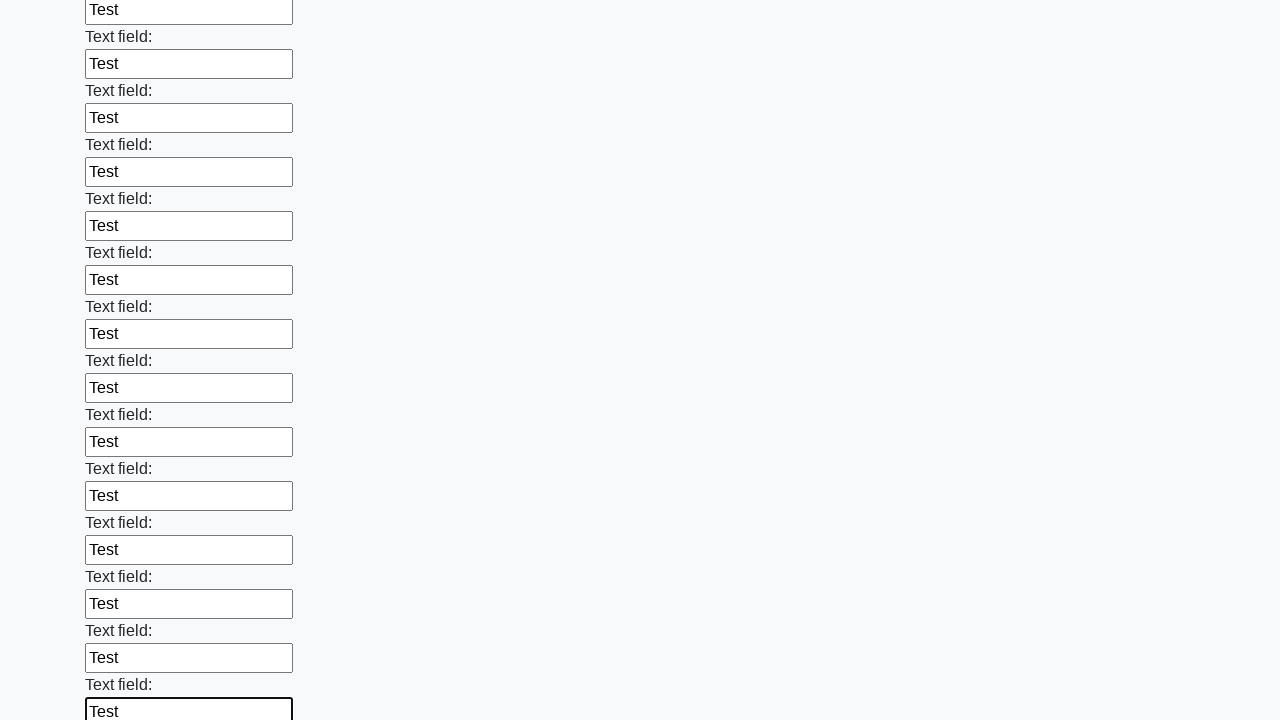

Filled input field 57 of 100 with 'Test' on xpath=//div[@class='first_block']//input[@type='text'] >> nth=56
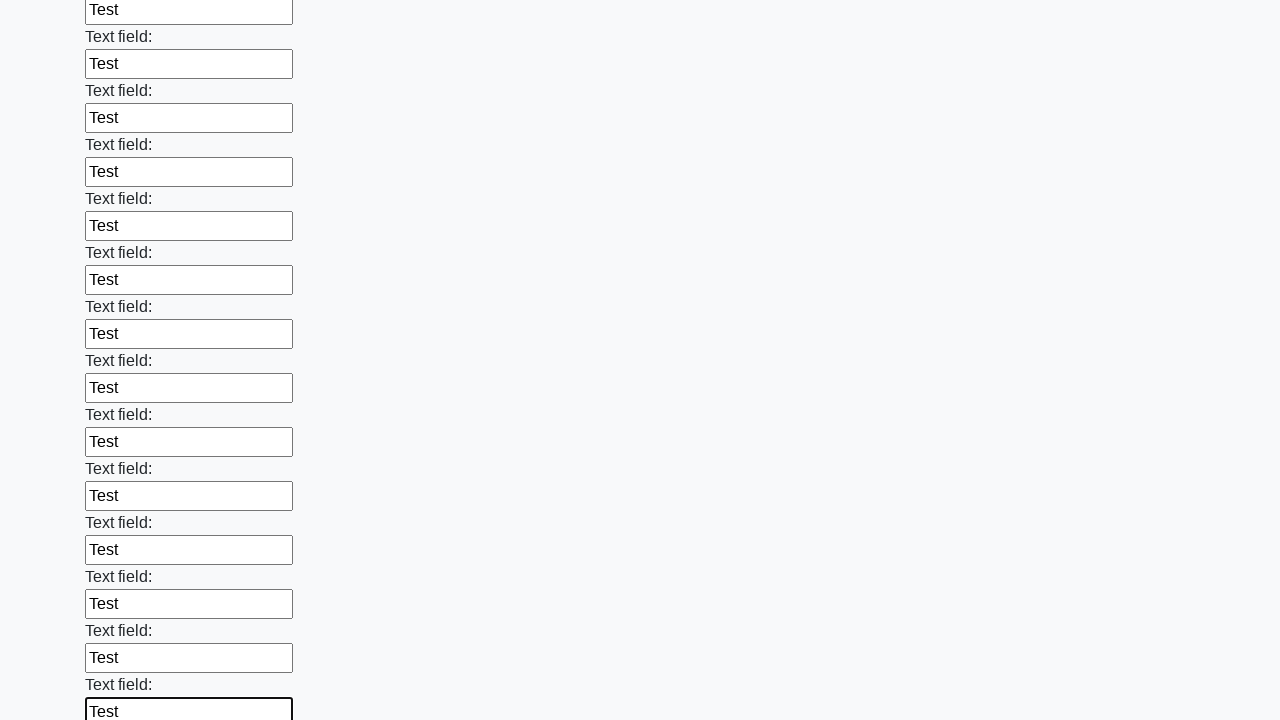

Filled input field 58 of 100 with 'Test' on xpath=//div[@class='first_block']//input[@type='text'] >> nth=57
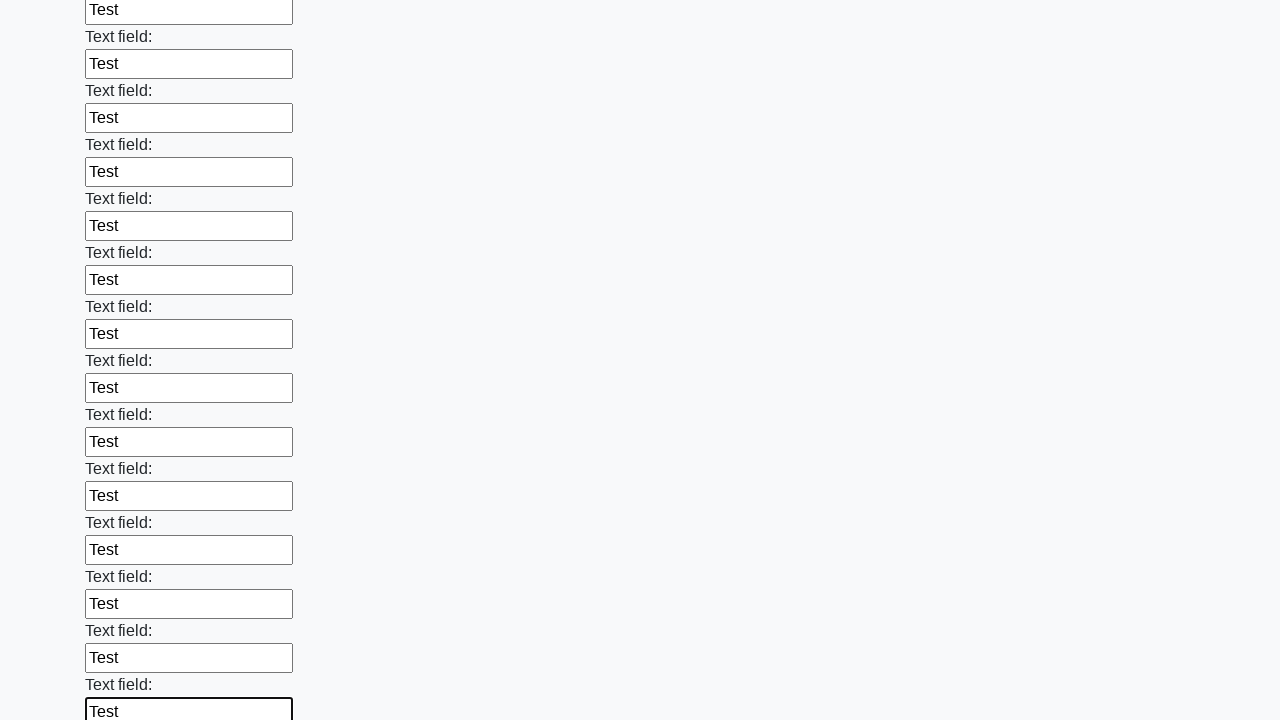

Filled input field 59 of 100 with 'Test' on xpath=//div[@class='first_block']//input[@type='text'] >> nth=58
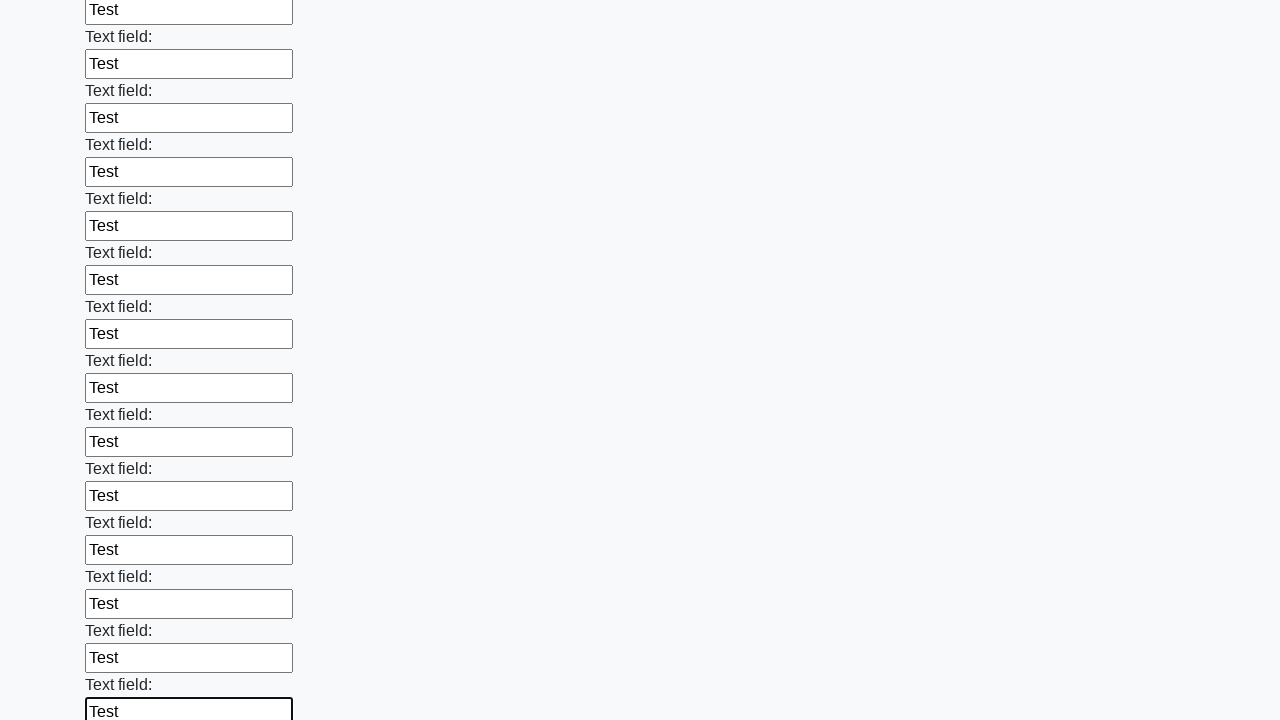

Filled input field 60 of 100 with 'Test' on xpath=//div[@class='first_block']//input[@type='text'] >> nth=59
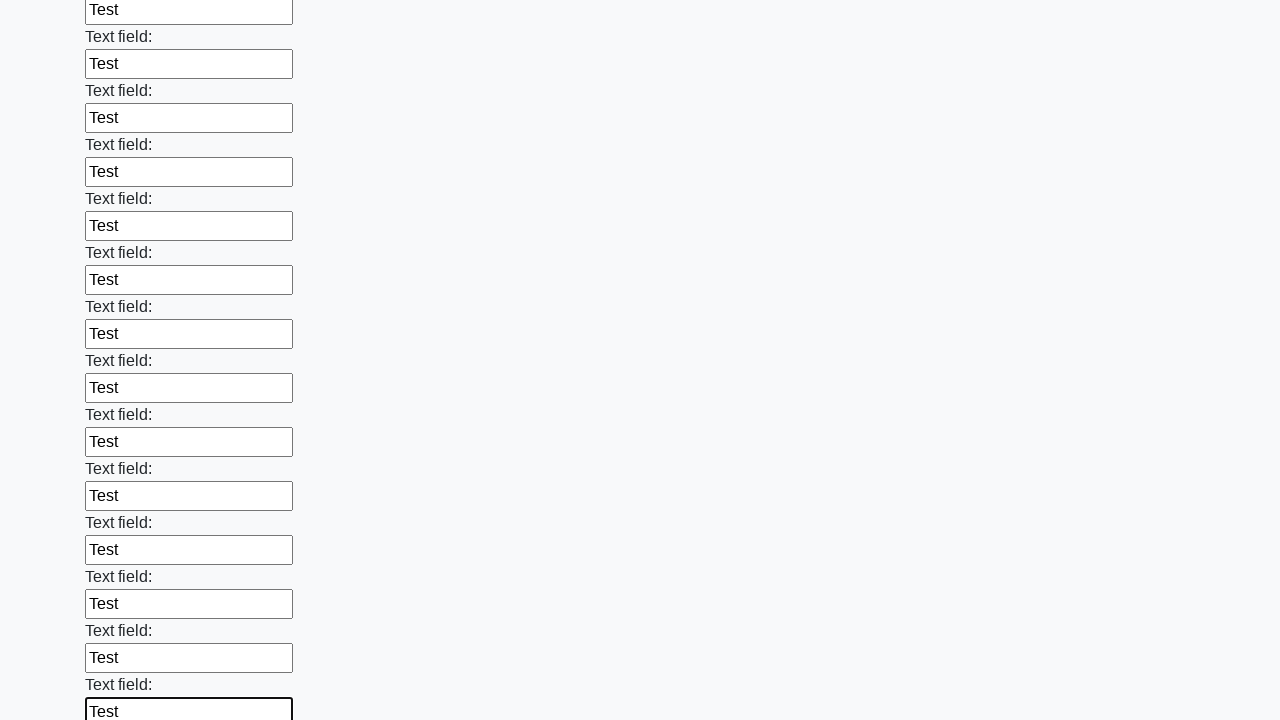

Filled input field 61 of 100 with 'Test' on xpath=//div[@class='first_block']//input[@type='text'] >> nth=60
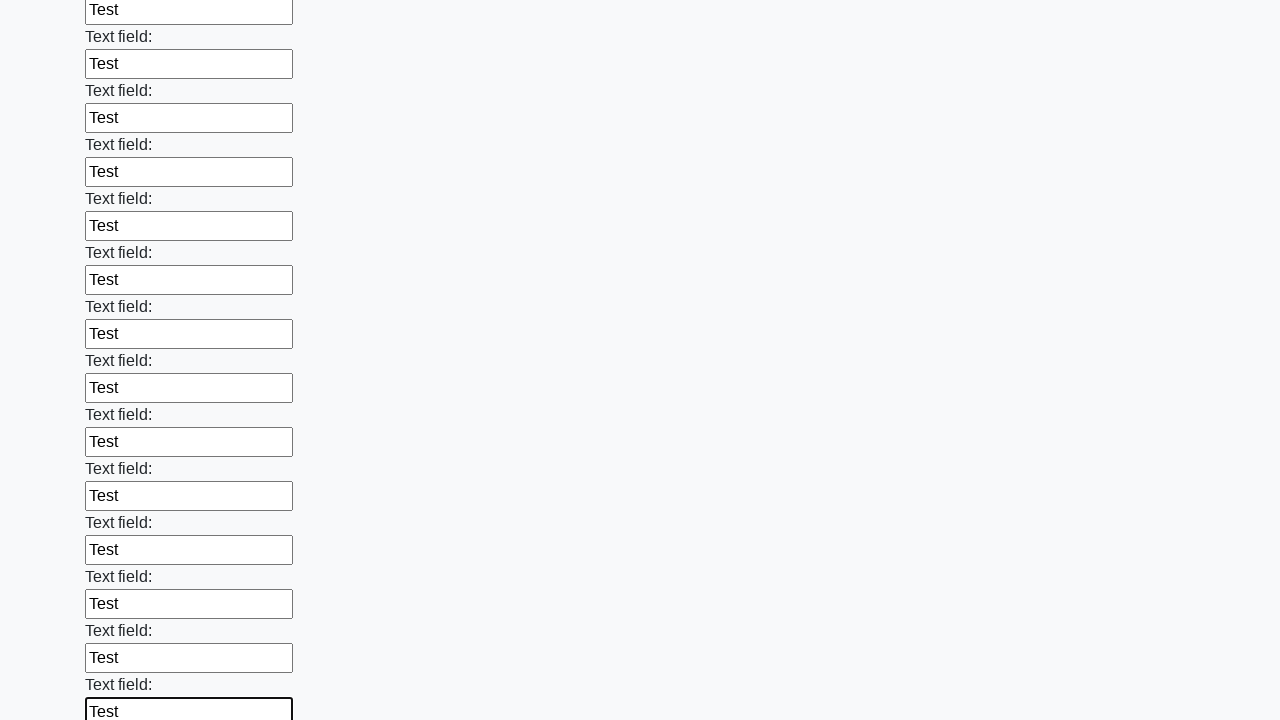

Filled input field 62 of 100 with 'Test' on xpath=//div[@class='first_block']//input[@type='text'] >> nth=61
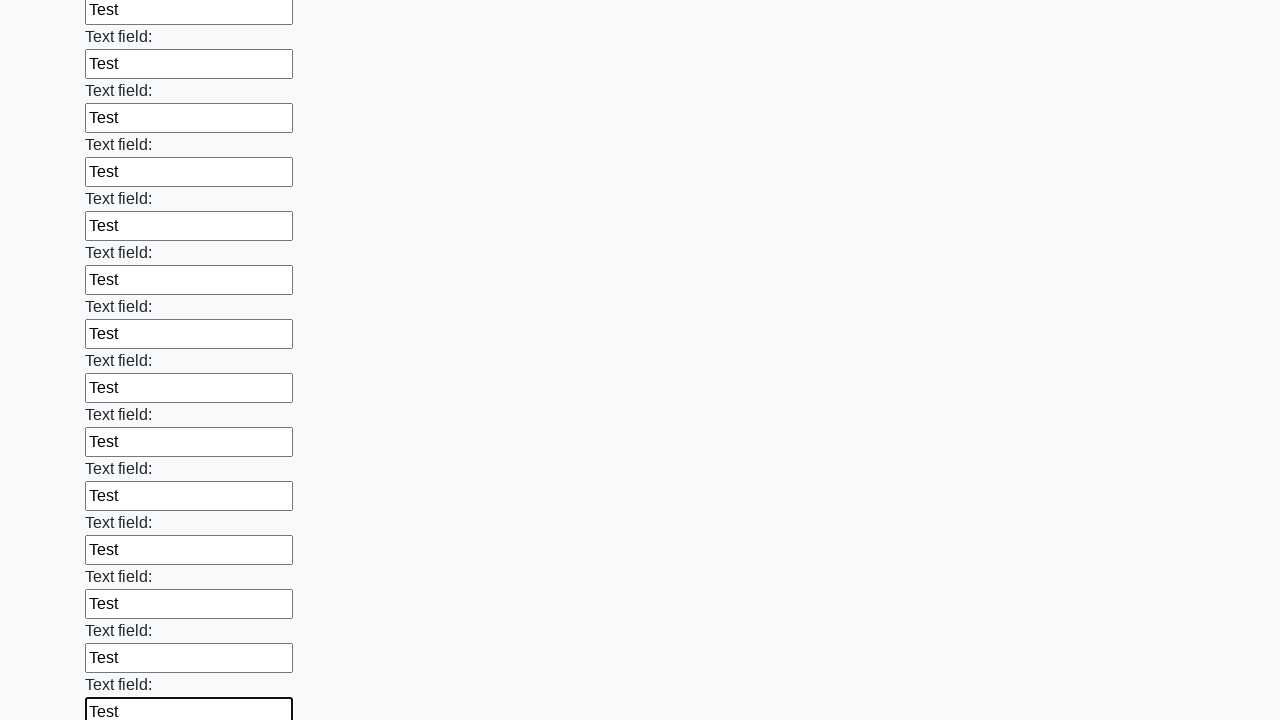

Filled input field 63 of 100 with 'Test' on xpath=//div[@class='first_block']//input[@type='text'] >> nth=62
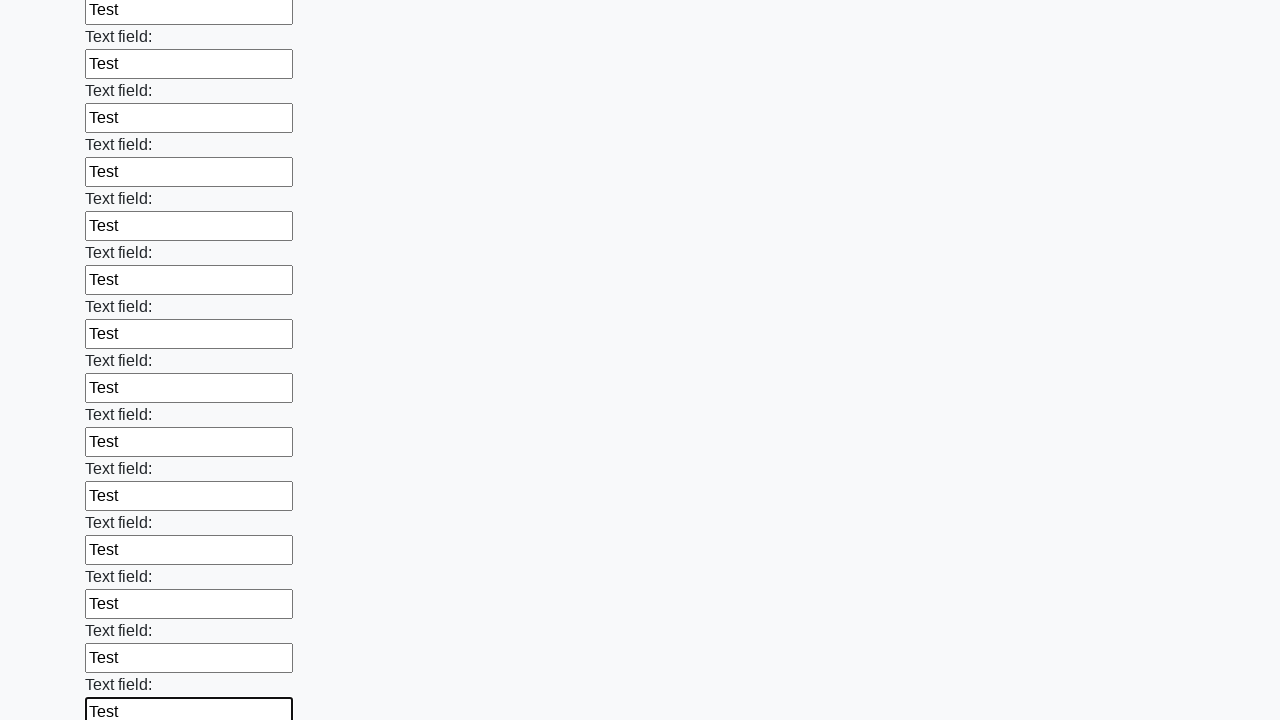

Filled input field 64 of 100 with 'Test' on xpath=//div[@class='first_block']//input[@type='text'] >> nth=63
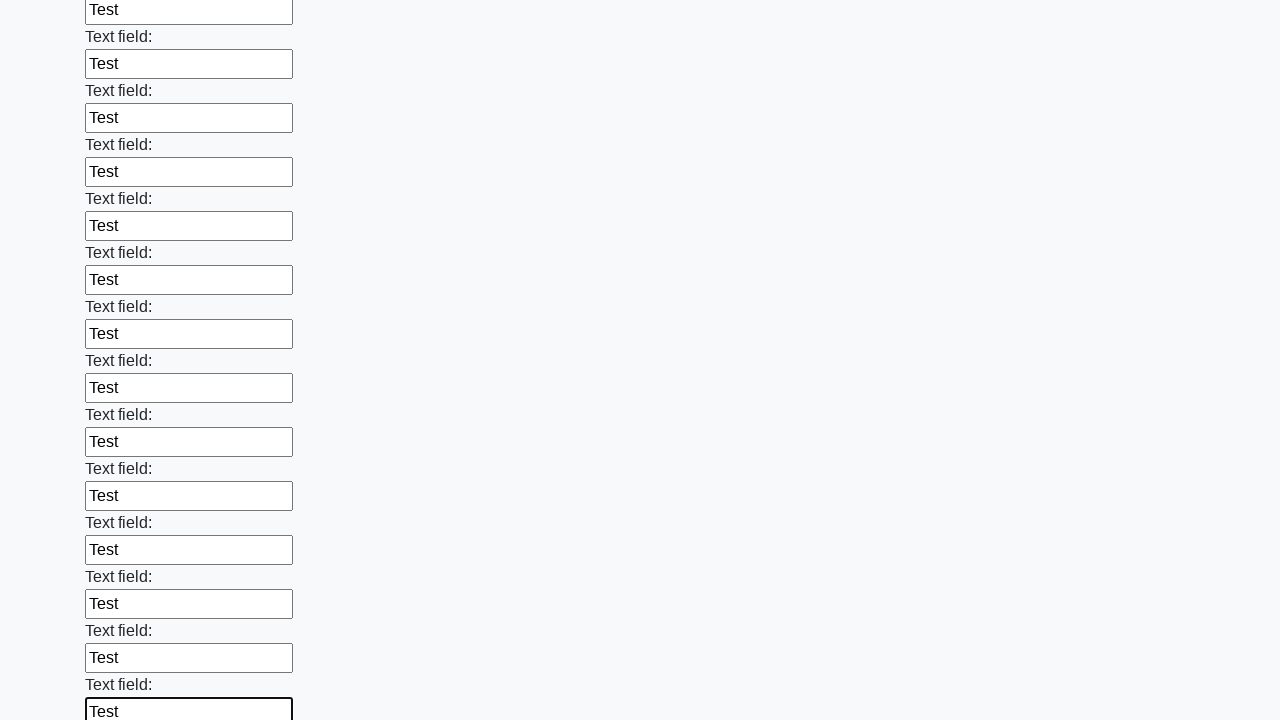

Filled input field 65 of 100 with 'Test' on xpath=//div[@class='first_block']//input[@type='text'] >> nth=64
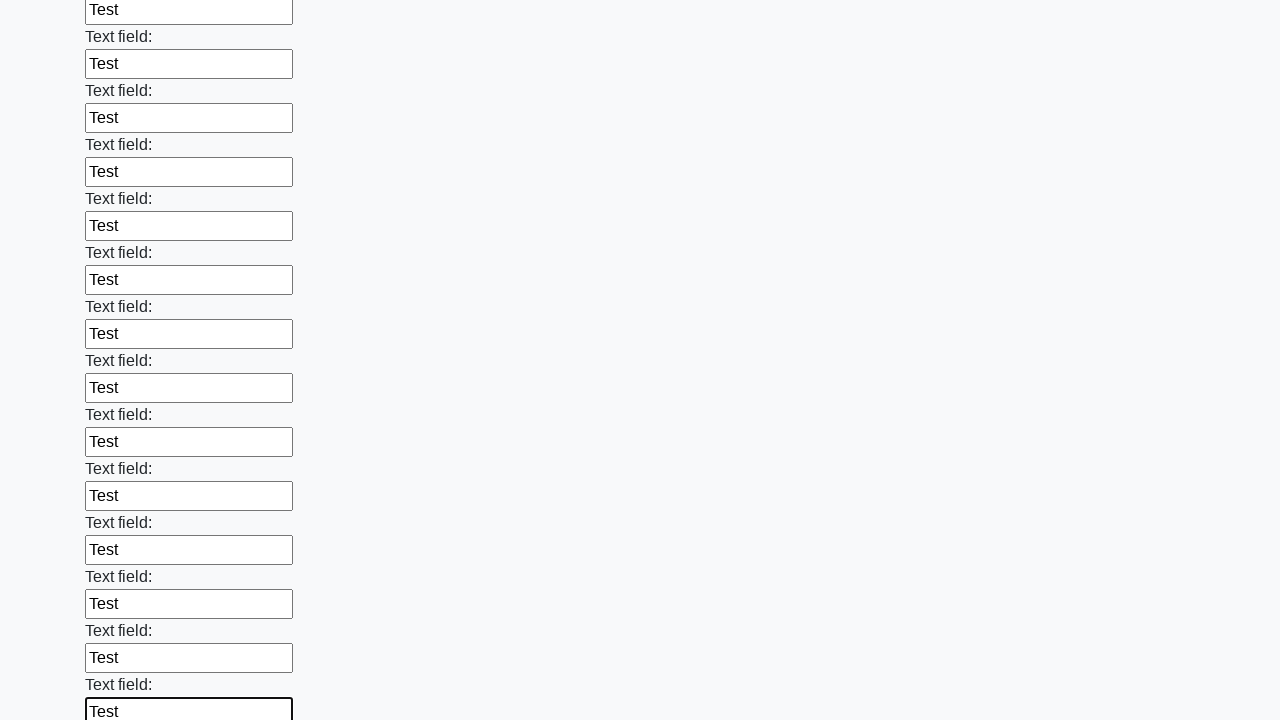

Filled input field 66 of 100 with 'Test' on xpath=//div[@class='first_block']//input[@type='text'] >> nth=65
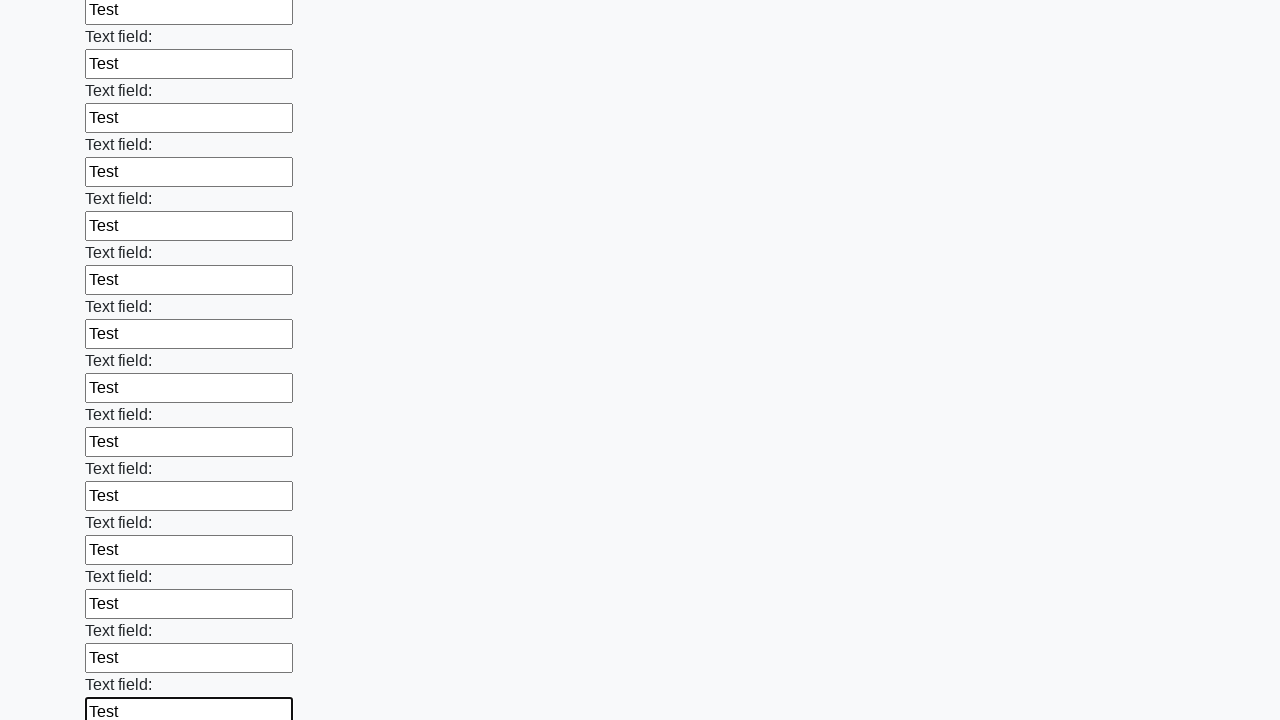

Filled input field 67 of 100 with 'Test' on xpath=//div[@class='first_block']//input[@type='text'] >> nth=66
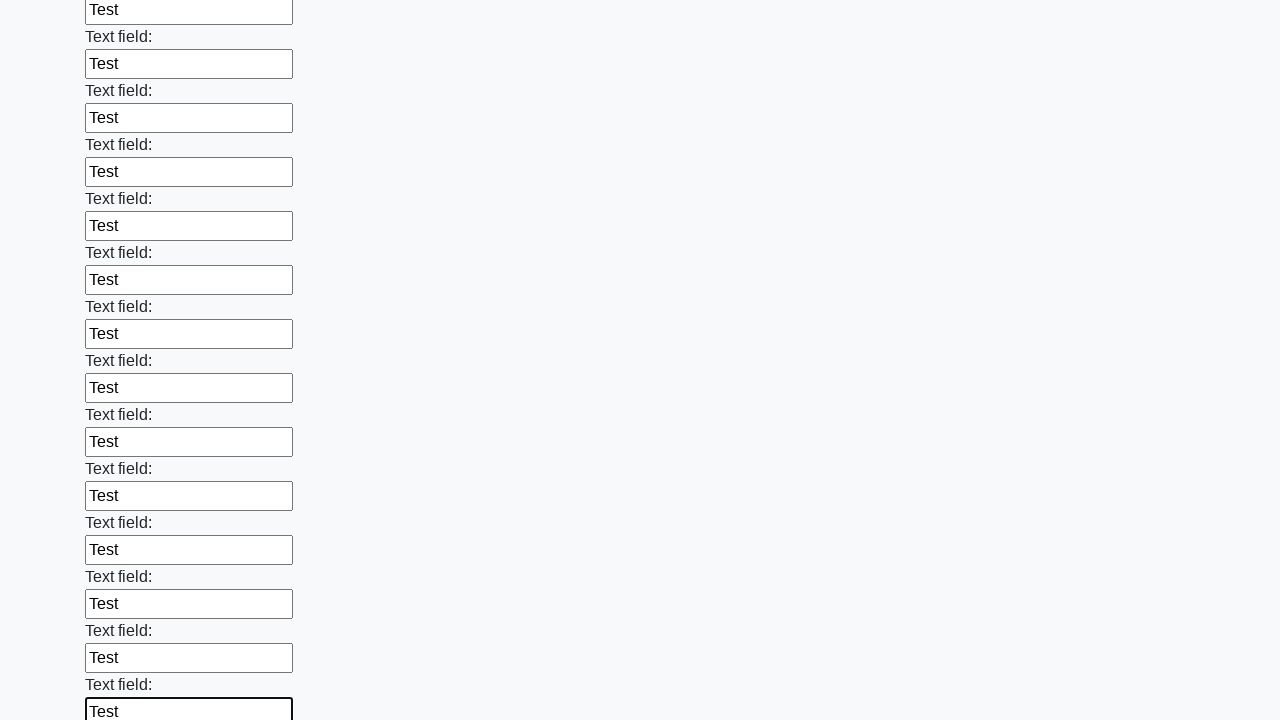

Filled input field 68 of 100 with 'Test' on xpath=//div[@class='first_block']//input[@type='text'] >> nth=67
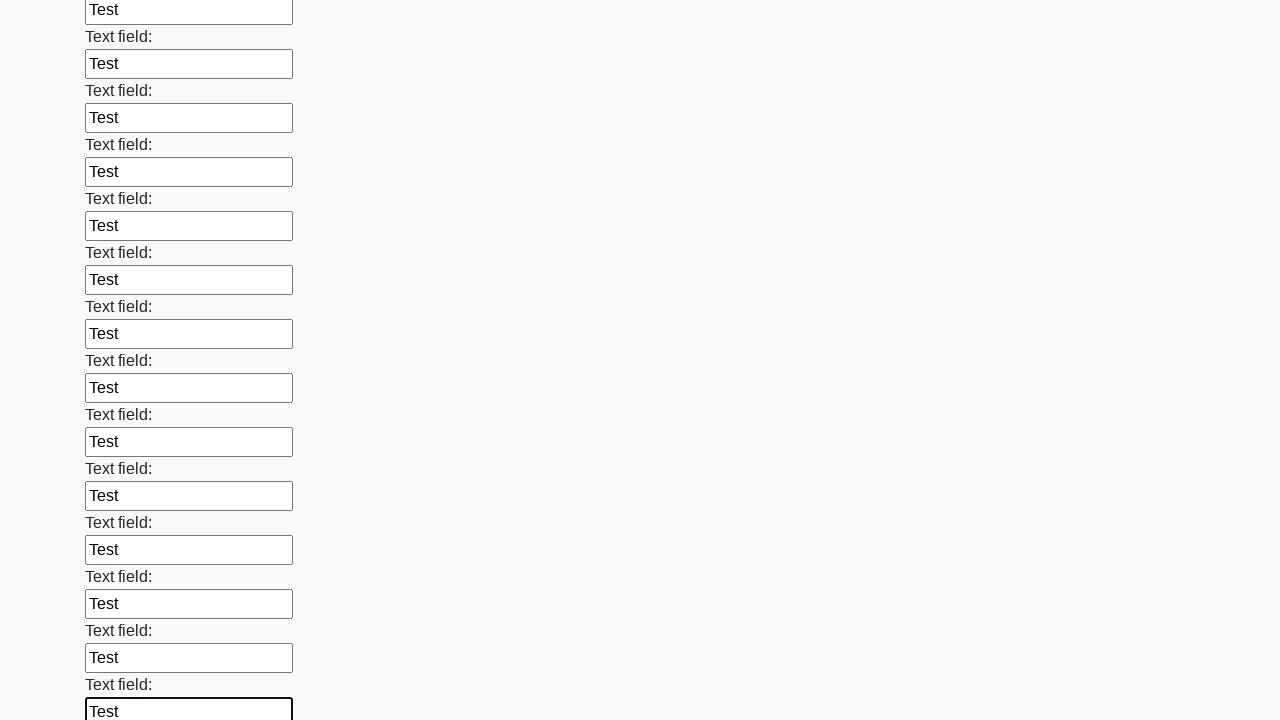

Filled input field 69 of 100 with 'Test' on xpath=//div[@class='first_block']//input[@type='text'] >> nth=68
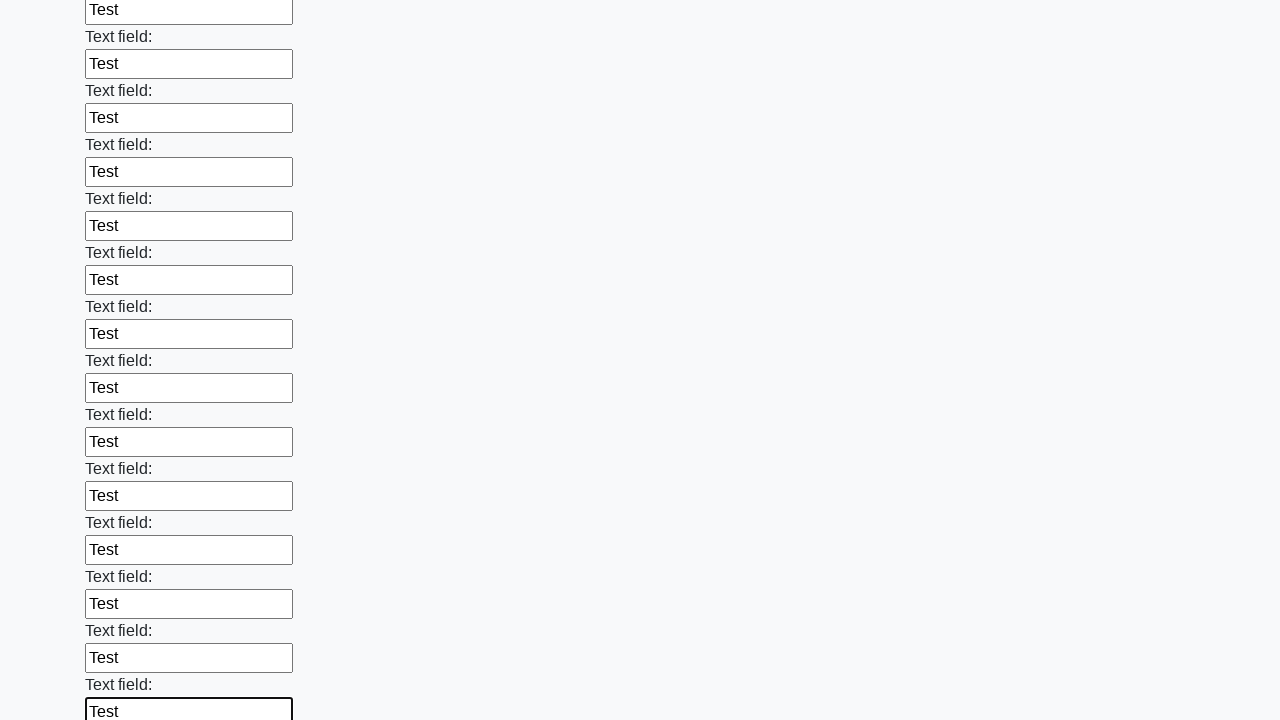

Filled input field 70 of 100 with 'Test' on xpath=//div[@class='first_block']//input[@type='text'] >> nth=69
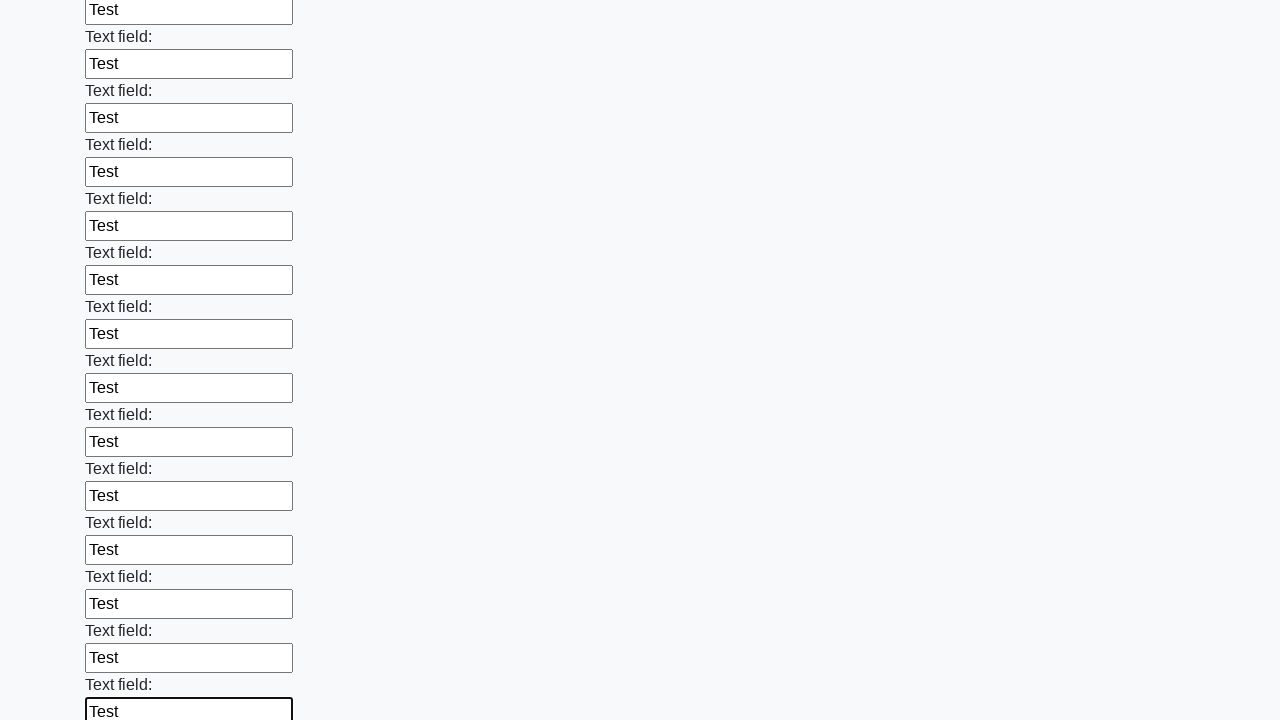

Filled input field 71 of 100 with 'Test' on xpath=//div[@class='first_block']//input[@type='text'] >> nth=70
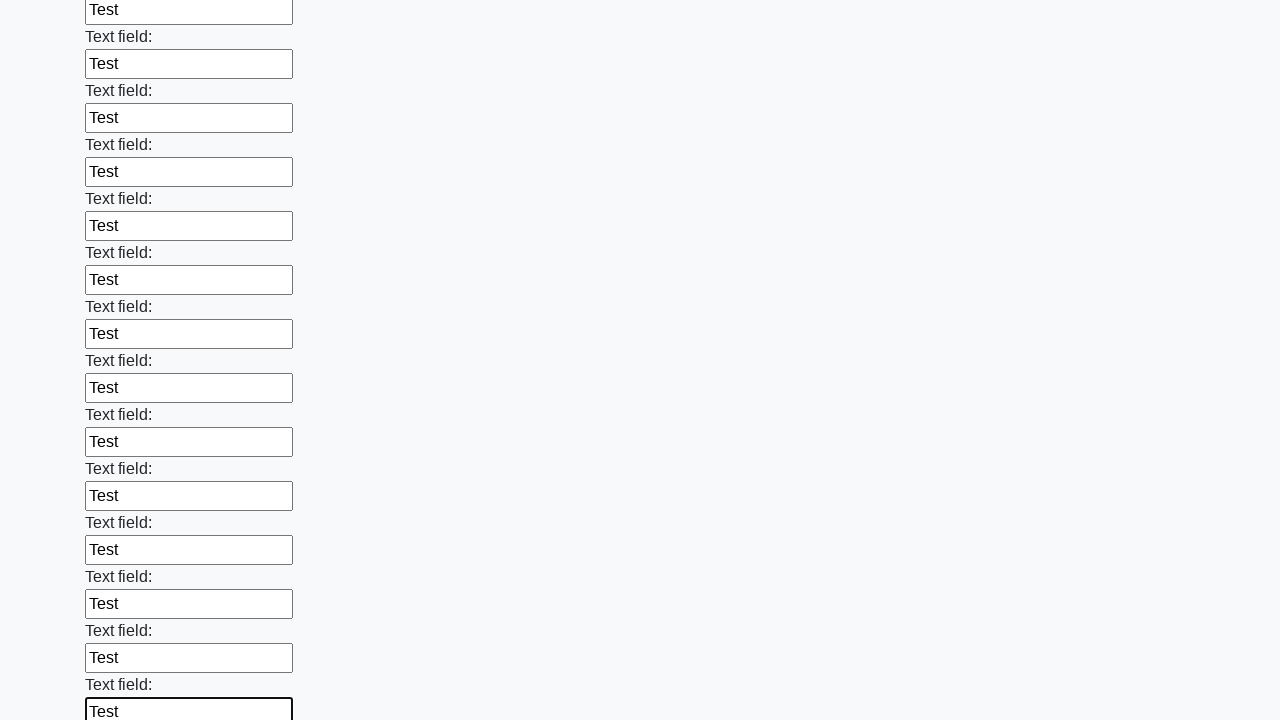

Filled input field 72 of 100 with 'Test' on xpath=//div[@class='first_block']//input[@type='text'] >> nth=71
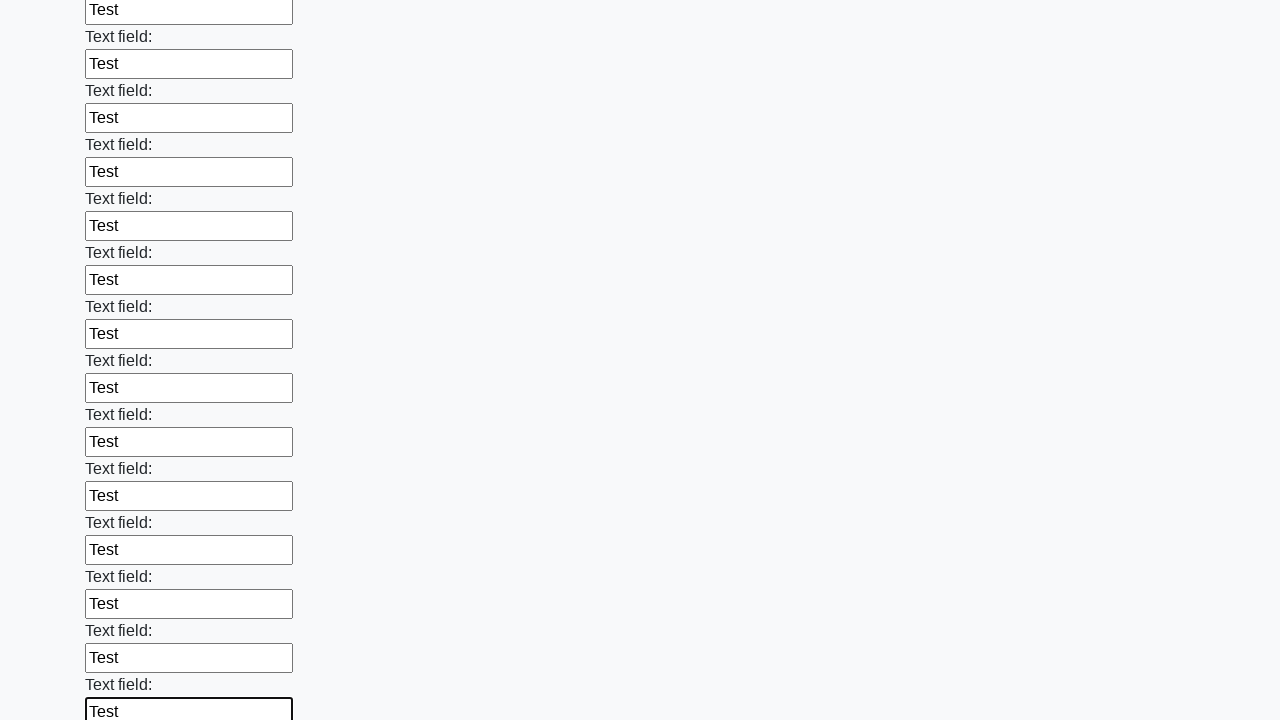

Filled input field 73 of 100 with 'Test' on xpath=//div[@class='first_block']//input[@type='text'] >> nth=72
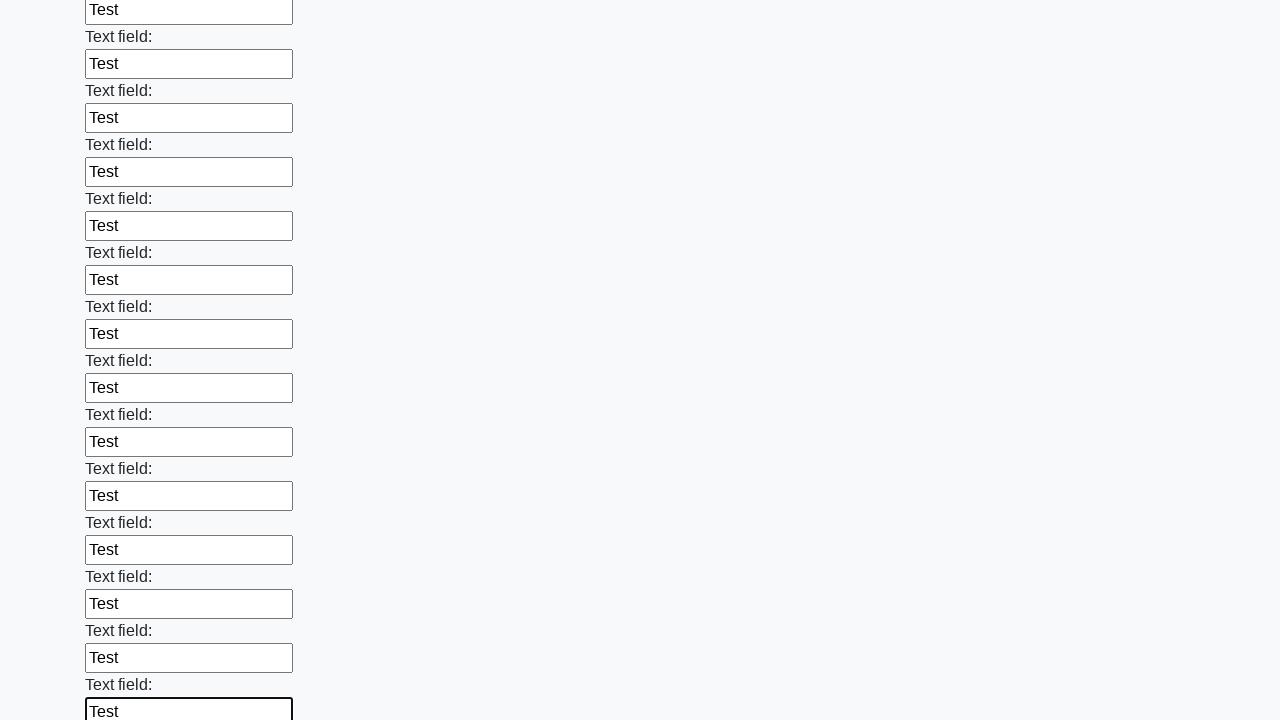

Filled input field 74 of 100 with 'Test' on xpath=//div[@class='first_block']//input[@type='text'] >> nth=73
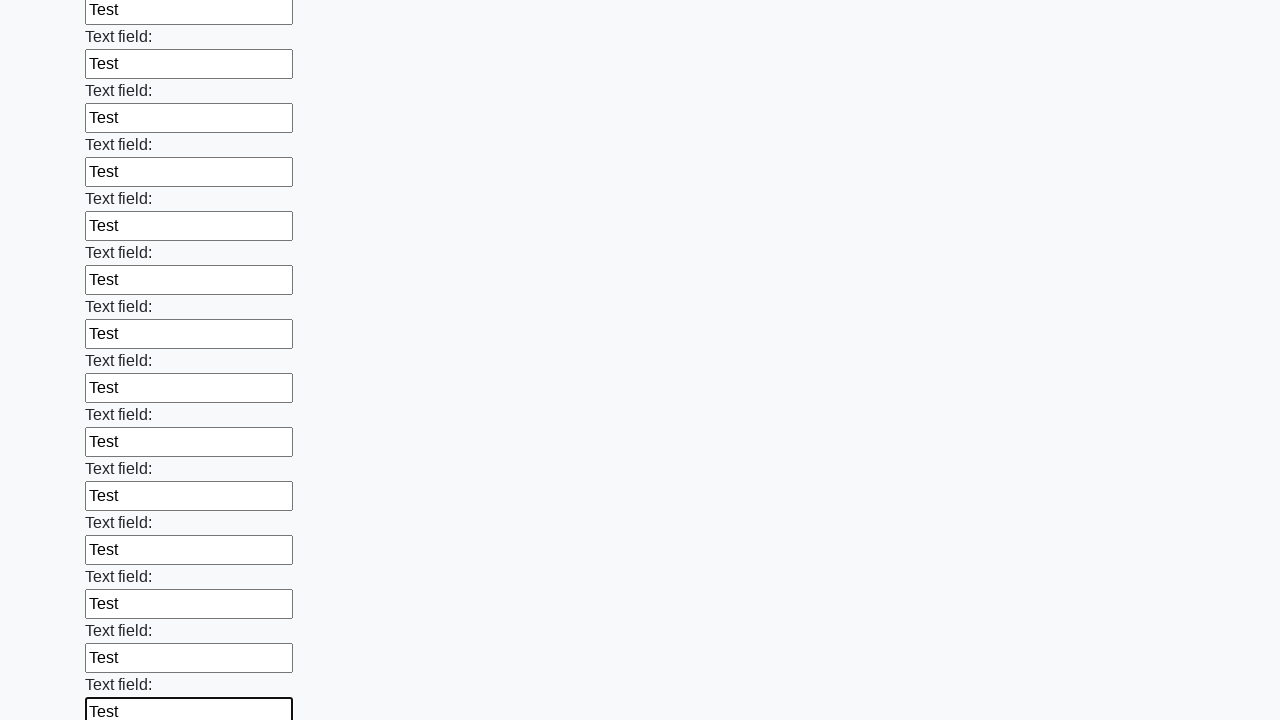

Filled input field 75 of 100 with 'Test' on xpath=//div[@class='first_block']//input[@type='text'] >> nth=74
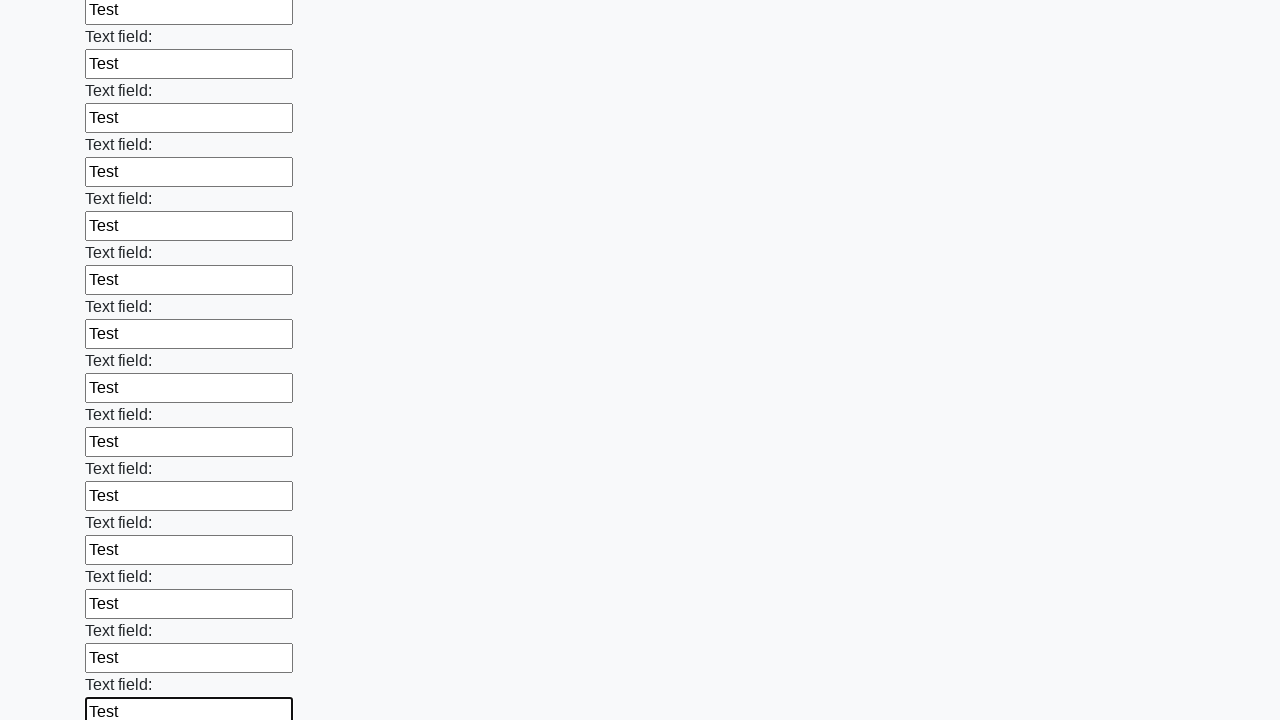

Filled input field 76 of 100 with 'Test' on xpath=//div[@class='first_block']//input[@type='text'] >> nth=75
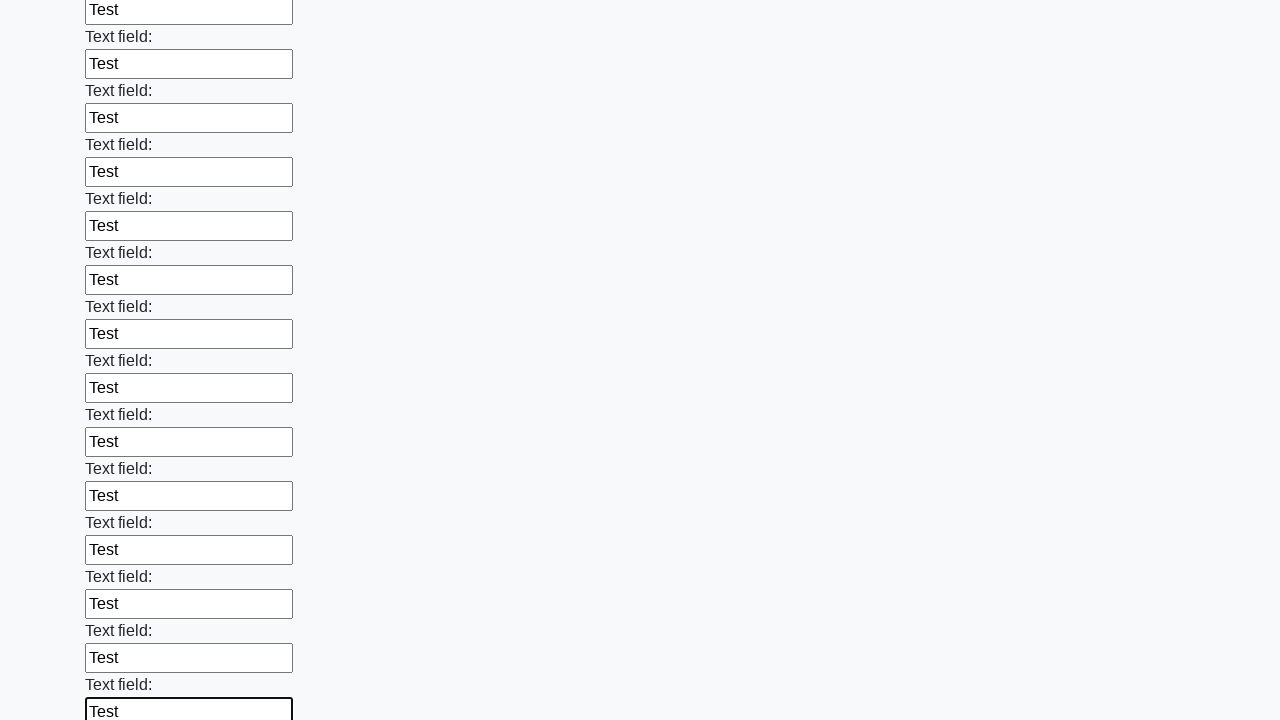

Filled input field 77 of 100 with 'Test' on xpath=//div[@class='first_block']//input[@type='text'] >> nth=76
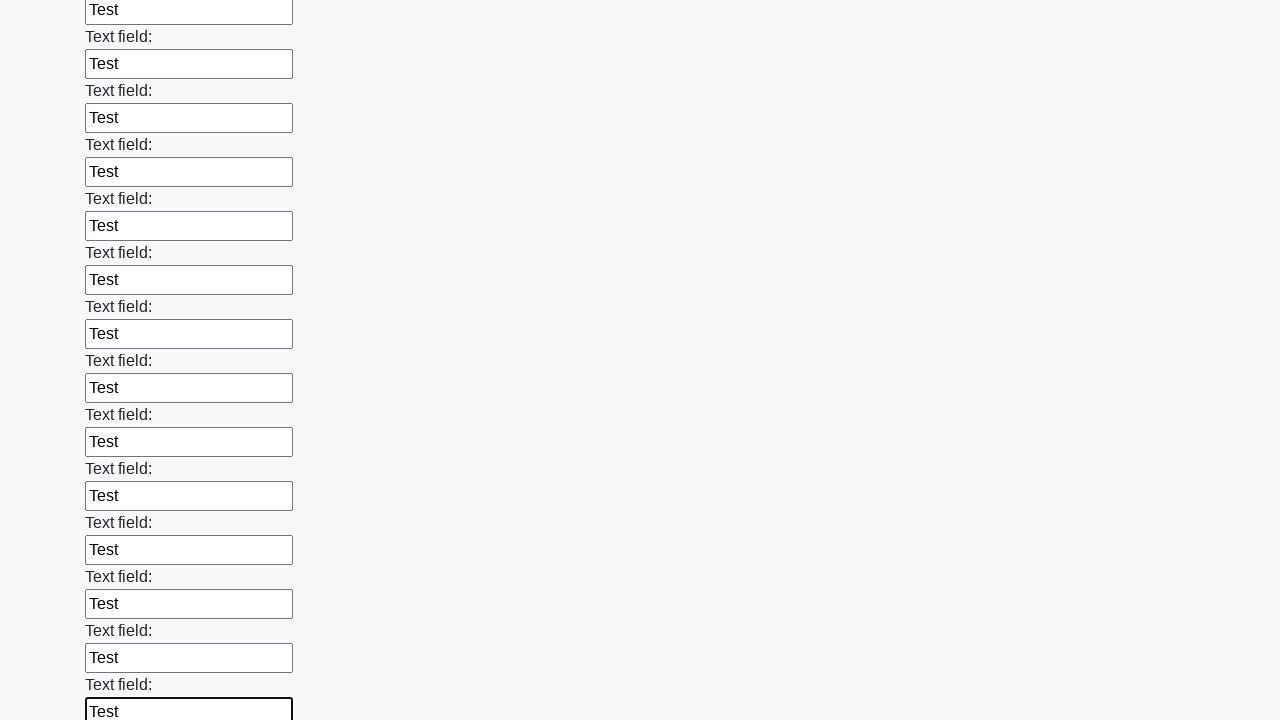

Filled input field 78 of 100 with 'Test' on xpath=//div[@class='first_block']//input[@type='text'] >> nth=77
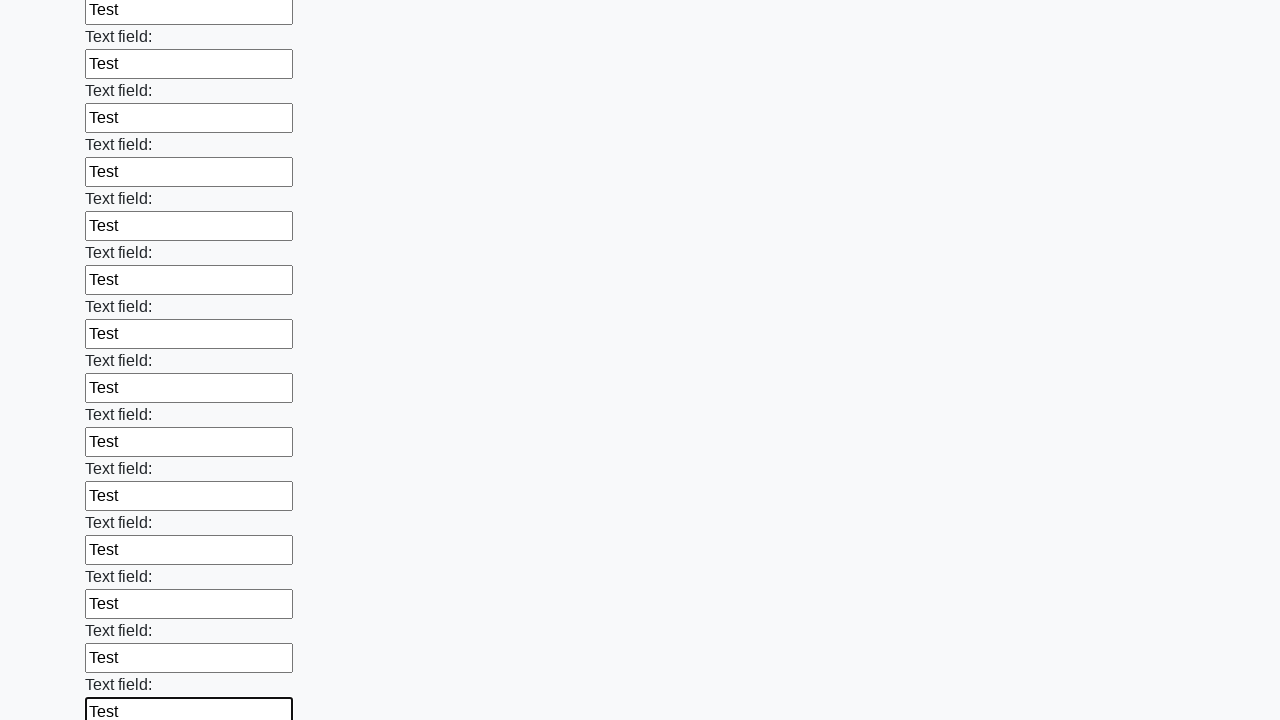

Filled input field 79 of 100 with 'Test' on xpath=//div[@class='first_block']//input[@type='text'] >> nth=78
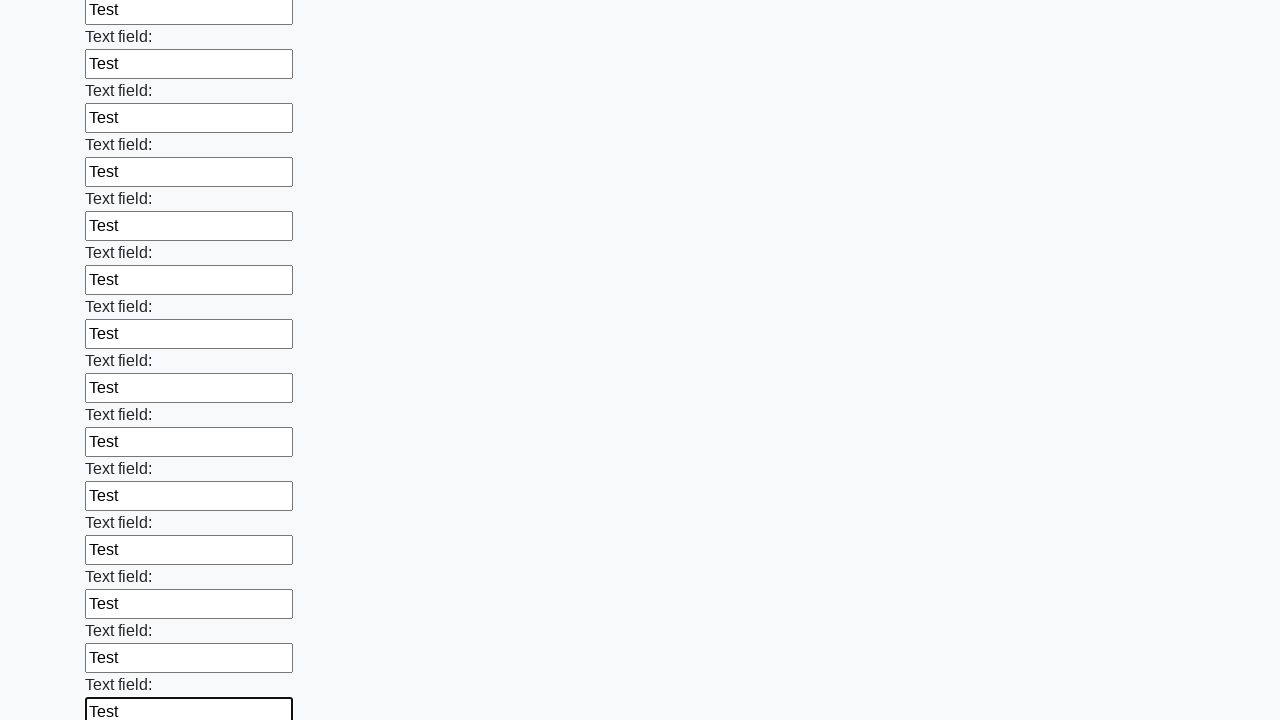

Filled input field 80 of 100 with 'Test' on xpath=//div[@class='first_block']//input[@type='text'] >> nth=79
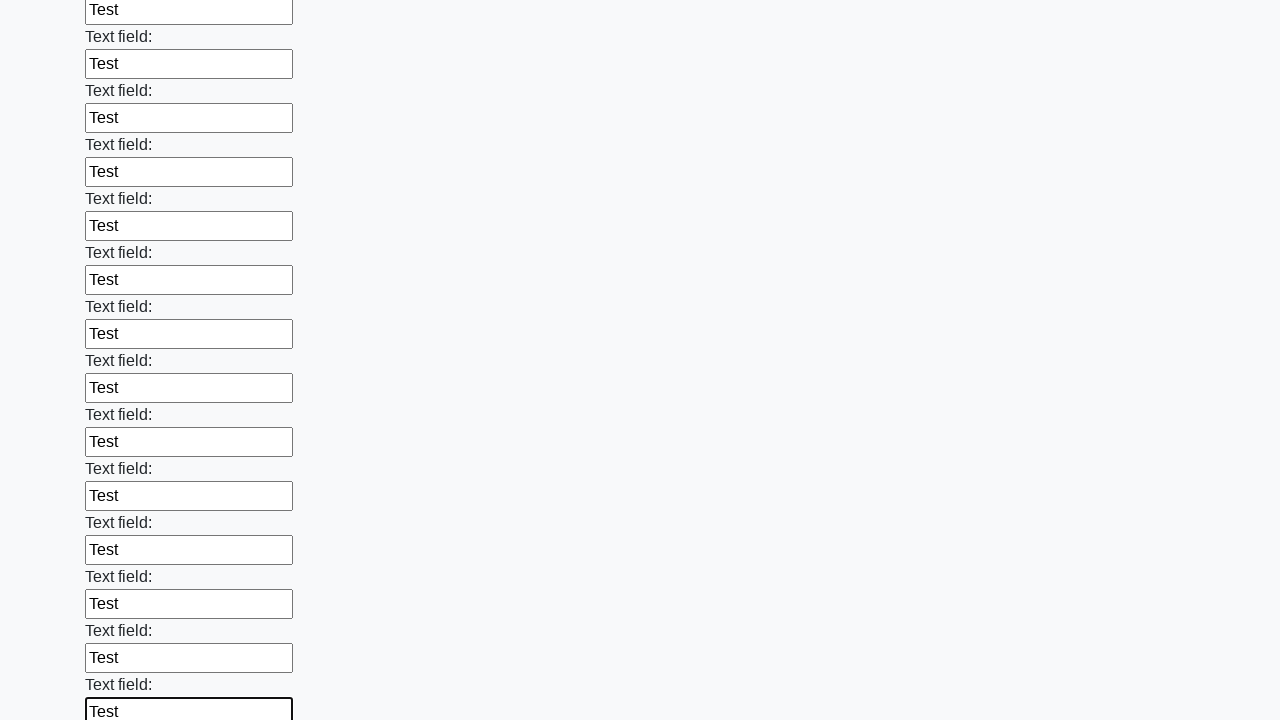

Filled input field 81 of 100 with 'Test' on xpath=//div[@class='first_block']//input[@type='text'] >> nth=80
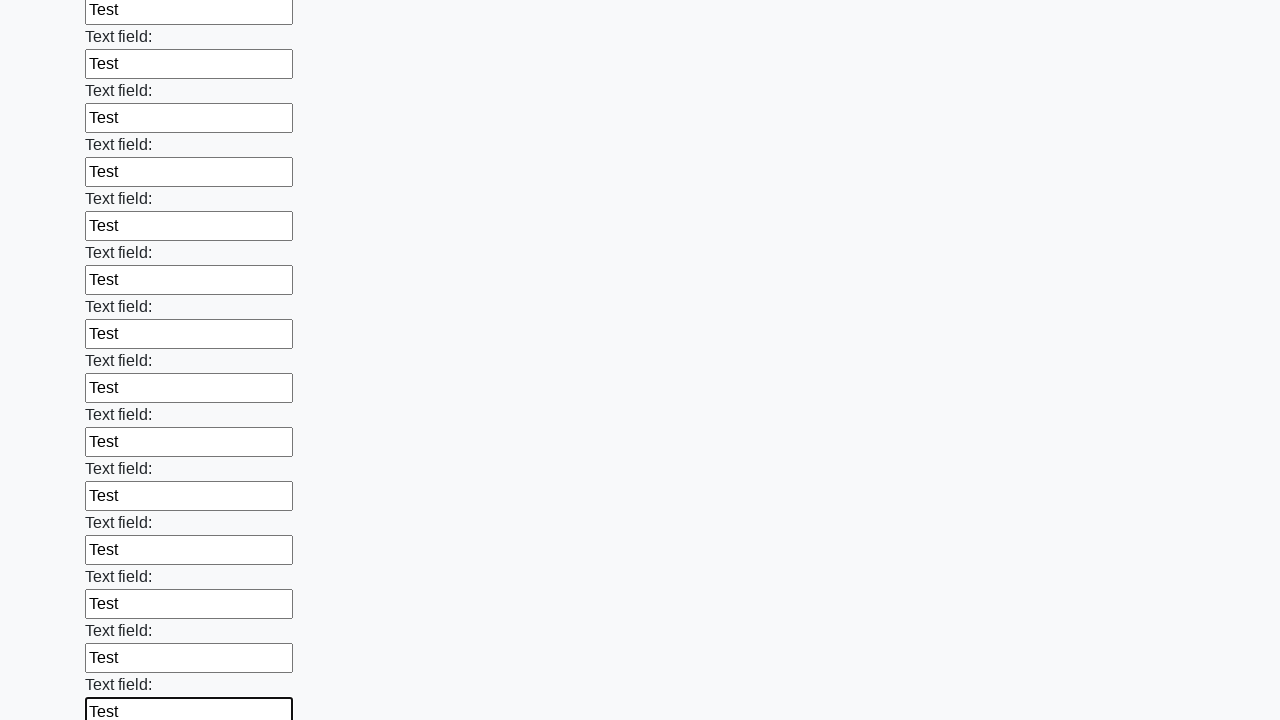

Filled input field 82 of 100 with 'Test' on xpath=//div[@class='first_block']//input[@type='text'] >> nth=81
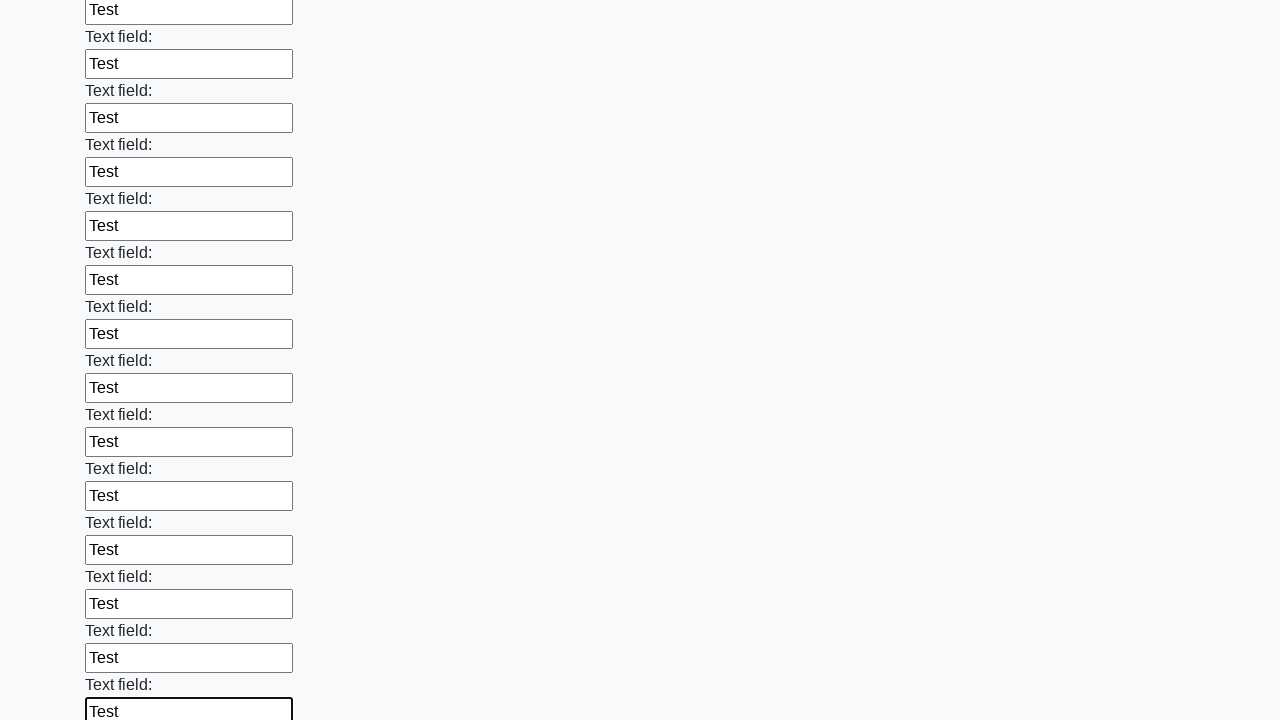

Filled input field 83 of 100 with 'Test' on xpath=//div[@class='first_block']//input[@type='text'] >> nth=82
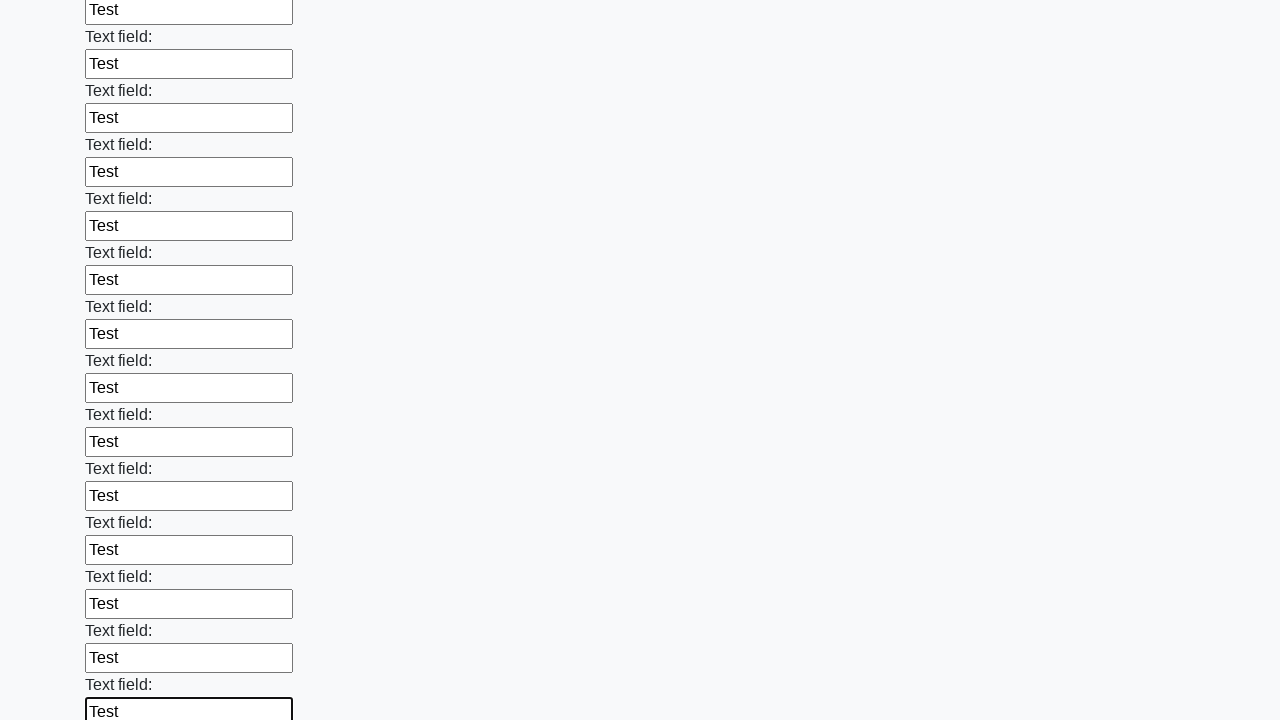

Filled input field 84 of 100 with 'Test' on xpath=//div[@class='first_block']//input[@type='text'] >> nth=83
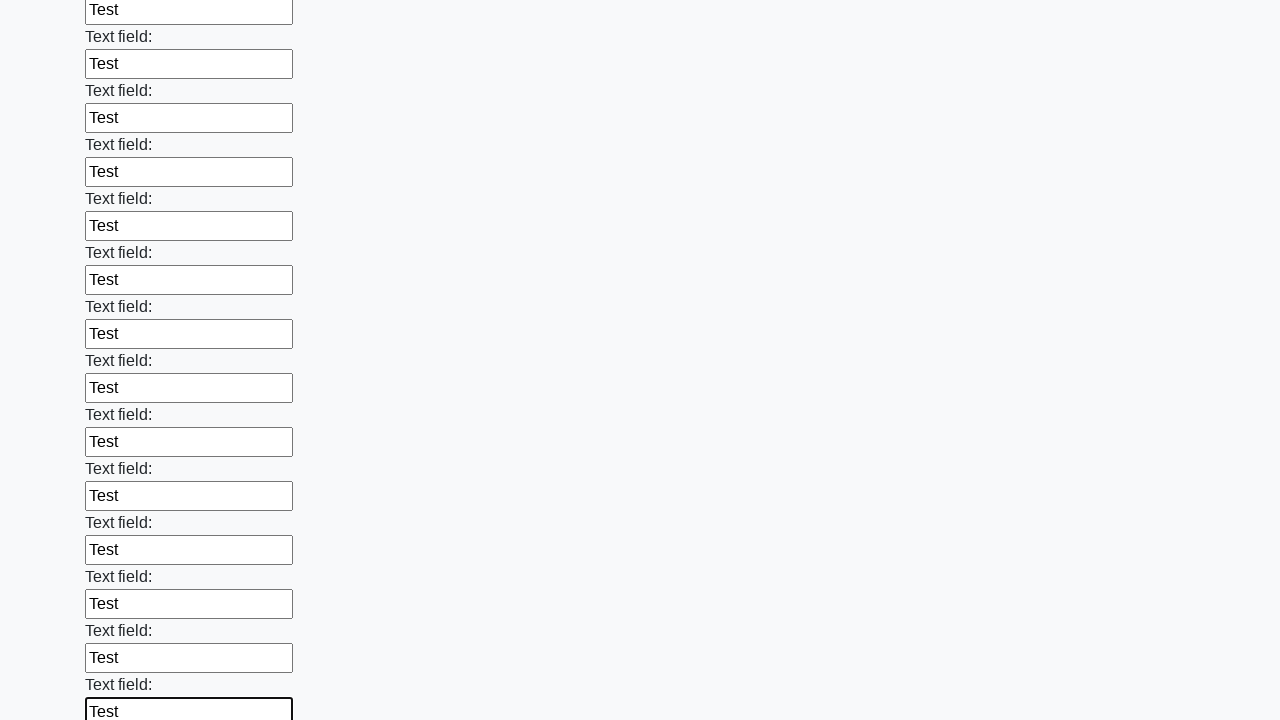

Filled input field 85 of 100 with 'Test' on xpath=//div[@class='first_block']//input[@type='text'] >> nth=84
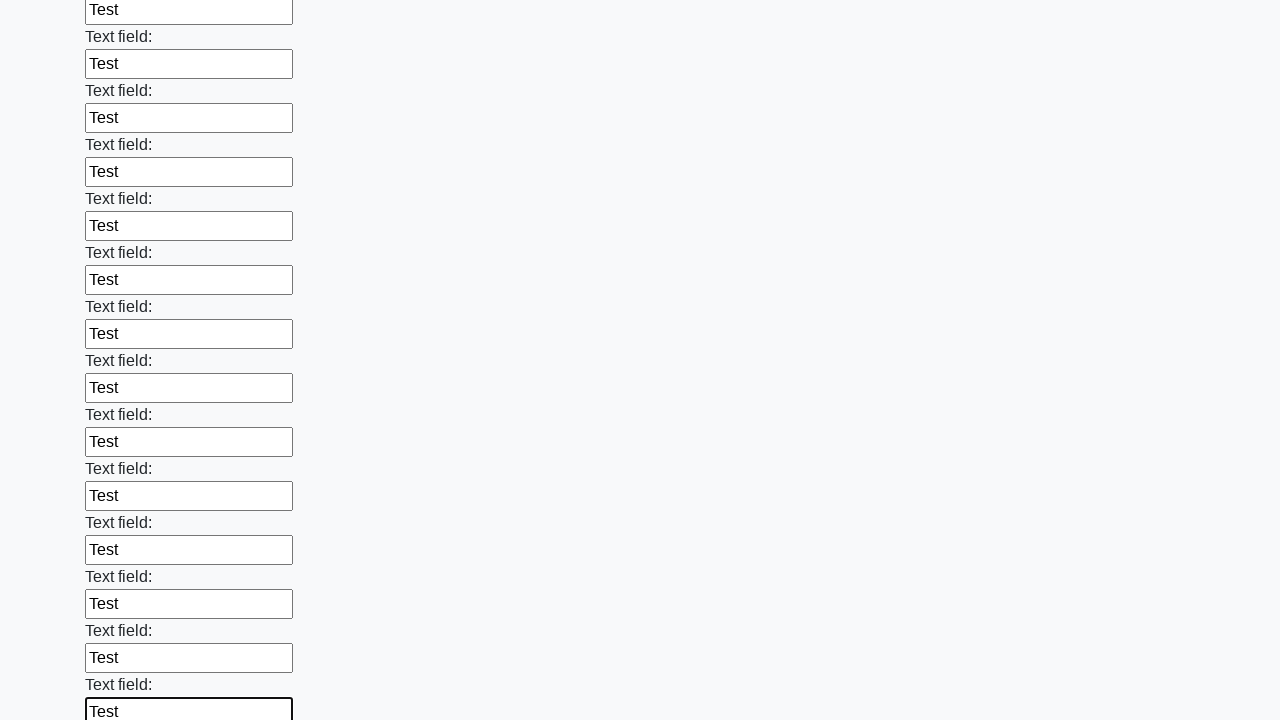

Filled input field 86 of 100 with 'Test' on xpath=//div[@class='first_block']//input[@type='text'] >> nth=85
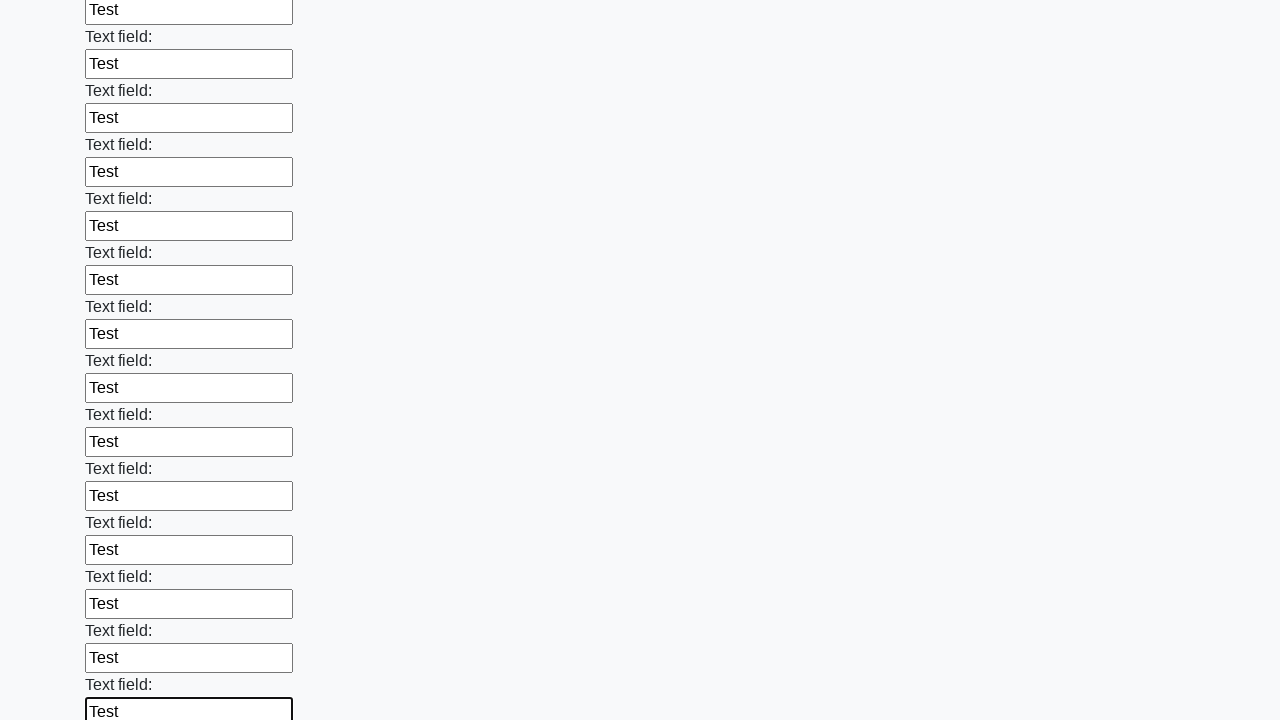

Filled input field 87 of 100 with 'Test' on xpath=//div[@class='first_block']//input[@type='text'] >> nth=86
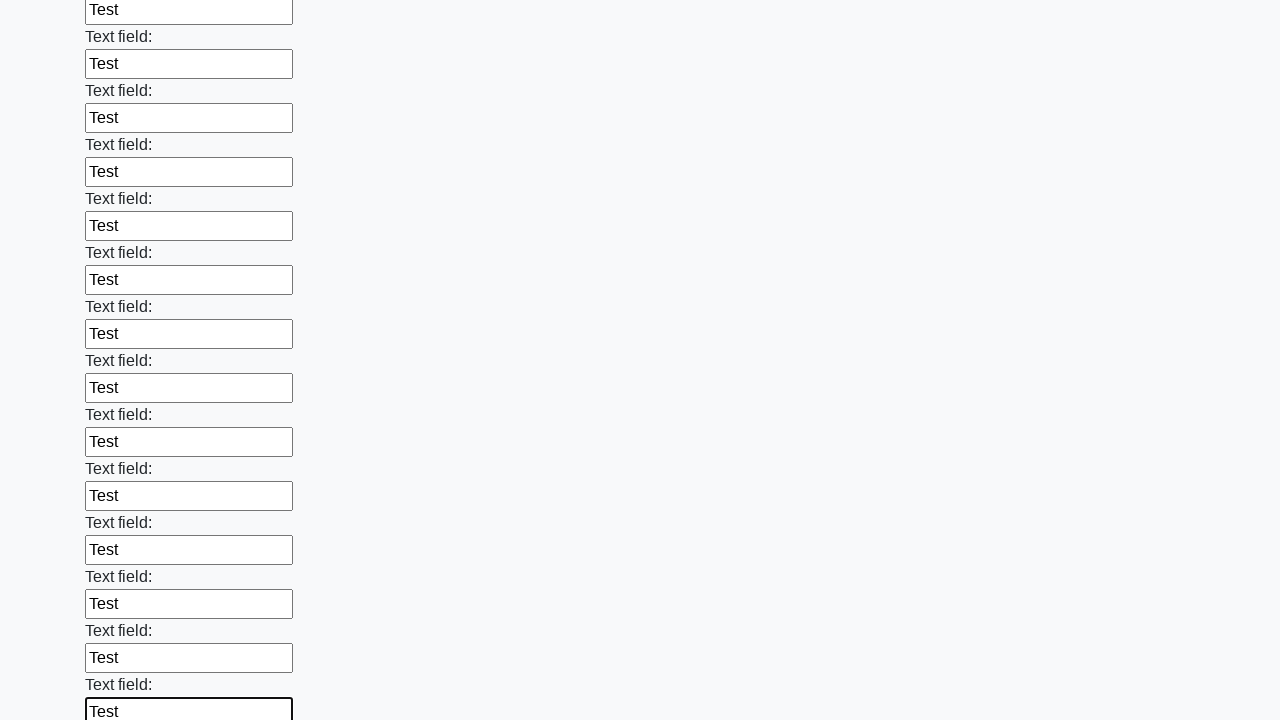

Filled input field 88 of 100 with 'Test' on xpath=//div[@class='first_block']//input[@type='text'] >> nth=87
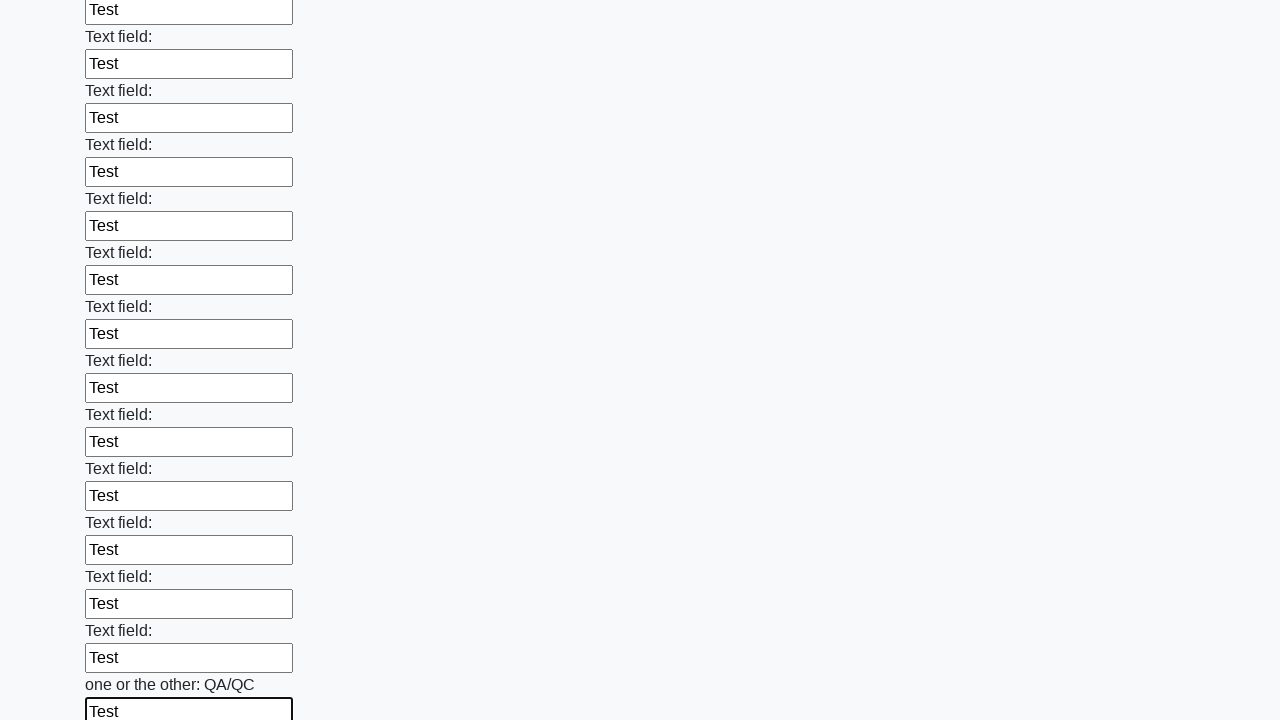

Filled input field 89 of 100 with 'Test' on xpath=//div[@class='first_block']//input[@type='text'] >> nth=88
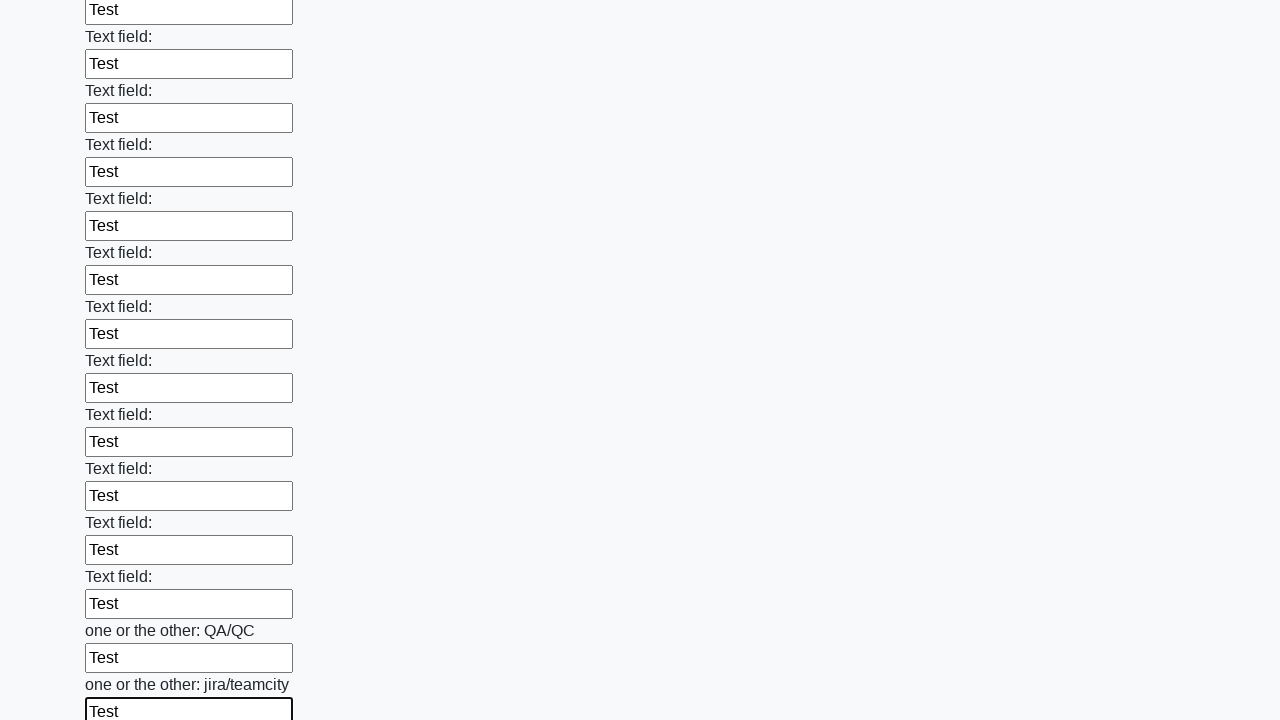

Filled input field 90 of 100 with 'Test' on xpath=//div[@class='first_block']//input[@type='text'] >> nth=89
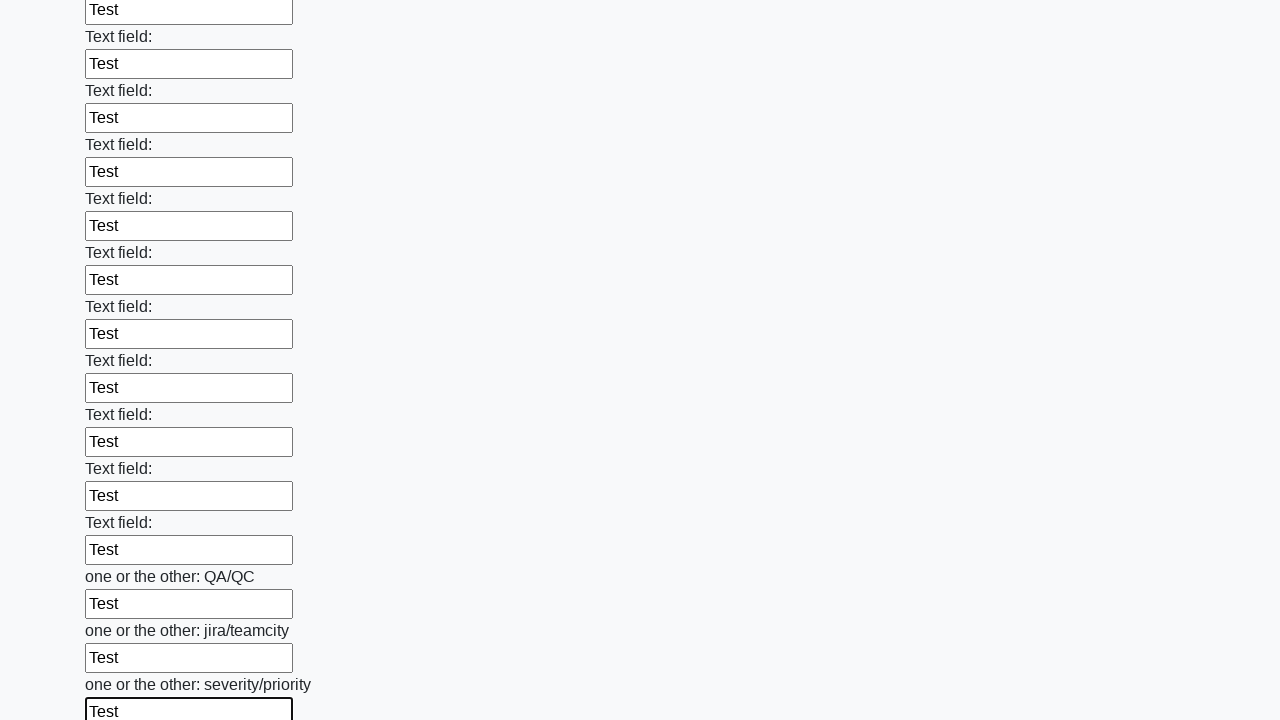

Filled input field 91 of 100 with 'Test' on xpath=//div[@class='first_block']//input[@type='text'] >> nth=90
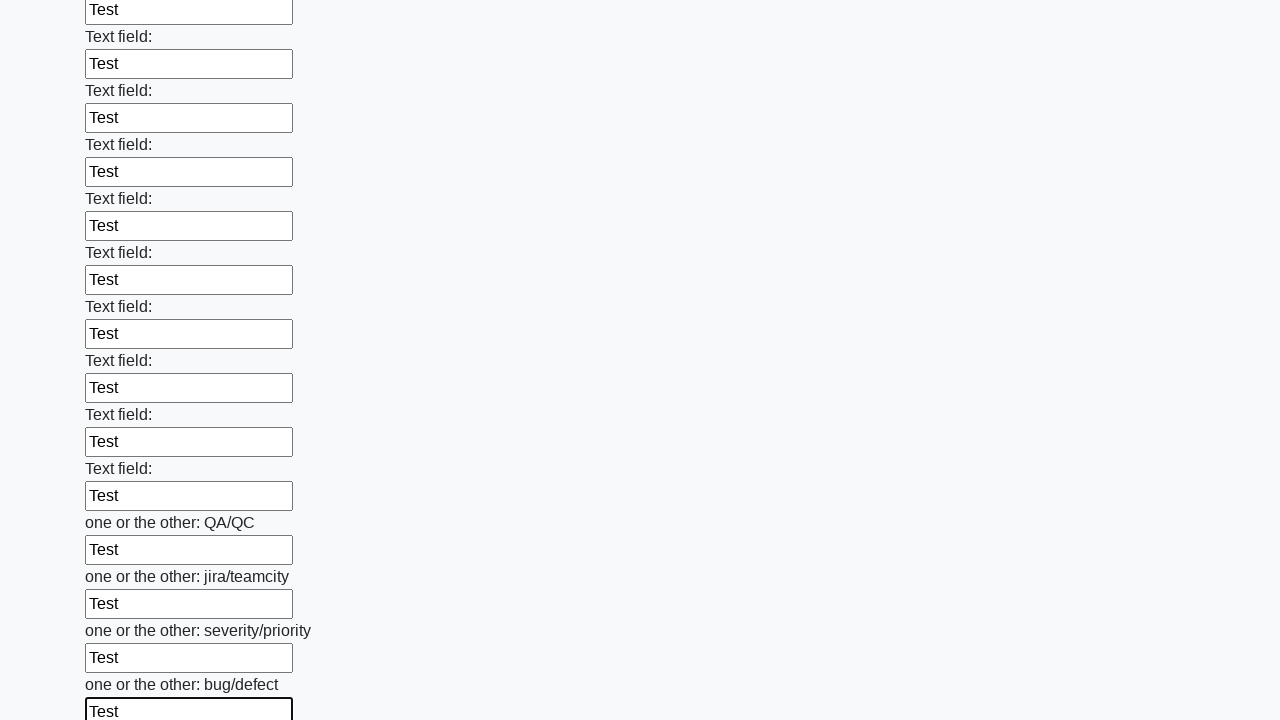

Filled input field 92 of 100 with 'Test' on xpath=//div[@class='first_block']//input[@type='text'] >> nth=91
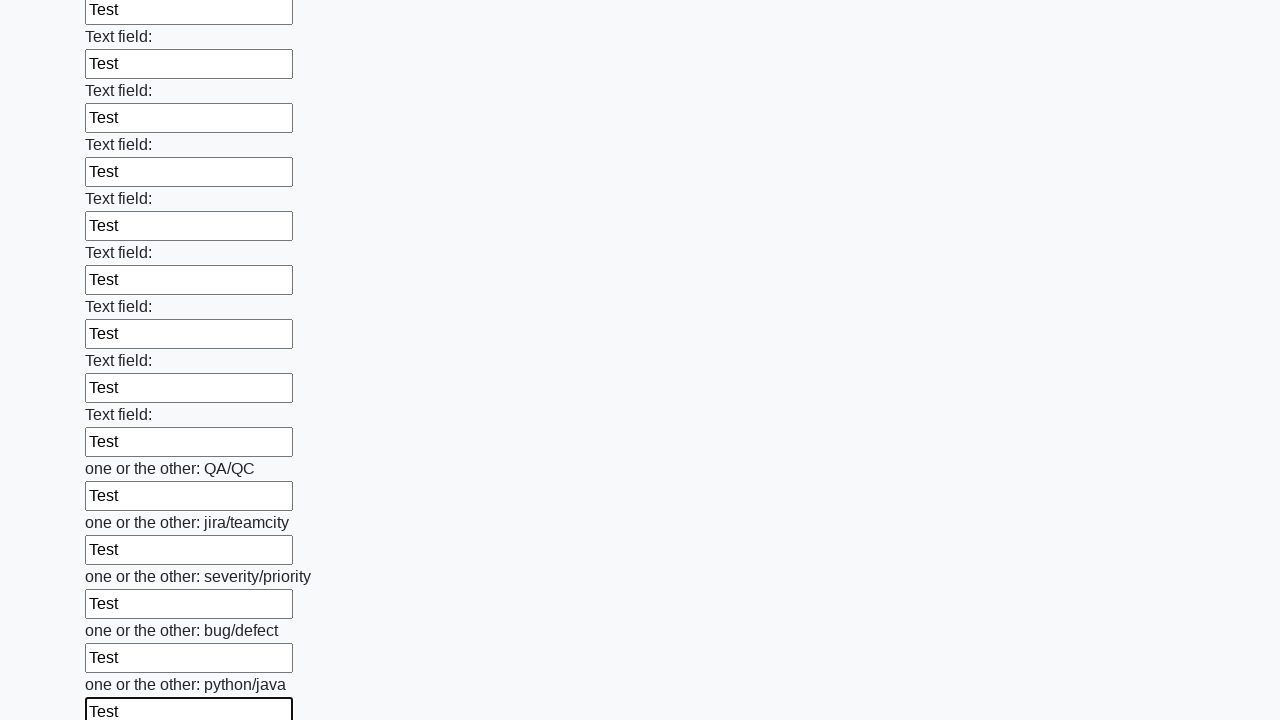

Filled input field 93 of 100 with 'Test' on xpath=//div[@class='first_block']//input[@type='text'] >> nth=92
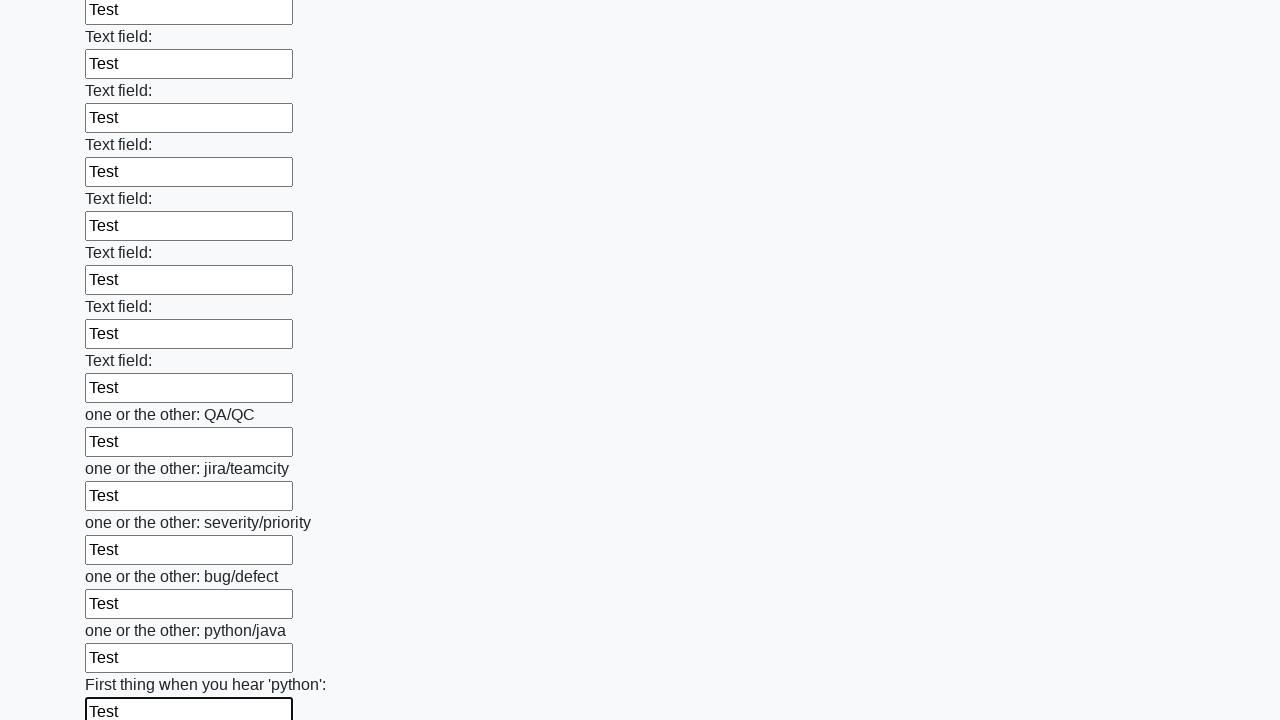

Filled input field 94 of 100 with 'Test' on xpath=//div[@class='first_block']//input[@type='text'] >> nth=93
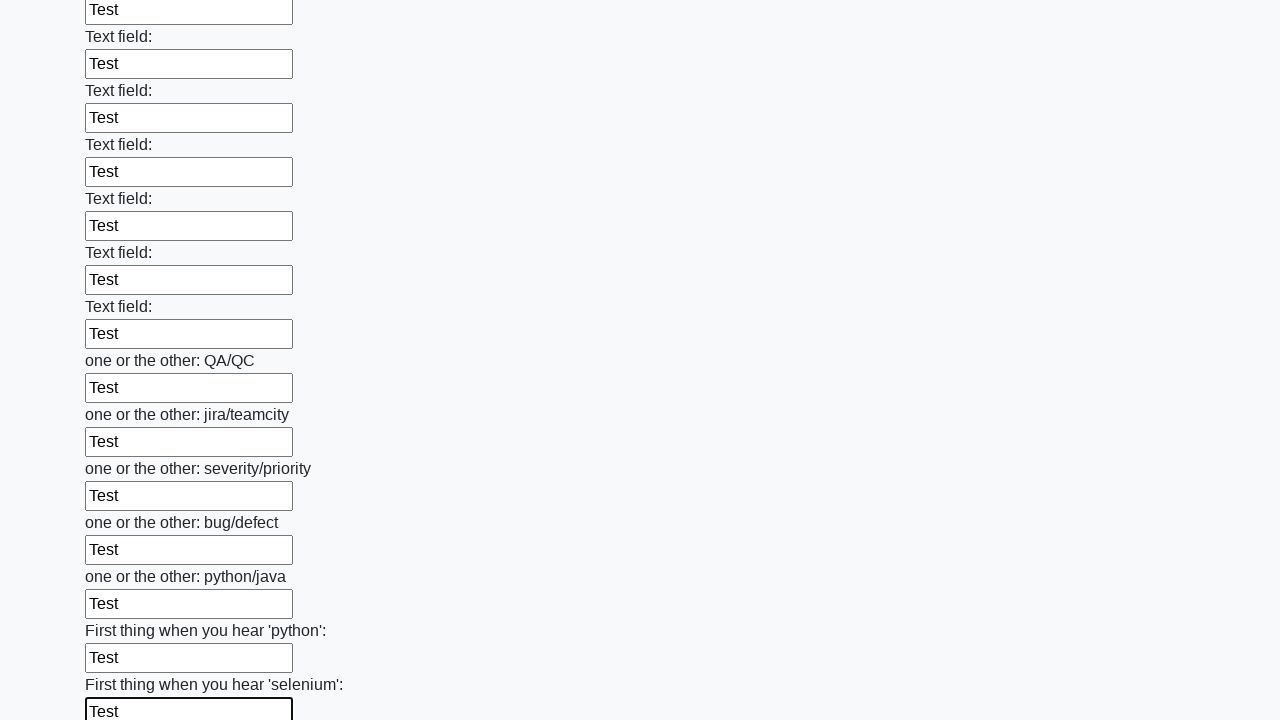

Filled input field 95 of 100 with 'Test' on xpath=//div[@class='first_block']//input[@type='text'] >> nth=94
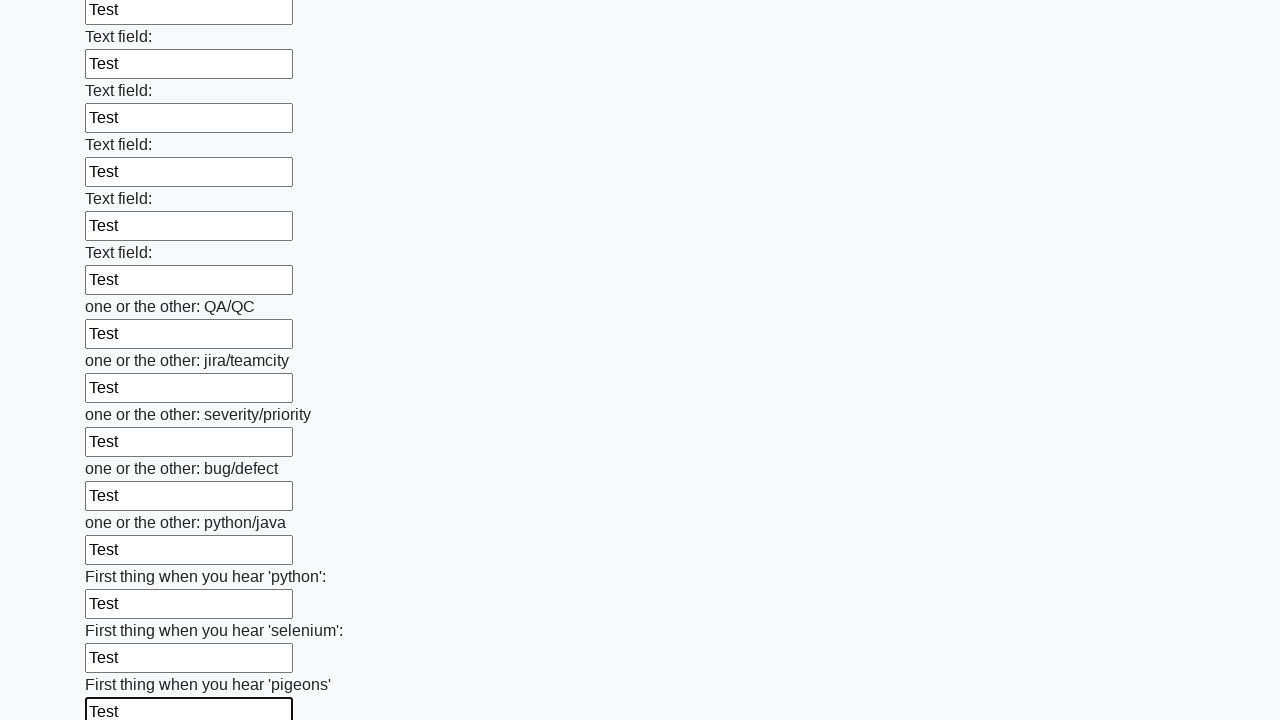

Filled input field 96 of 100 with 'Test' on xpath=//div[@class='first_block']//input[@type='text'] >> nth=95
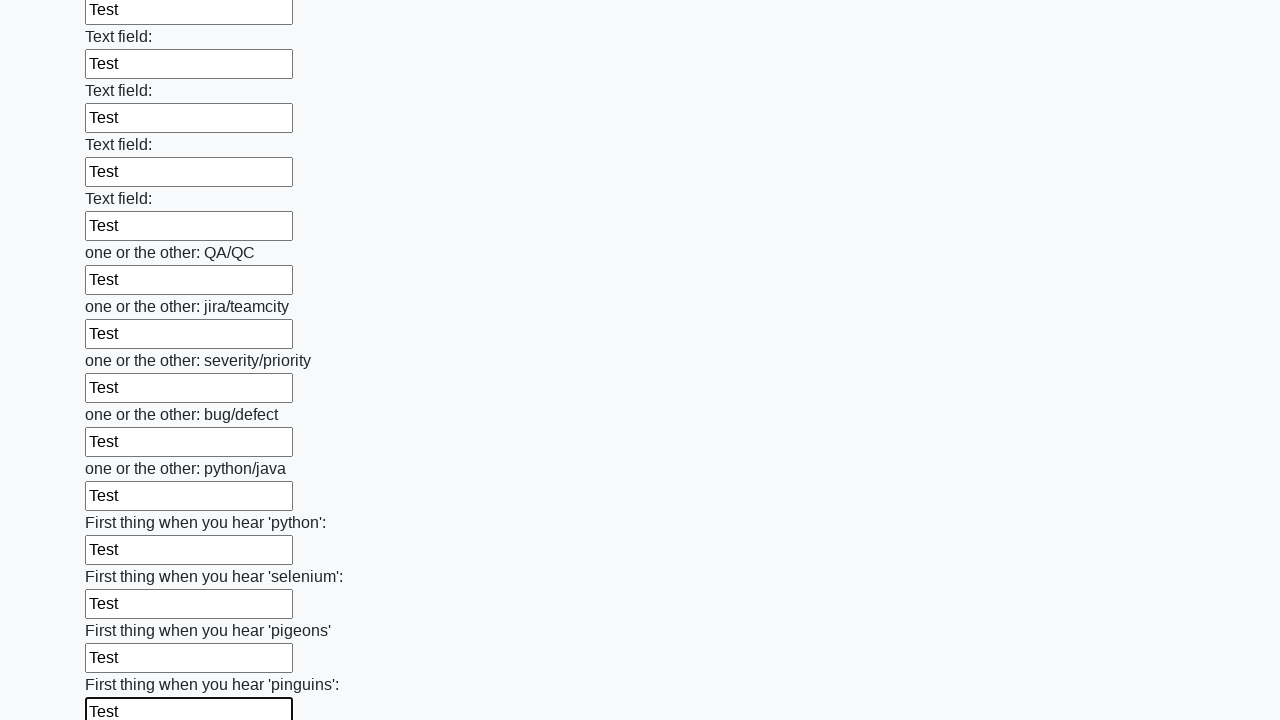

Filled input field 97 of 100 with 'Test' on xpath=//div[@class='first_block']//input[@type='text'] >> nth=96
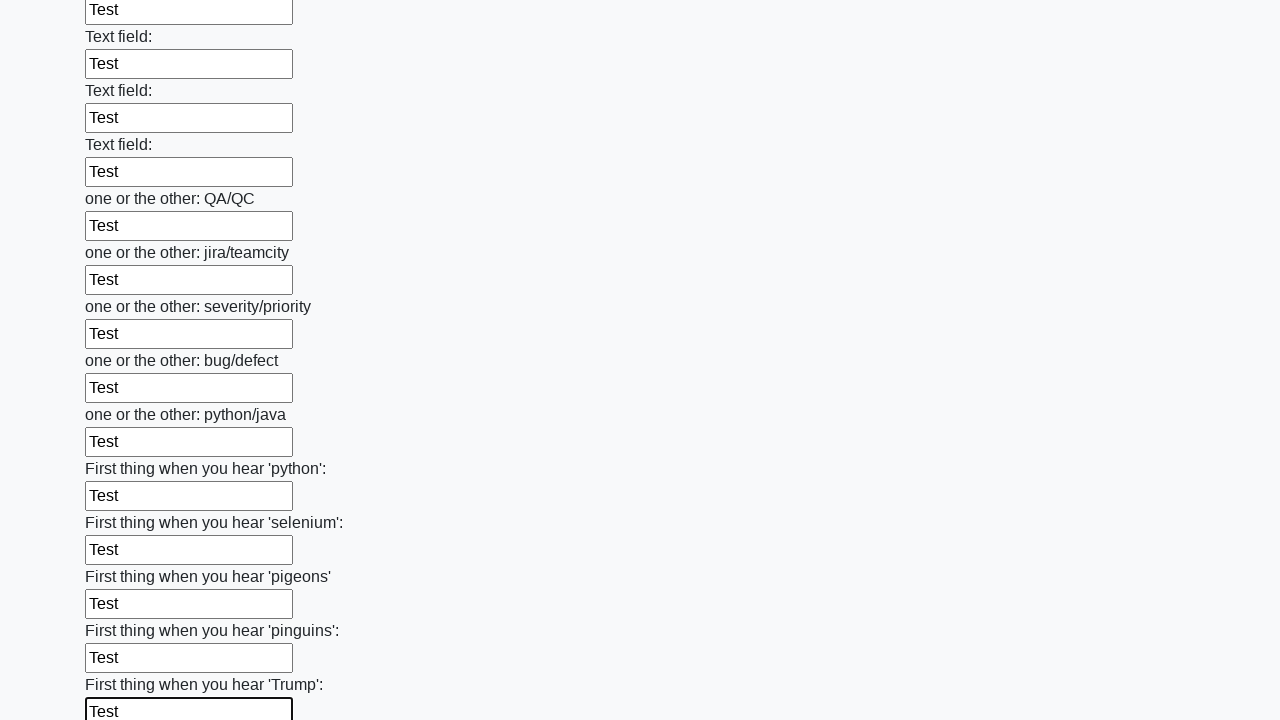

Filled input field 98 of 100 with 'Test' on xpath=//div[@class='first_block']//input[@type='text'] >> nth=97
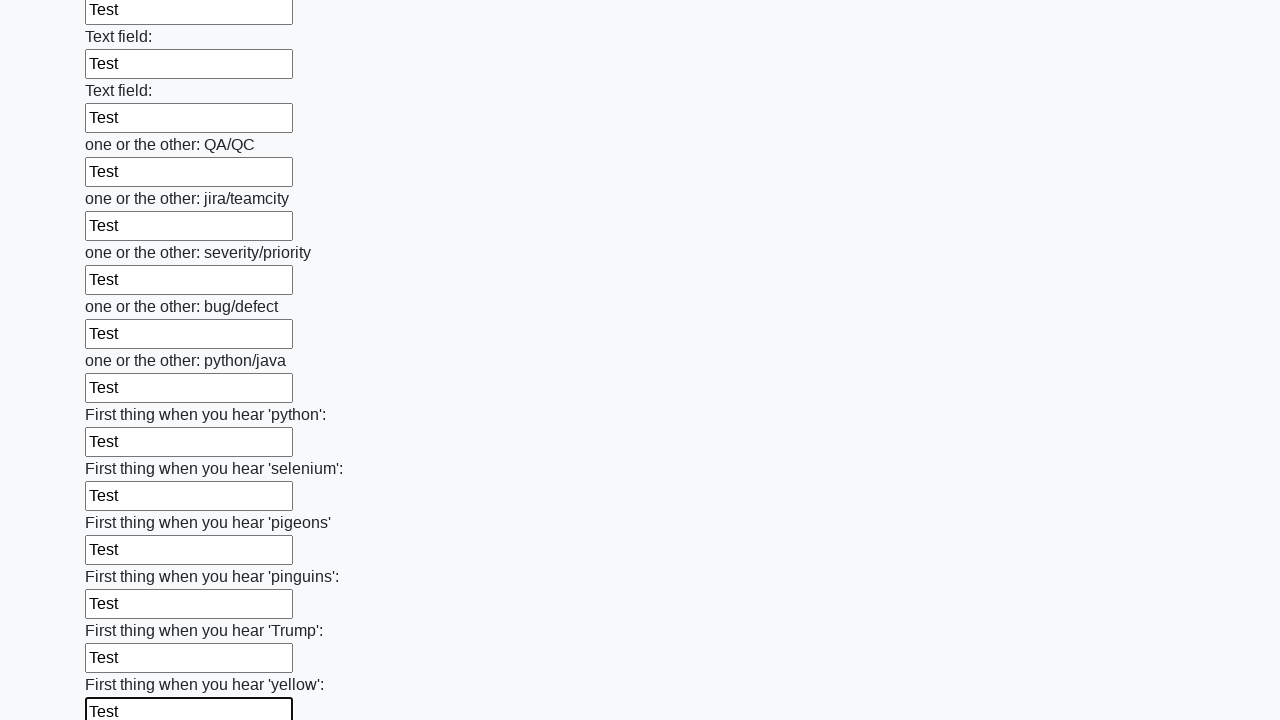

Filled input field 99 of 100 with 'Test' on xpath=//div[@class='first_block']//input[@type='text'] >> nth=98
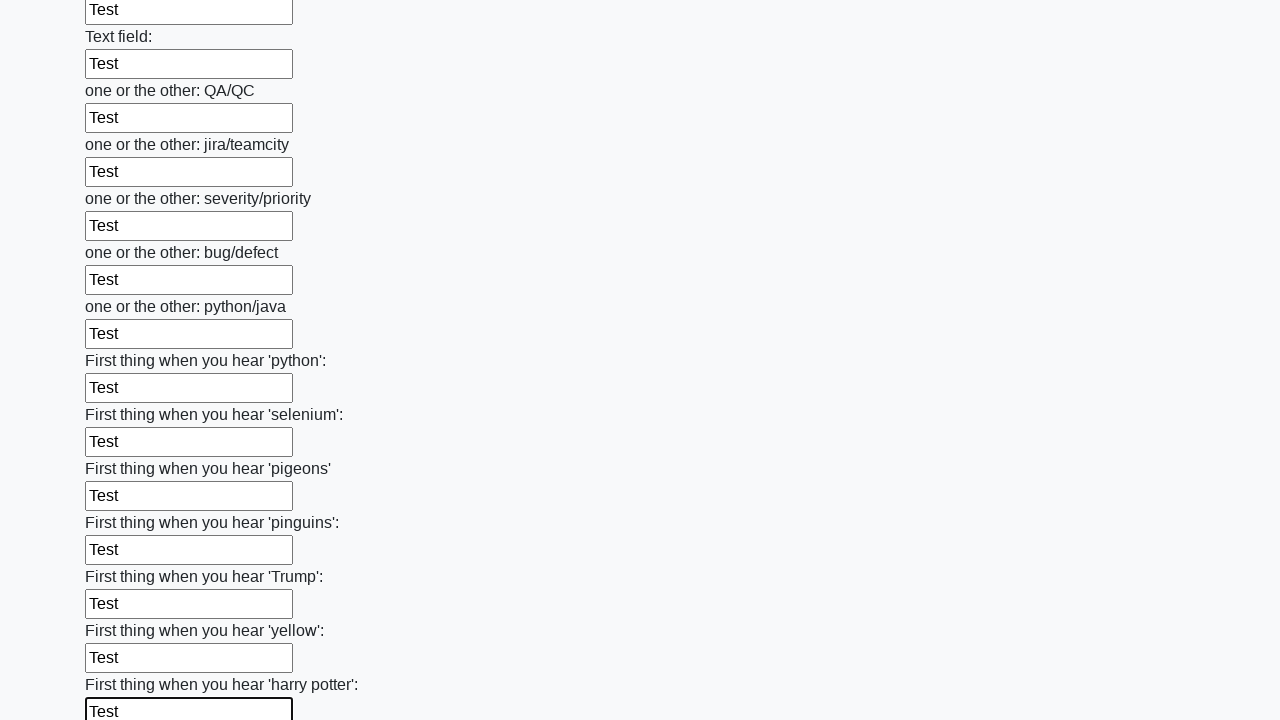

Filled input field 100 of 100 with 'Test' on xpath=//div[@class='first_block']//input[@type='text'] >> nth=99
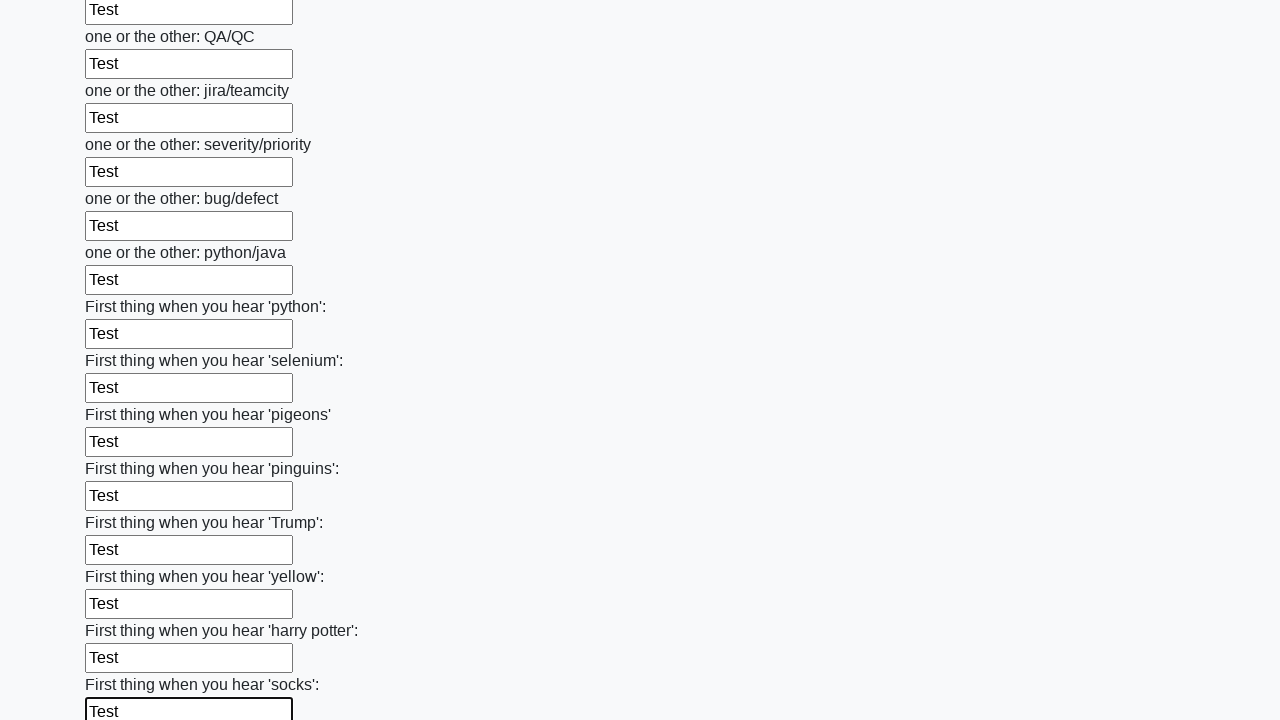

Clicked the submit button to submit the form at (123, 611) on button.btn
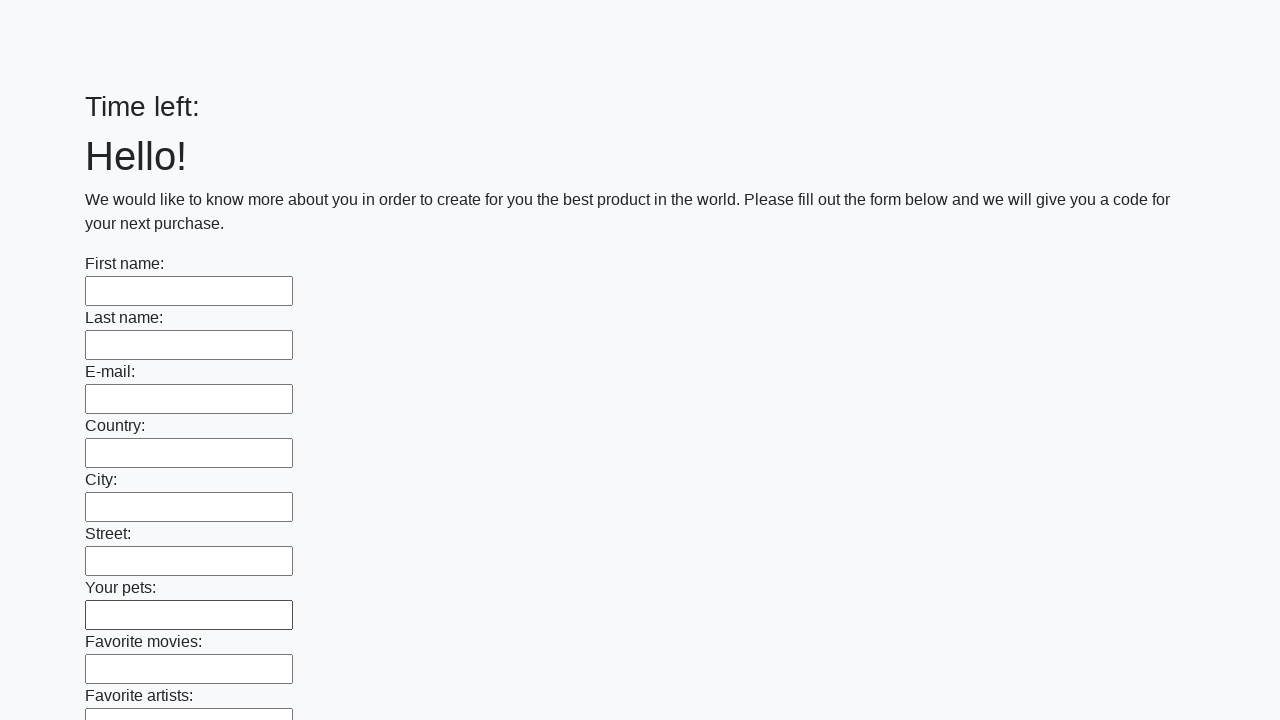

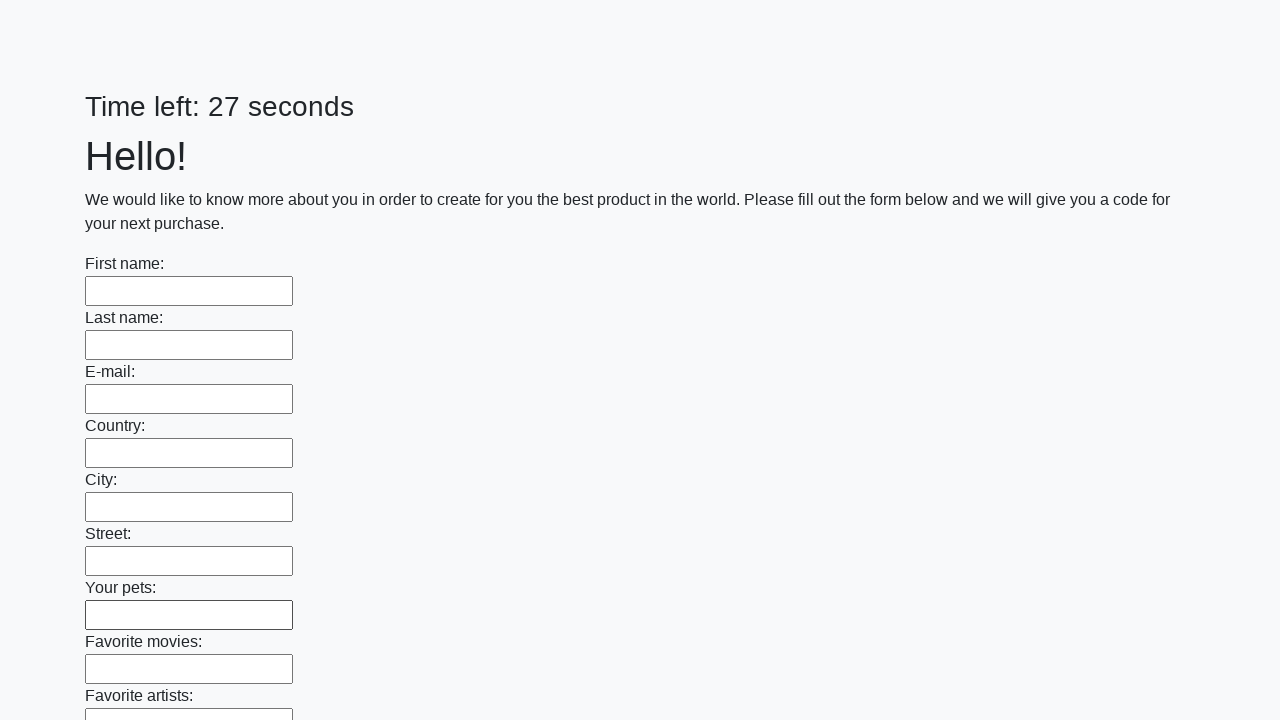